Tests filling out a large form by entering the same answer into all input fields and submitting the form

Starting URL: http://suninjuly.github.io/huge_form.html

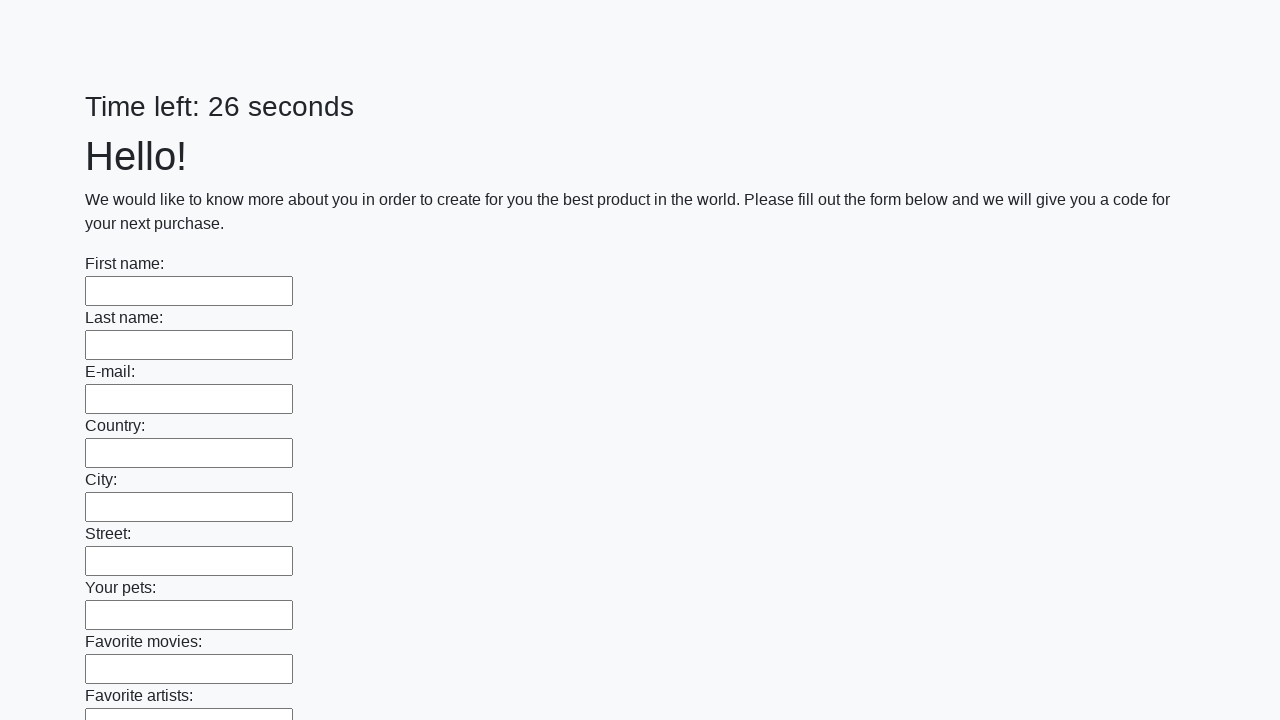

Located all input elements on the form
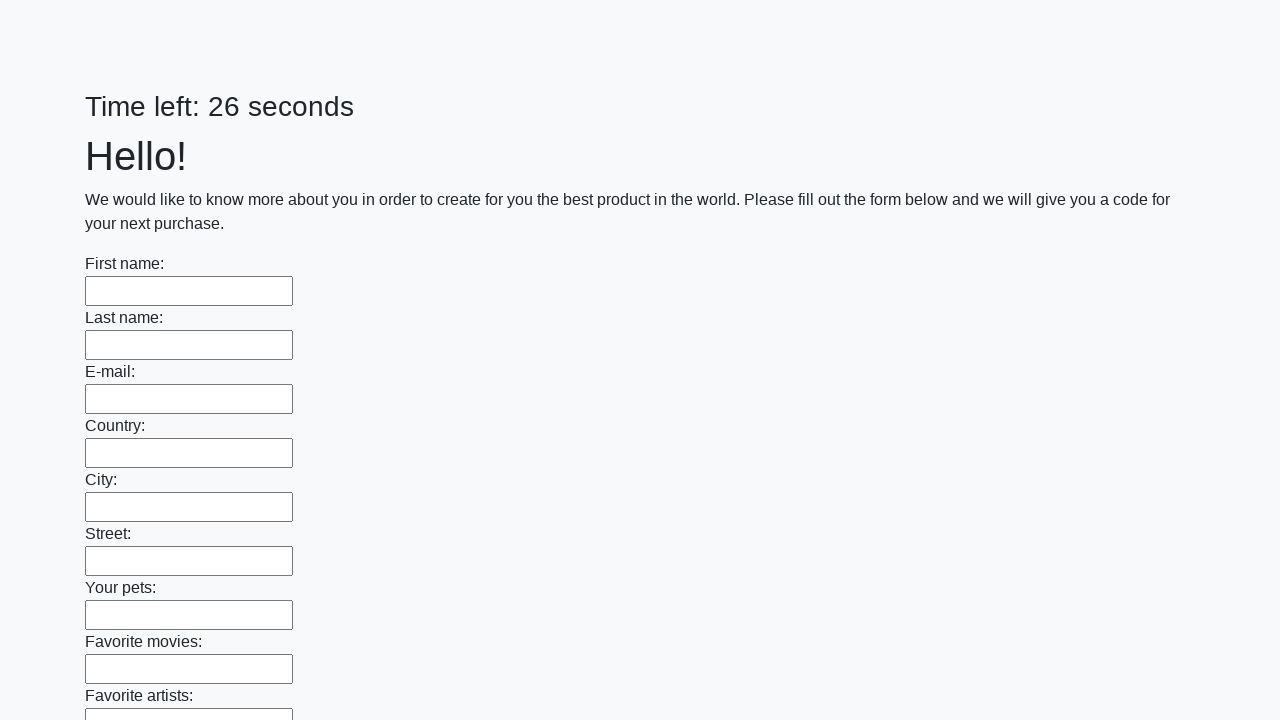

Filled an input field with 'My answer' on input >> nth=0
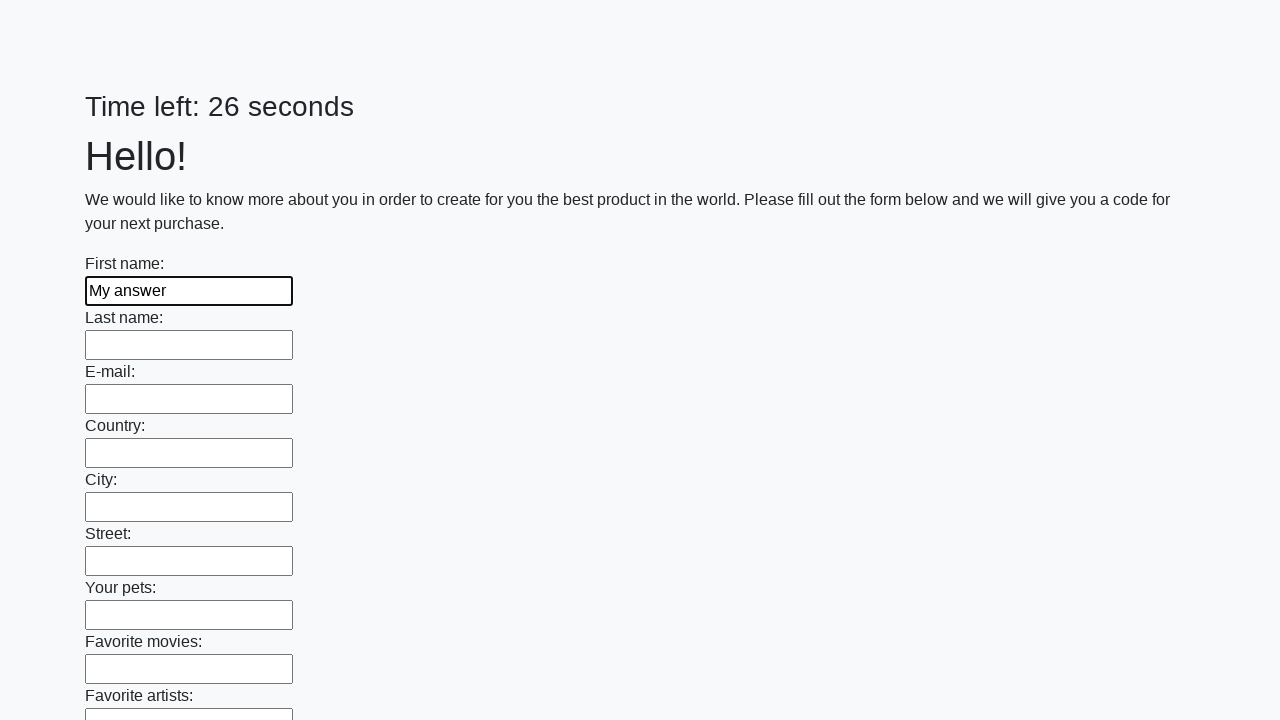

Filled an input field with 'My answer' on input >> nth=1
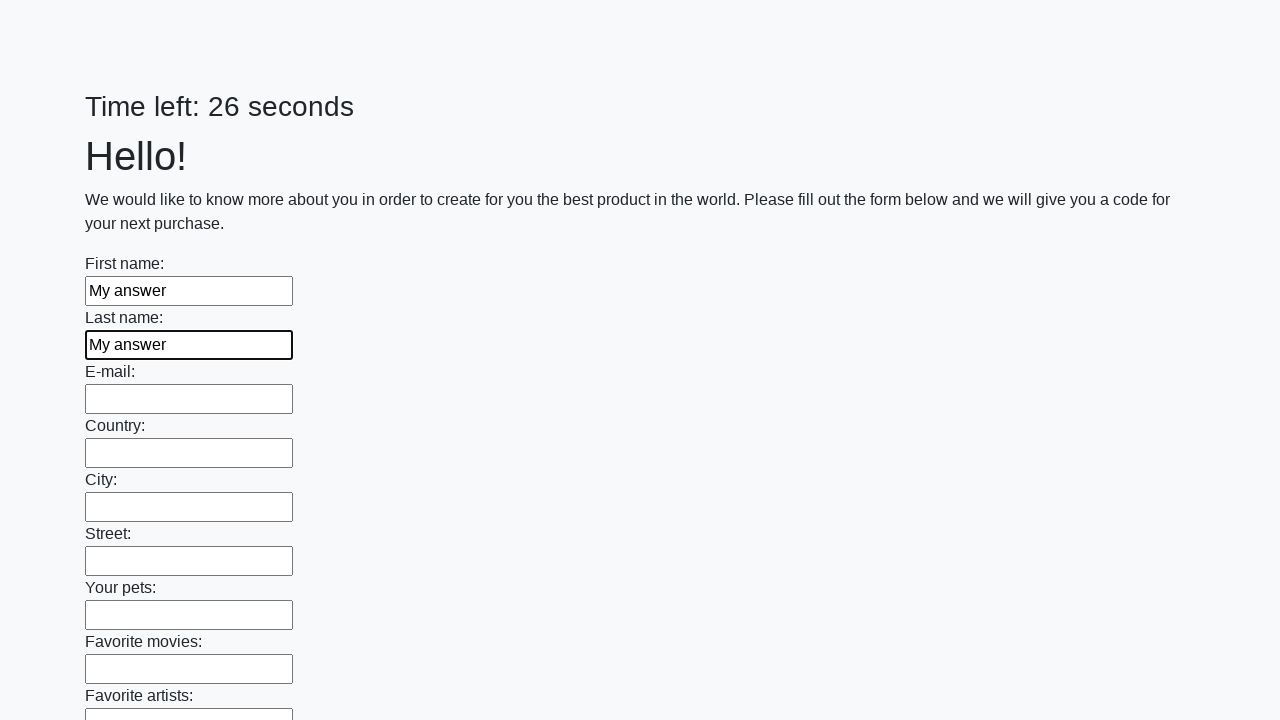

Filled an input field with 'My answer' on input >> nth=2
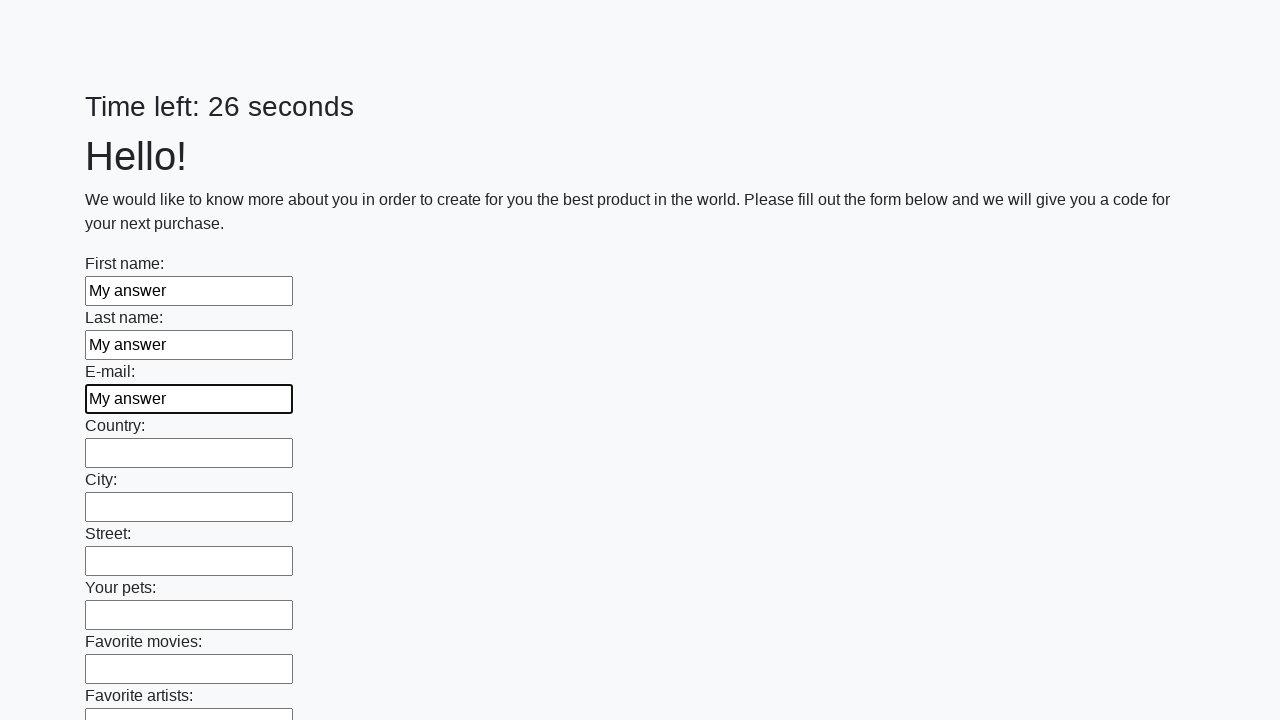

Filled an input field with 'My answer' on input >> nth=3
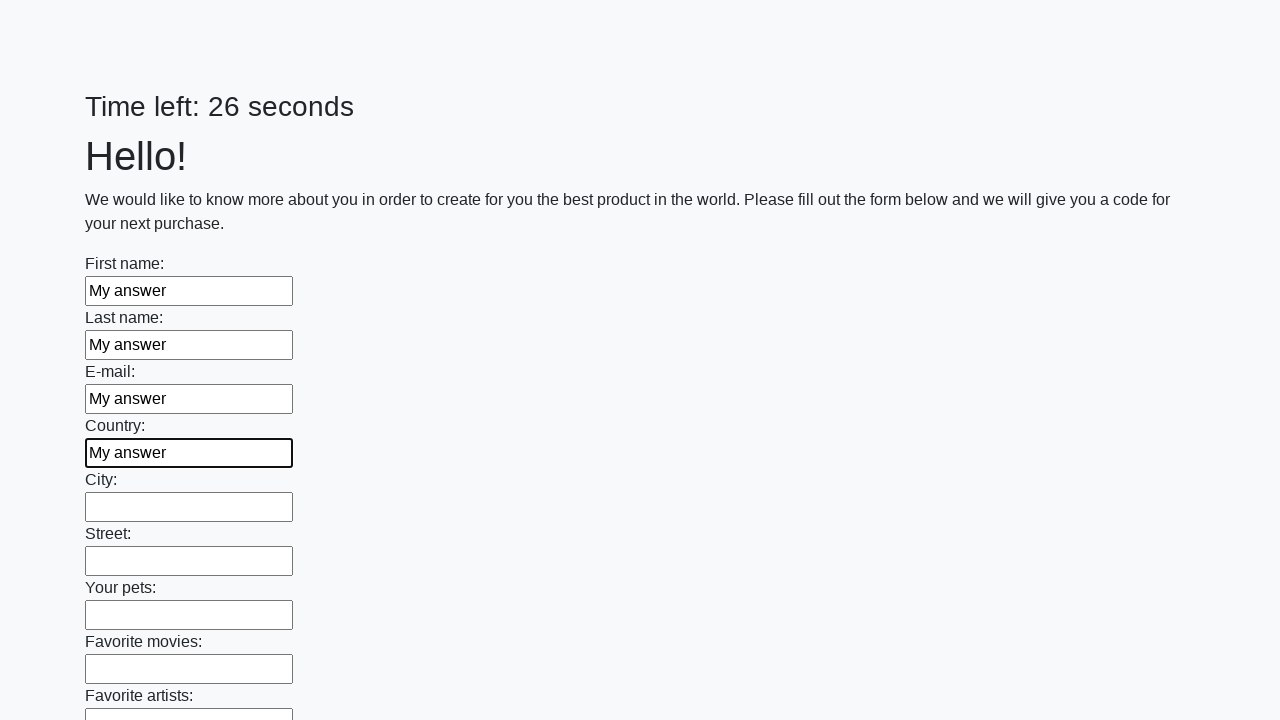

Filled an input field with 'My answer' on input >> nth=4
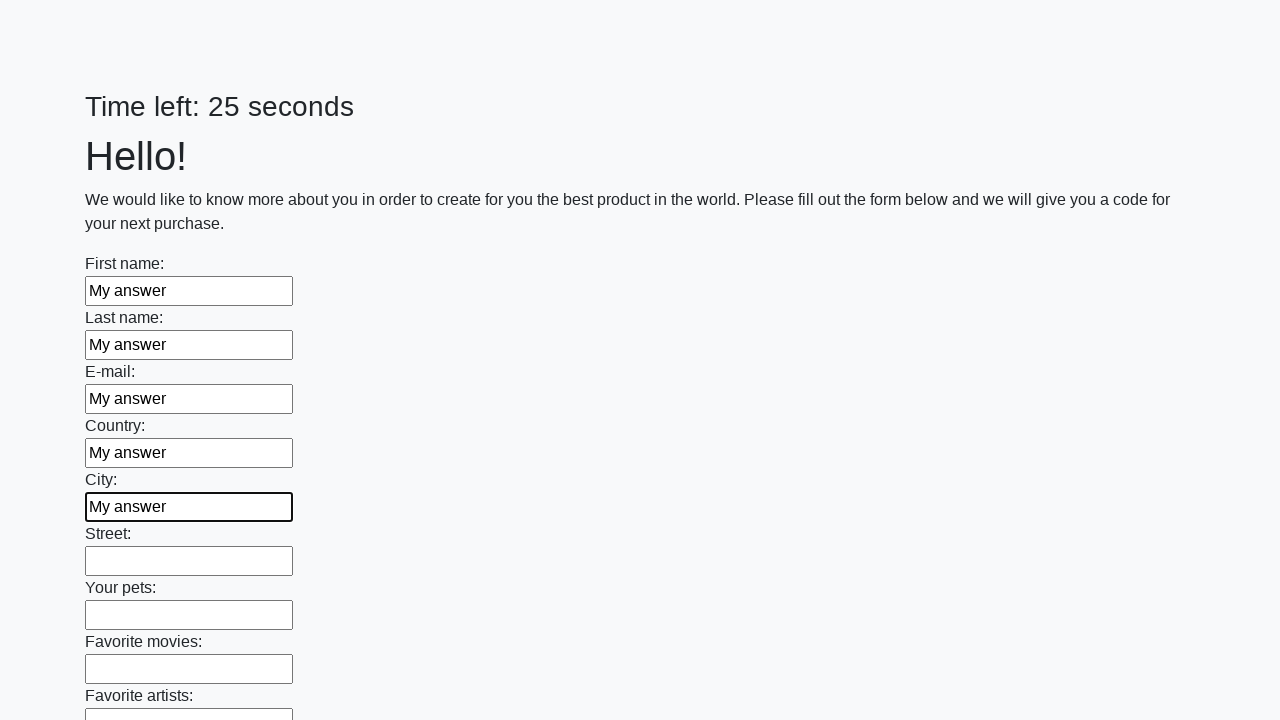

Filled an input field with 'My answer' on input >> nth=5
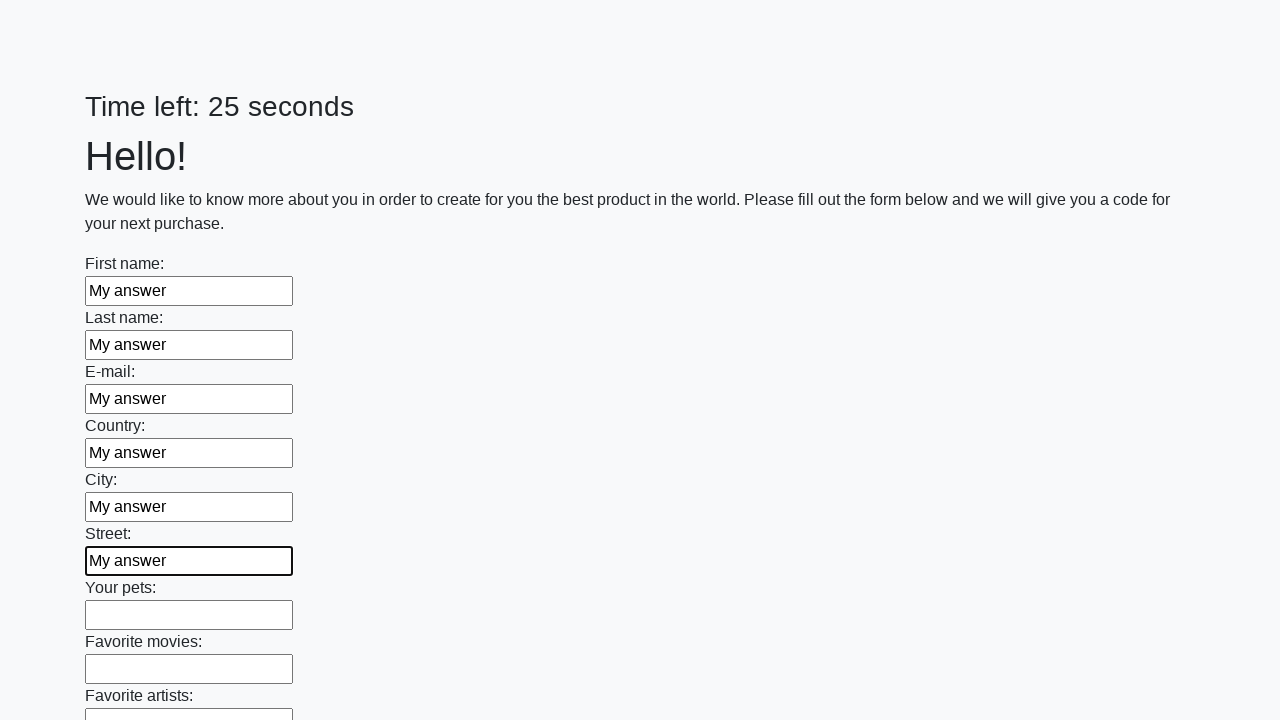

Filled an input field with 'My answer' on input >> nth=6
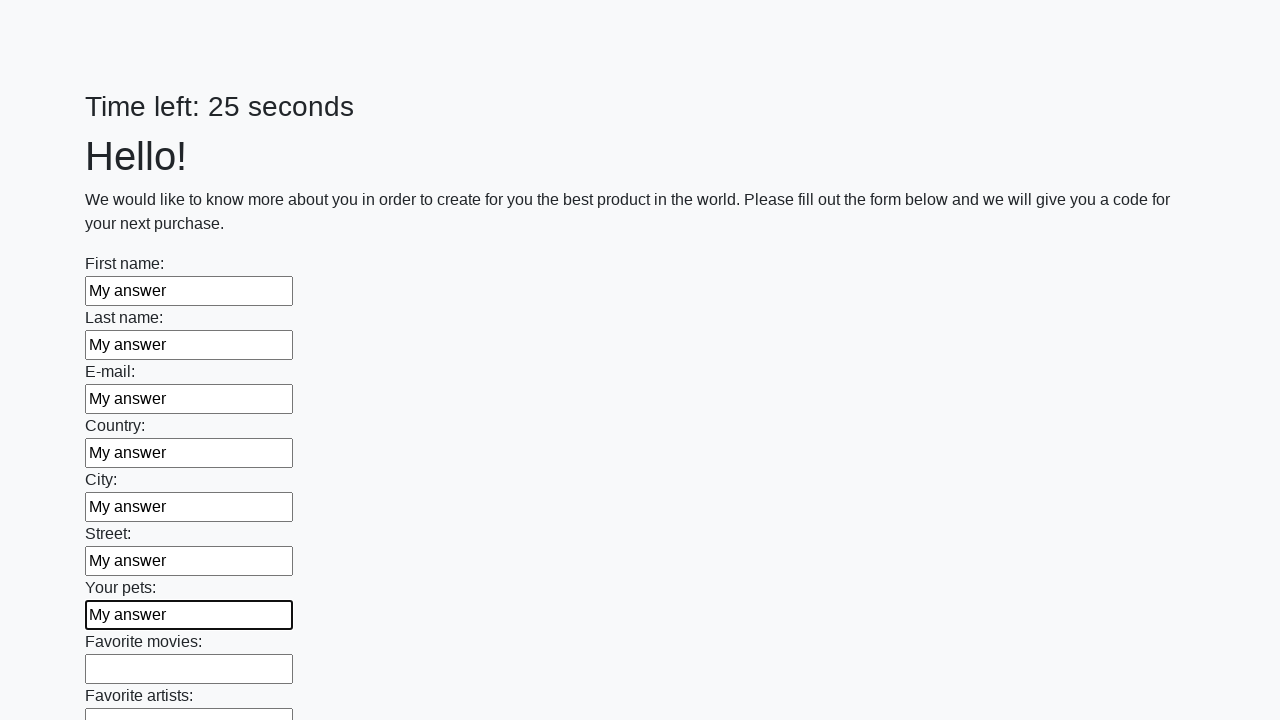

Filled an input field with 'My answer' on input >> nth=7
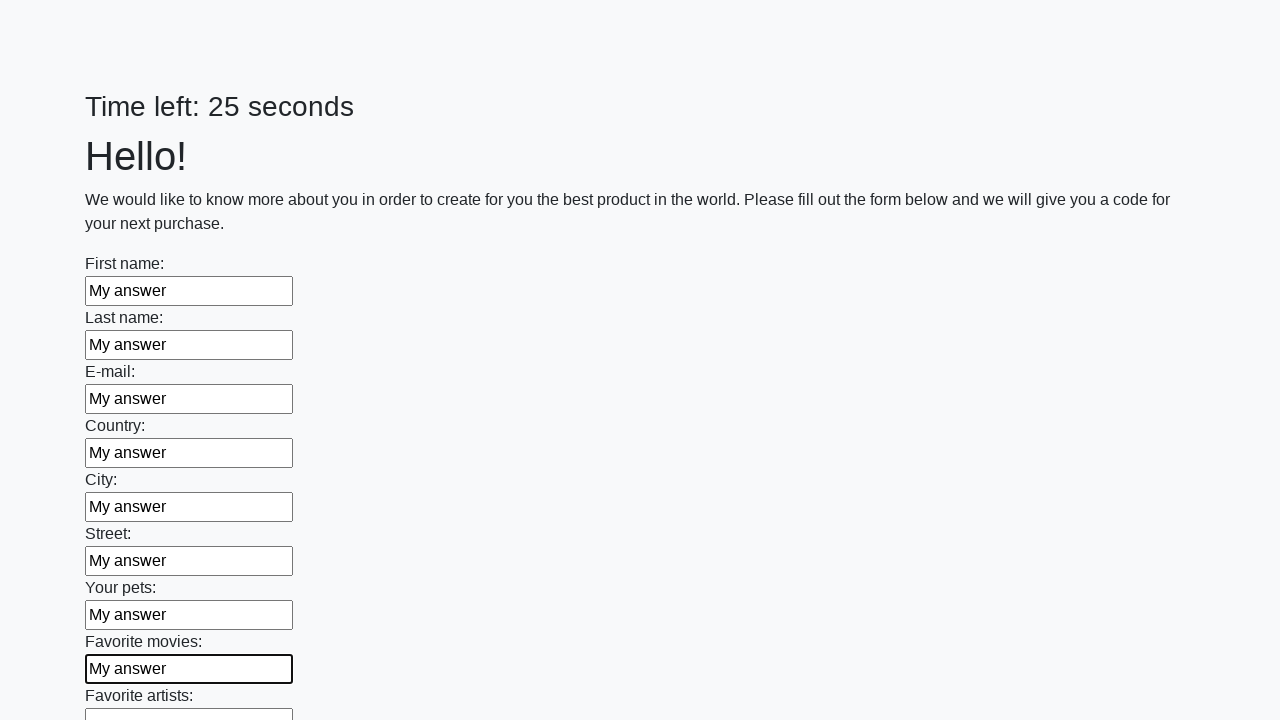

Filled an input field with 'My answer' on input >> nth=8
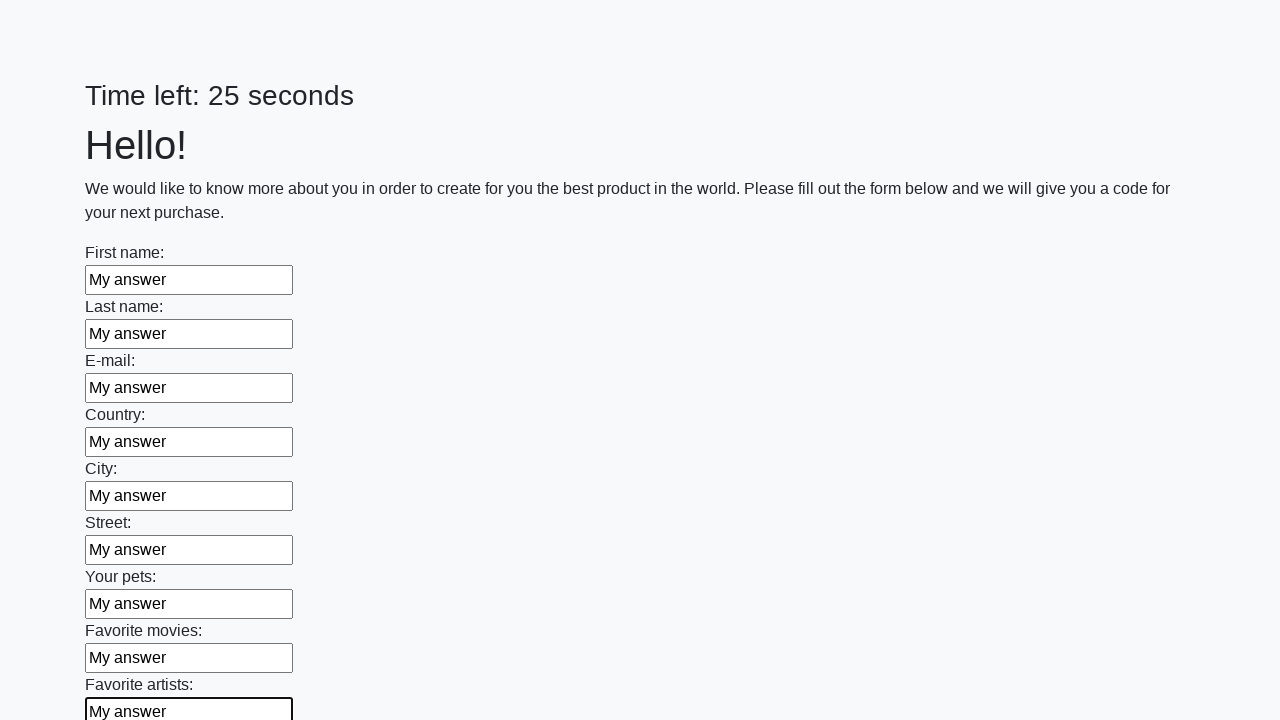

Filled an input field with 'My answer' on input >> nth=9
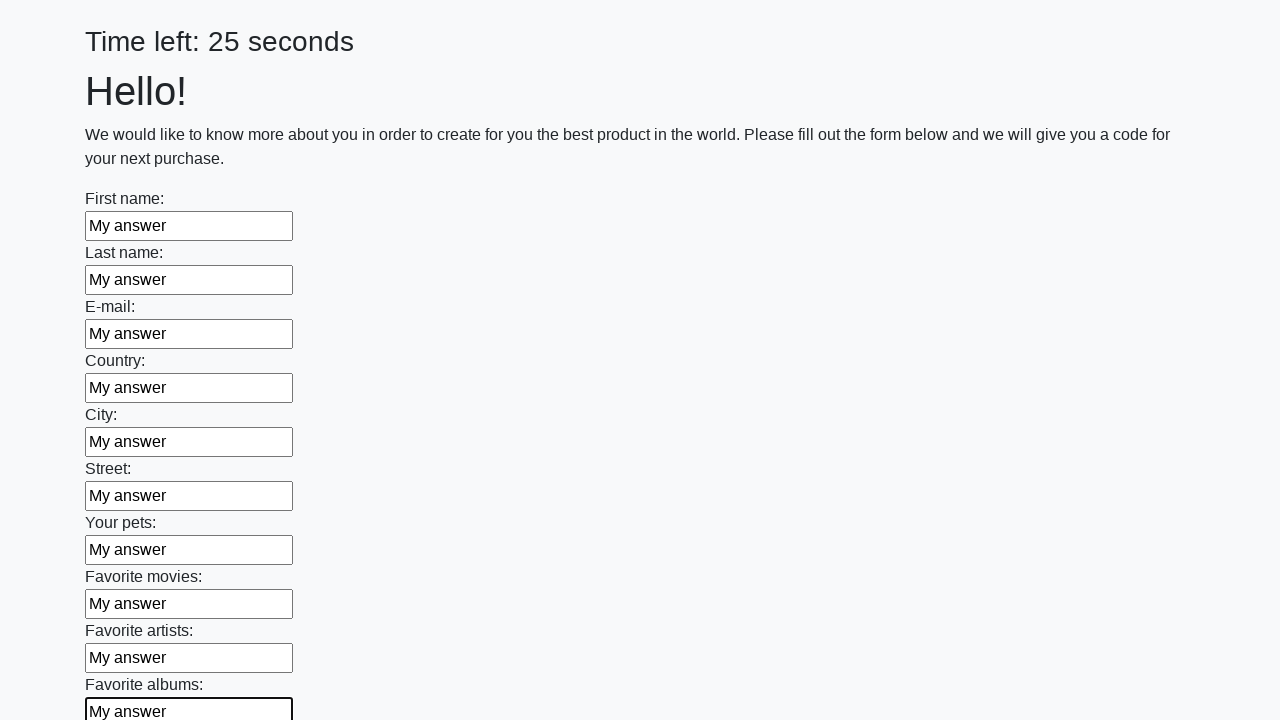

Filled an input field with 'My answer' on input >> nth=10
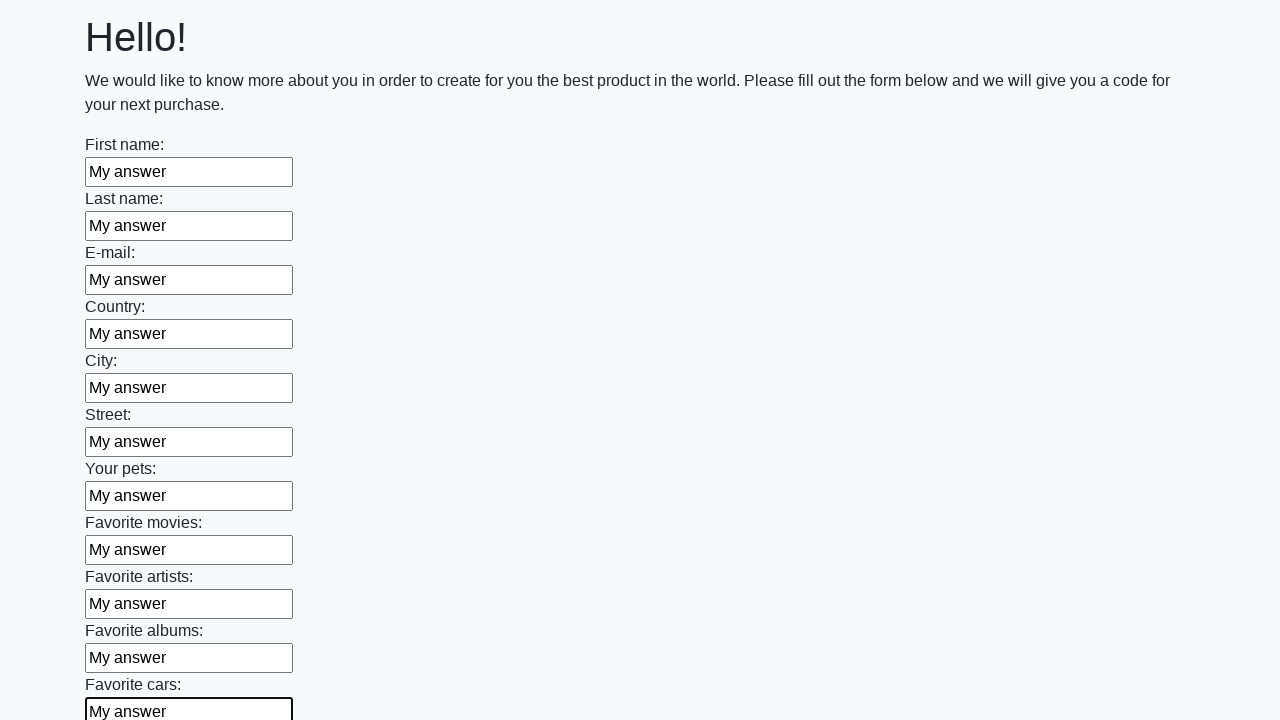

Filled an input field with 'My answer' on input >> nth=11
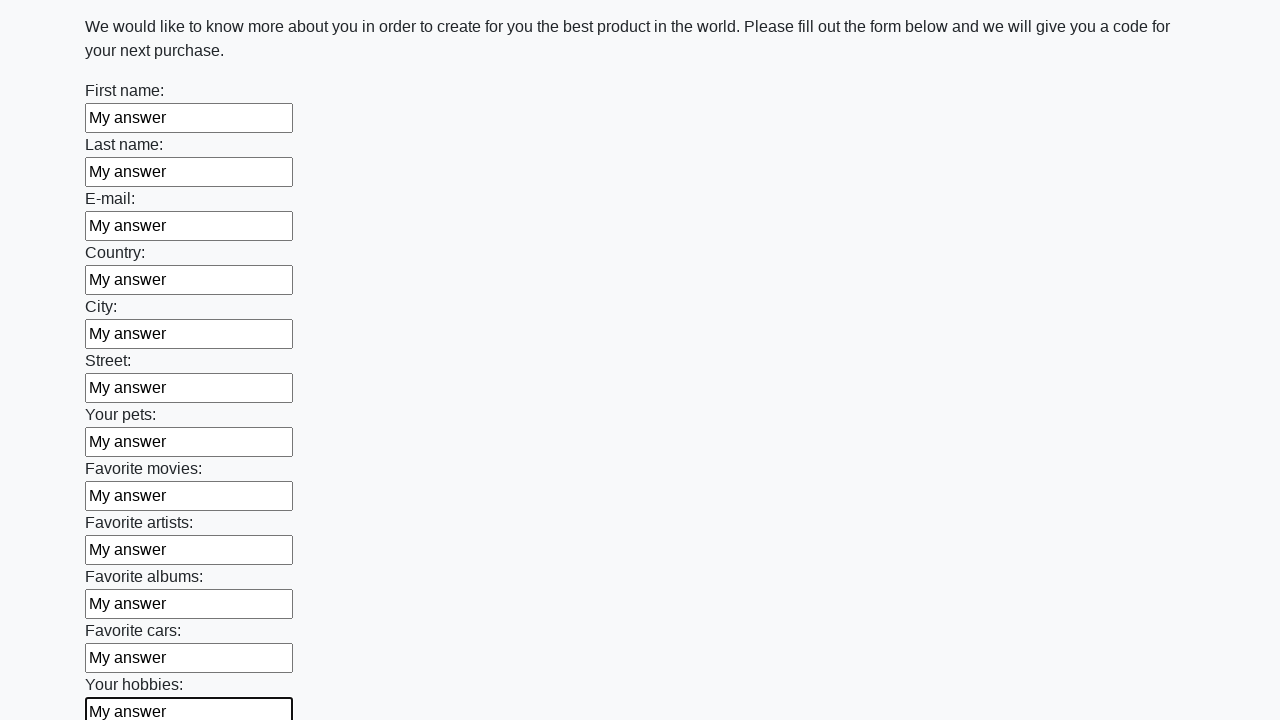

Filled an input field with 'My answer' on input >> nth=12
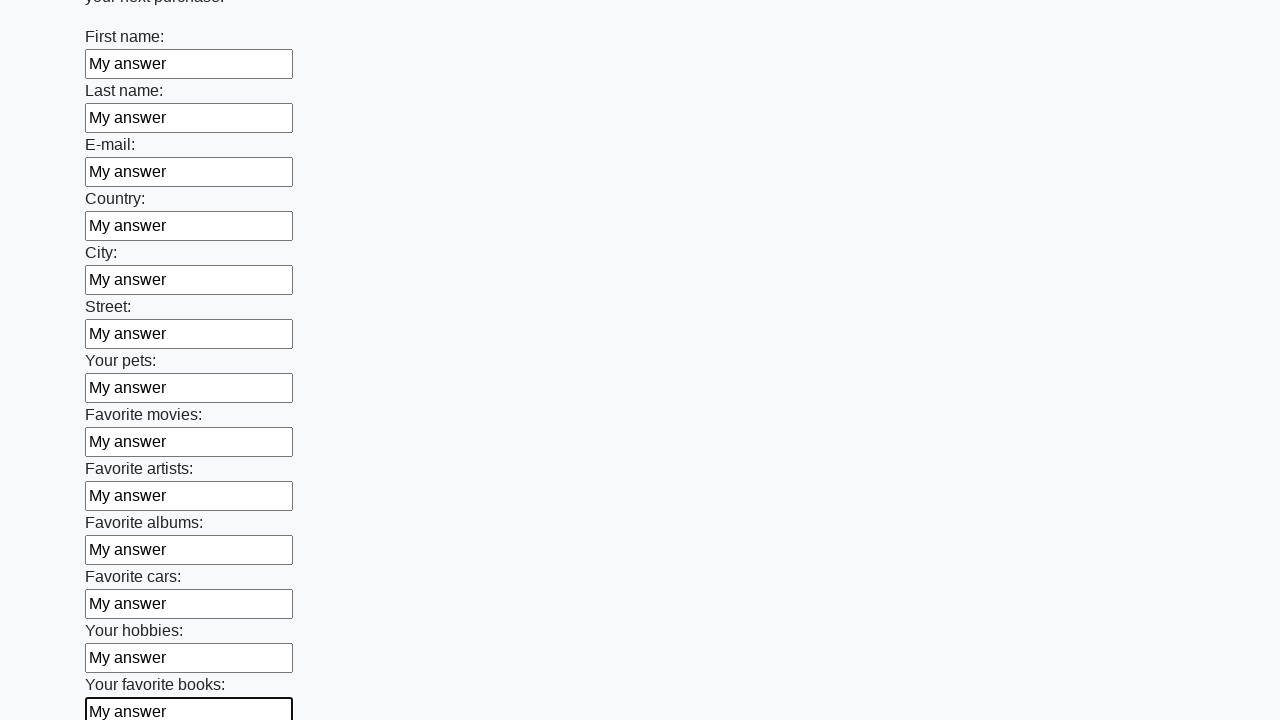

Filled an input field with 'My answer' on input >> nth=13
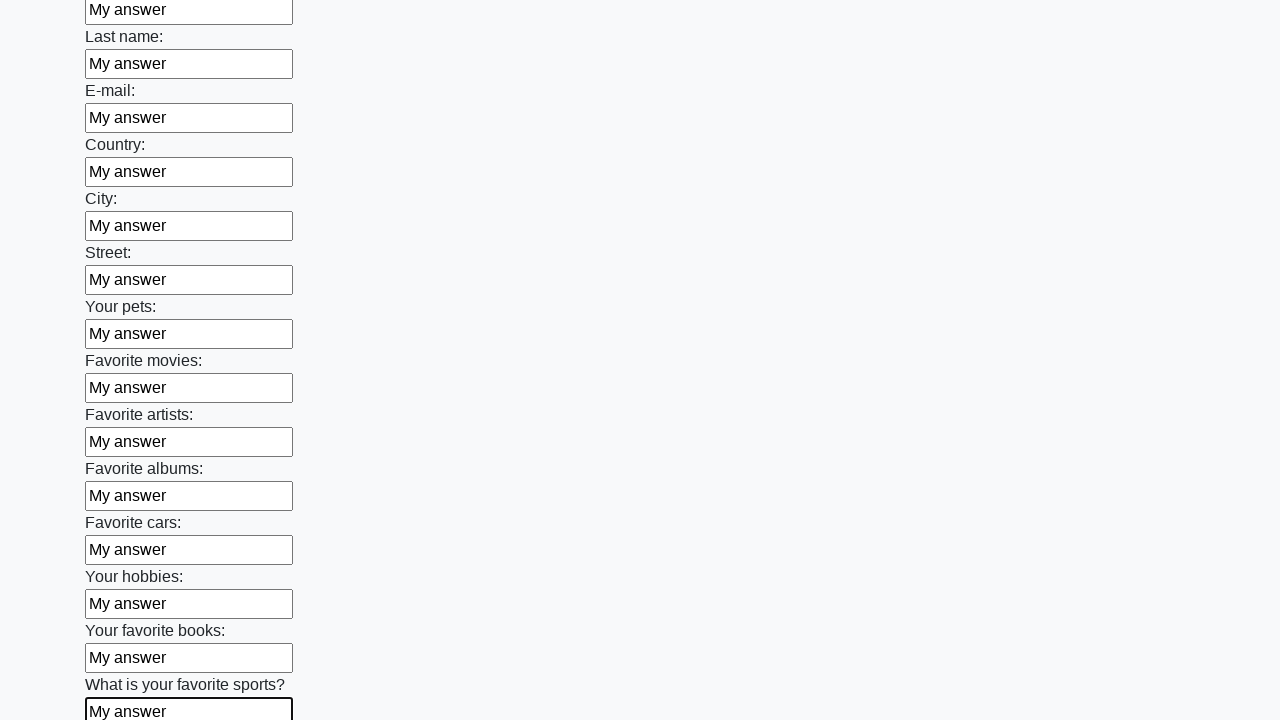

Filled an input field with 'My answer' on input >> nth=14
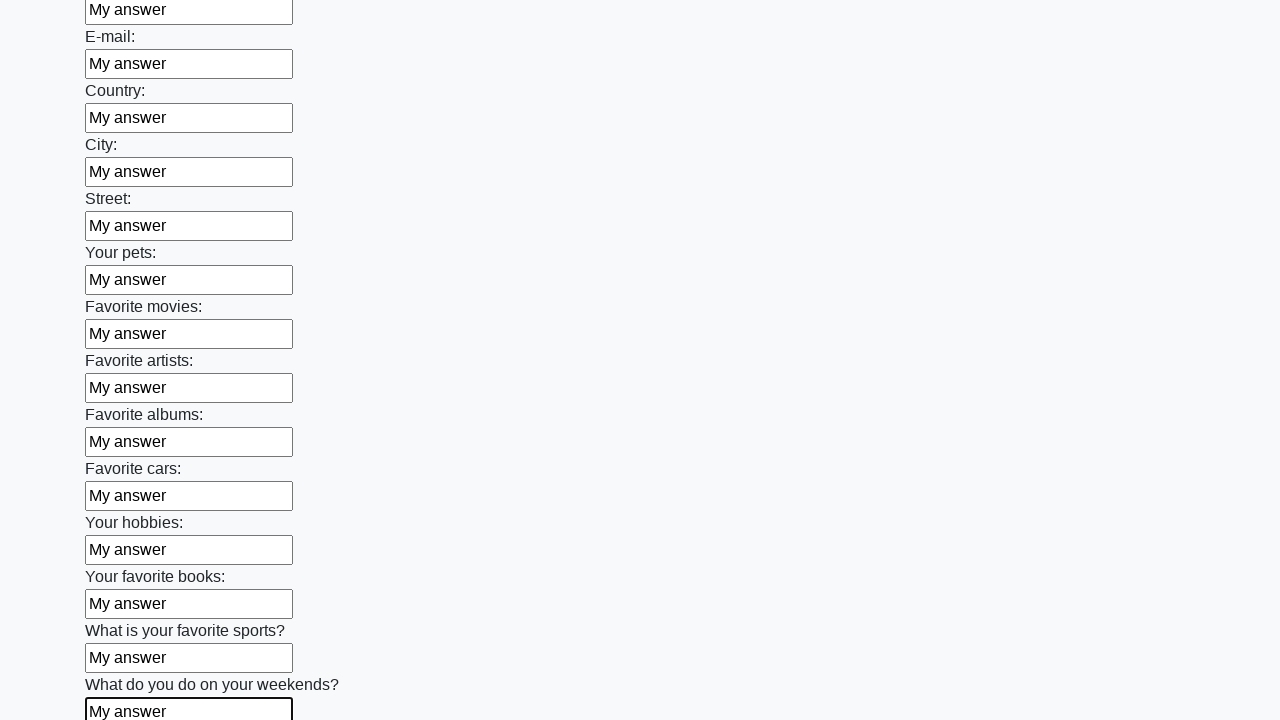

Filled an input field with 'My answer' on input >> nth=15
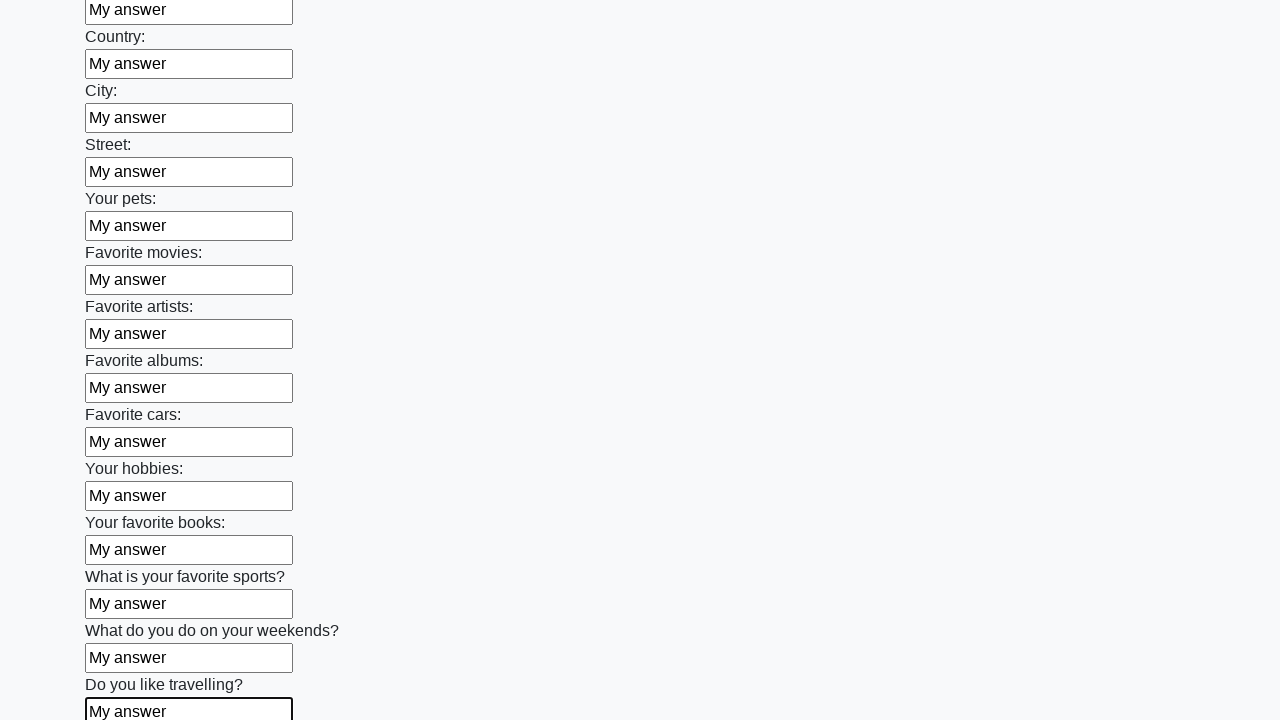

Filled an input field with 'My answer' on input >> nth=16
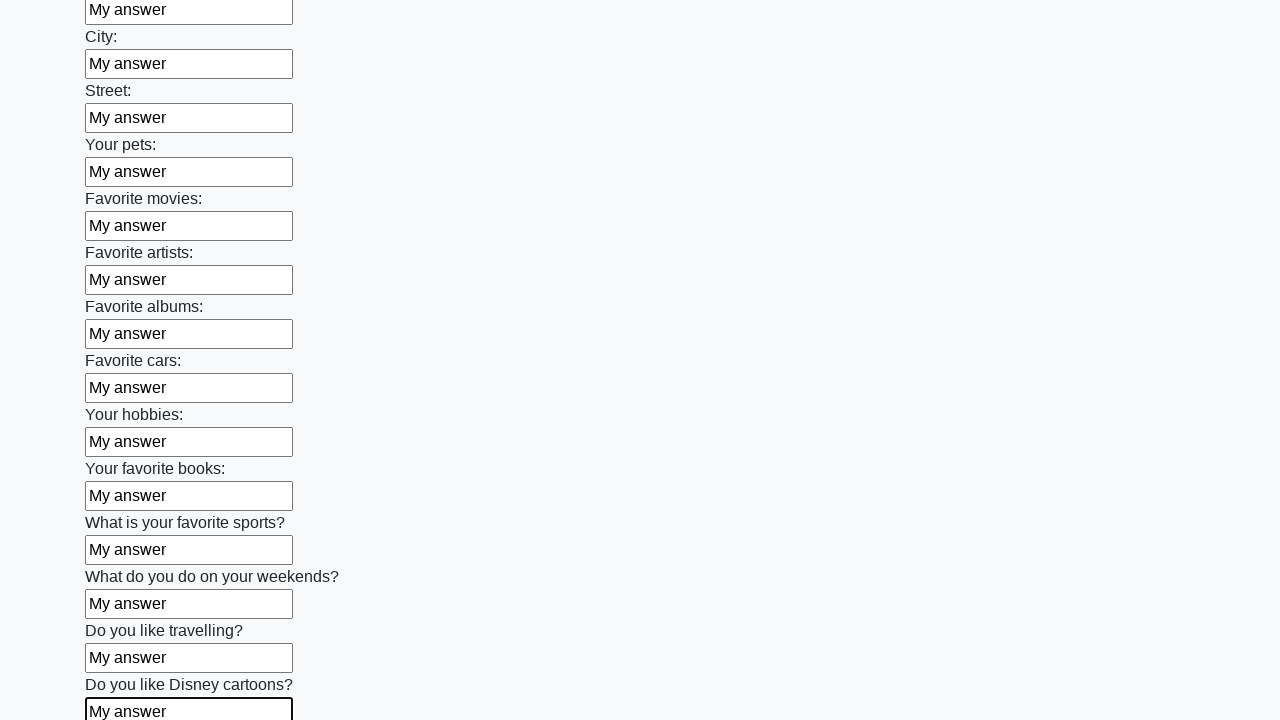

Filled an input field with 'My answer' on input >> nth=17
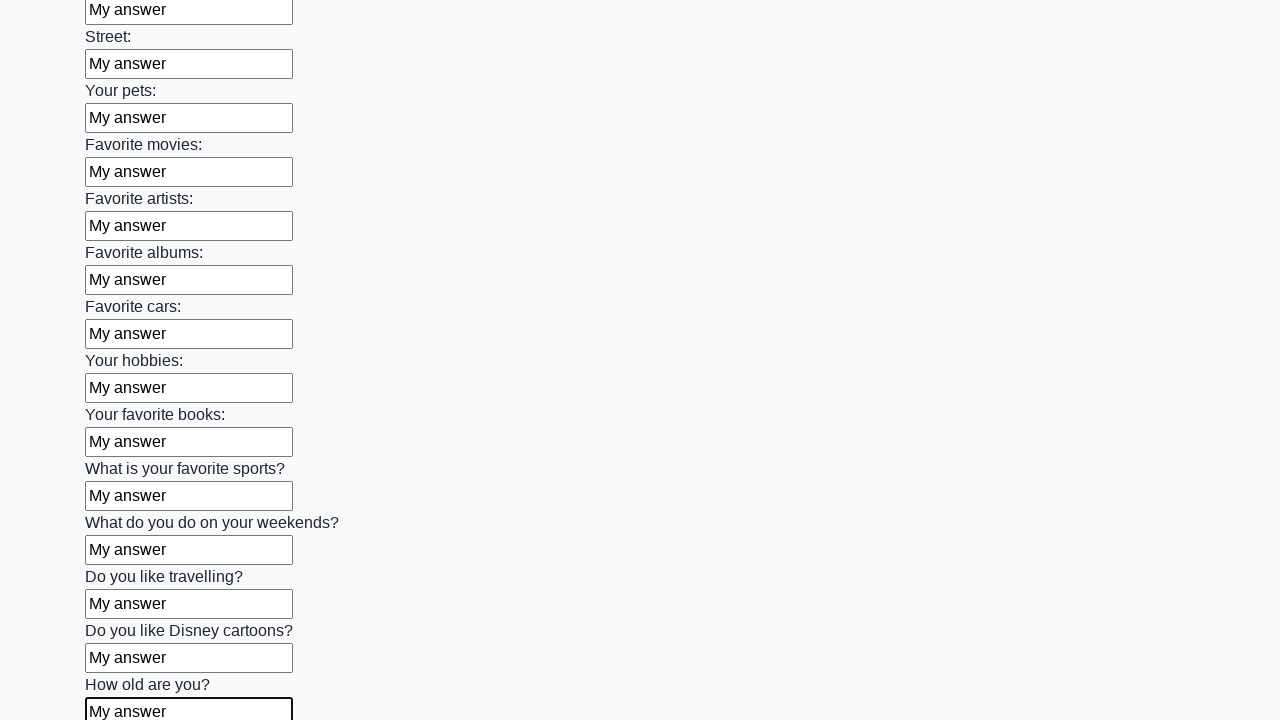

Filled an input field with 'My answer' on input >> nth=18
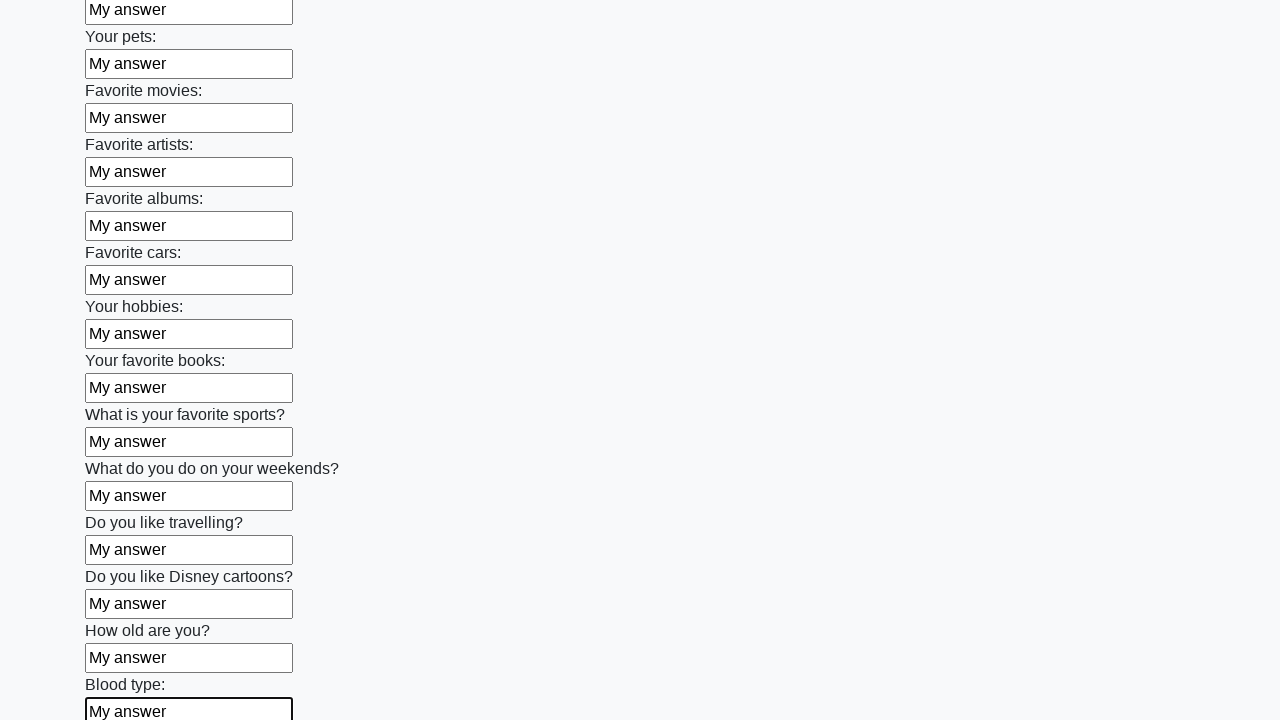

Filled an input field with 'My answer' on input >> nth=19
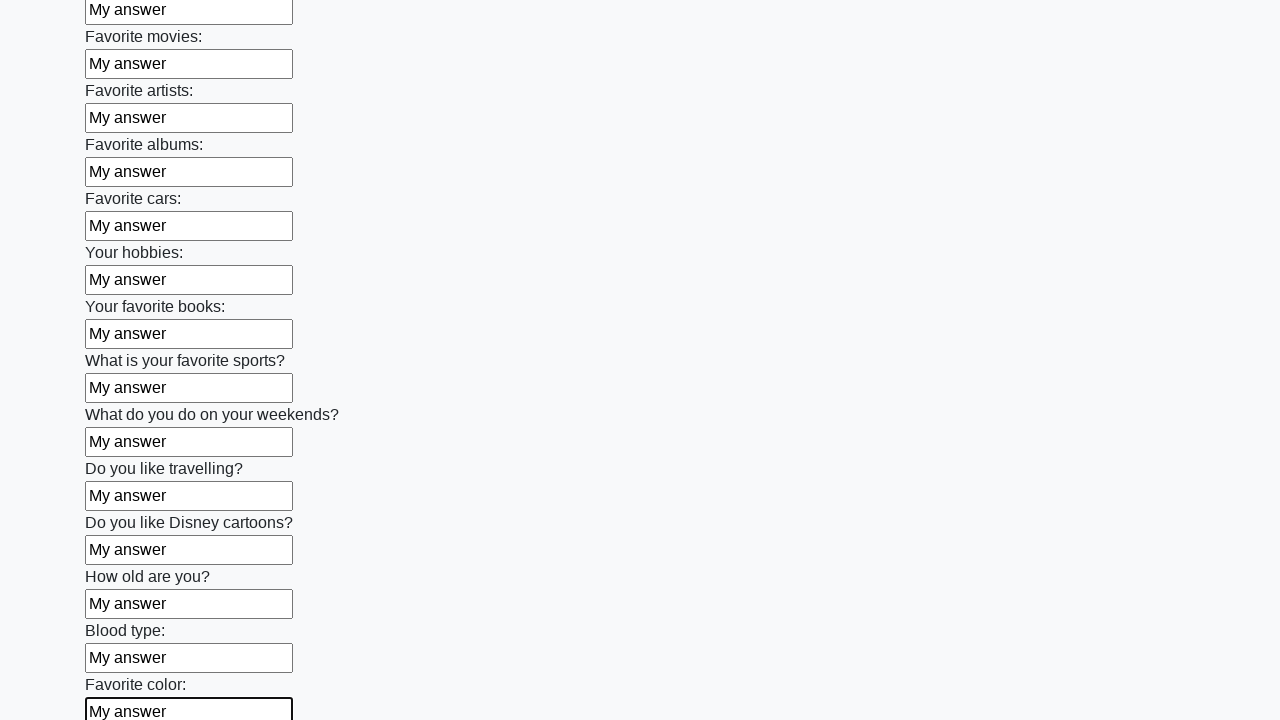

Filled an input field with 'My answer' on input >> nth=20
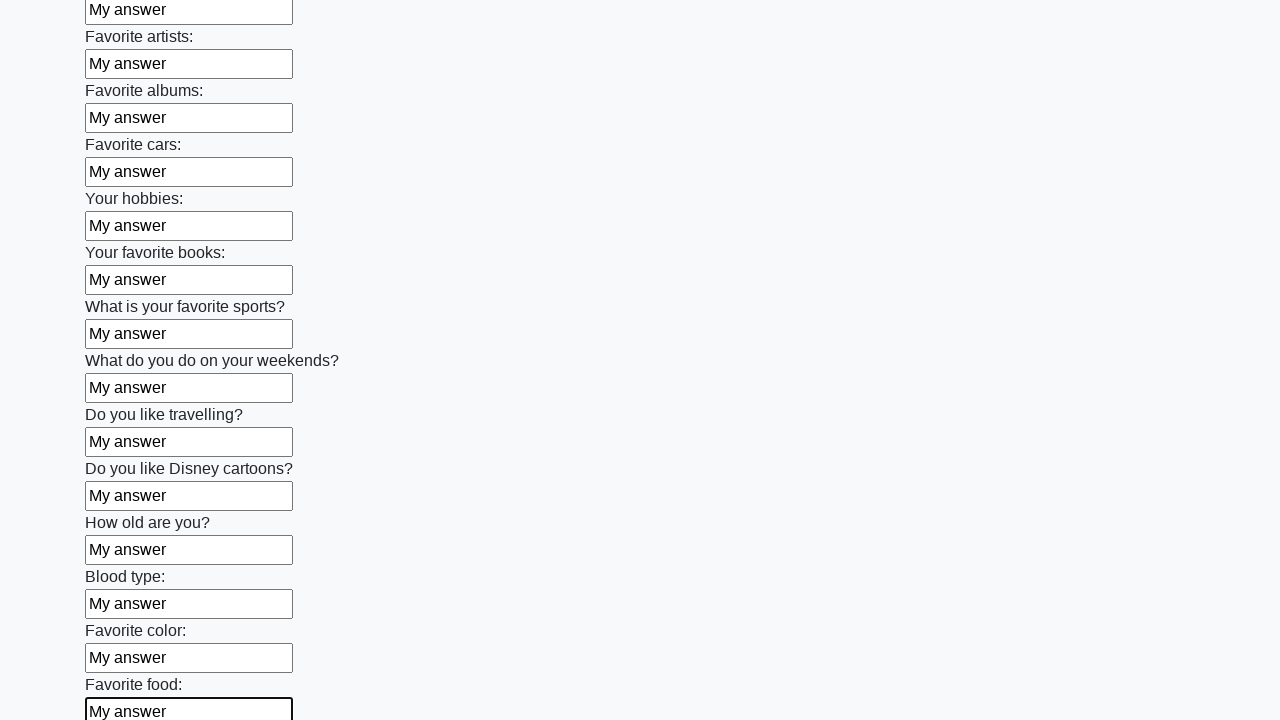

Filled an input field with 'My answer' on input >> nth=21
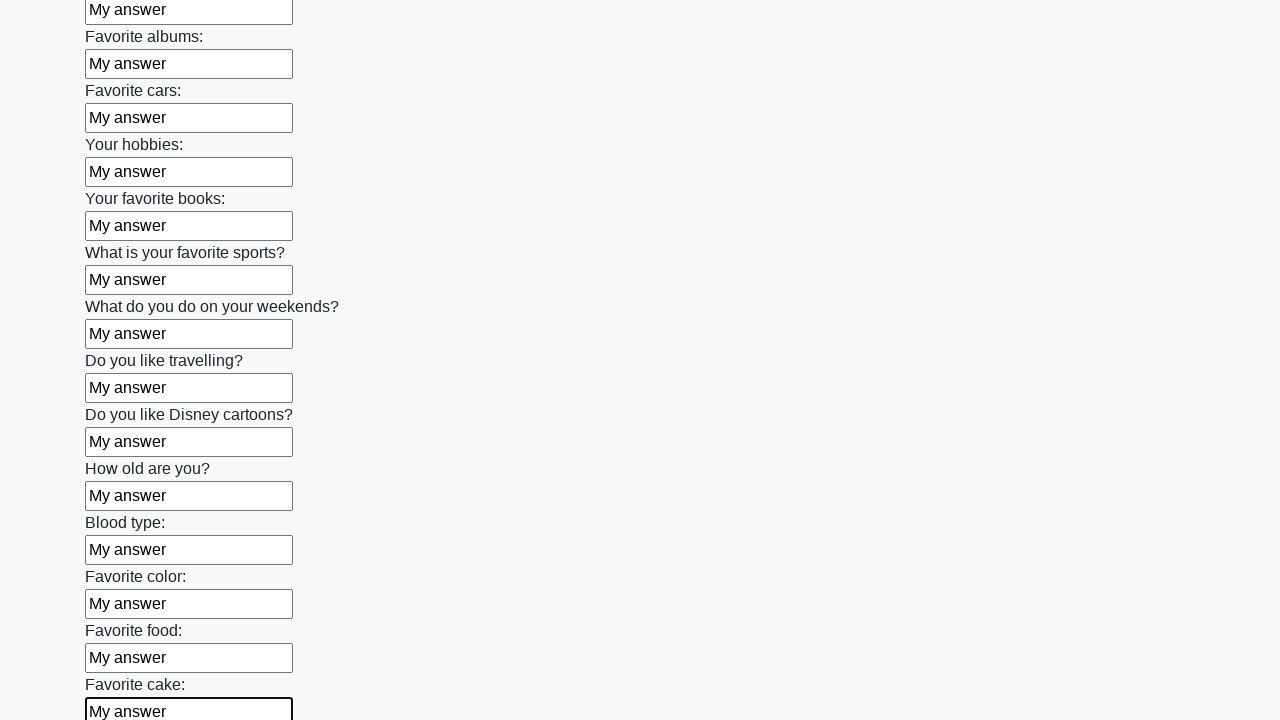

Filled an input field with 'My answer' on input >> nth=22
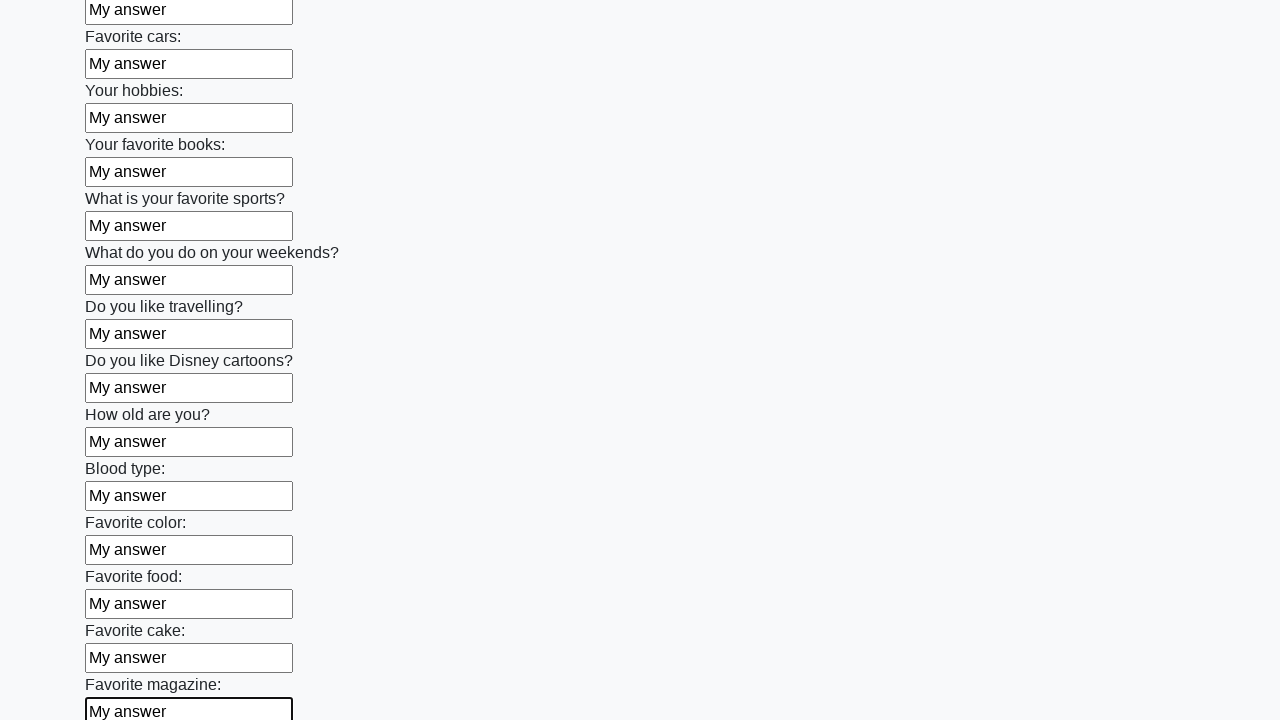

Filled an input field with 'My answer' on input >> nth=23
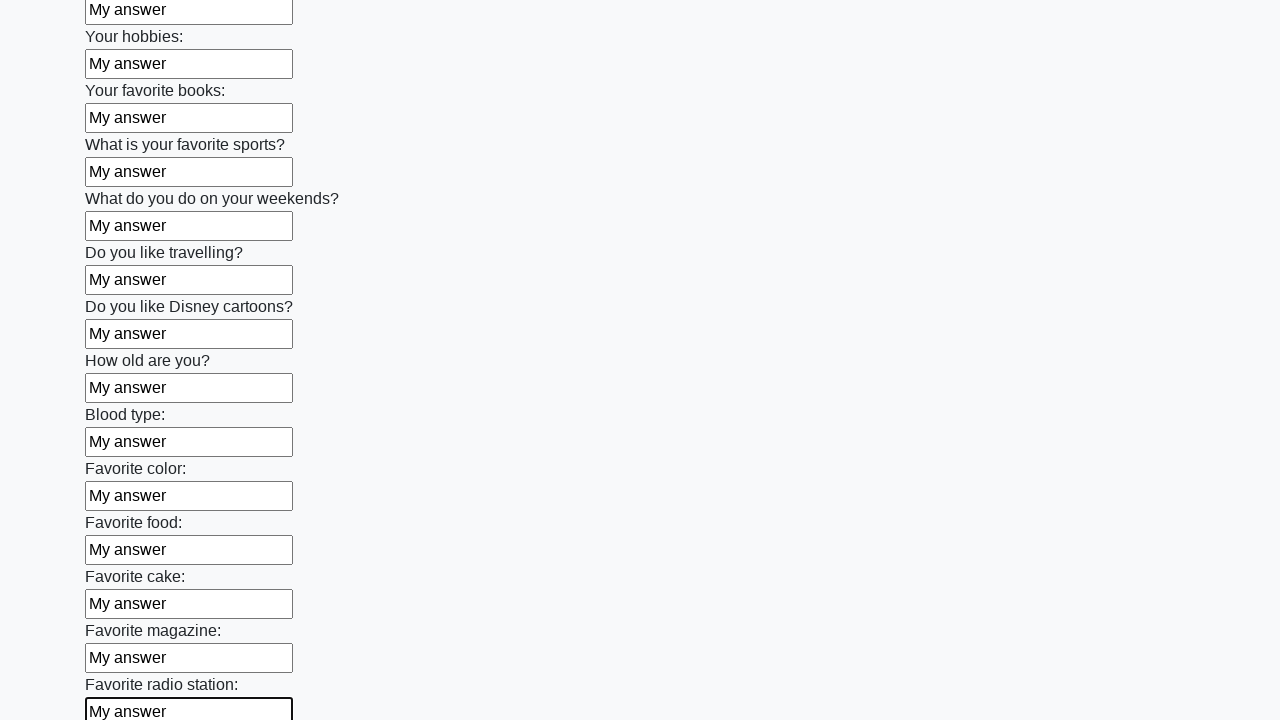

Filled an input field with 'My answer' on input >> nth=24
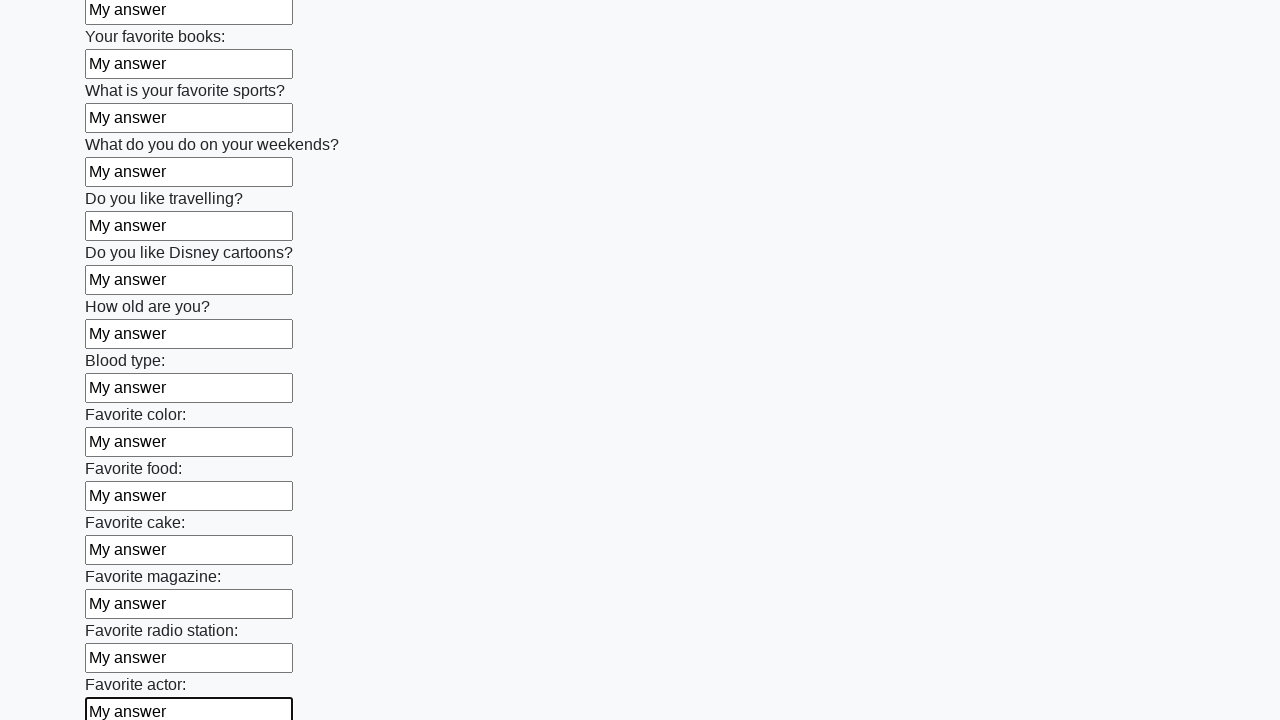

Filled an input field with 'My answer' on input >> nth=25
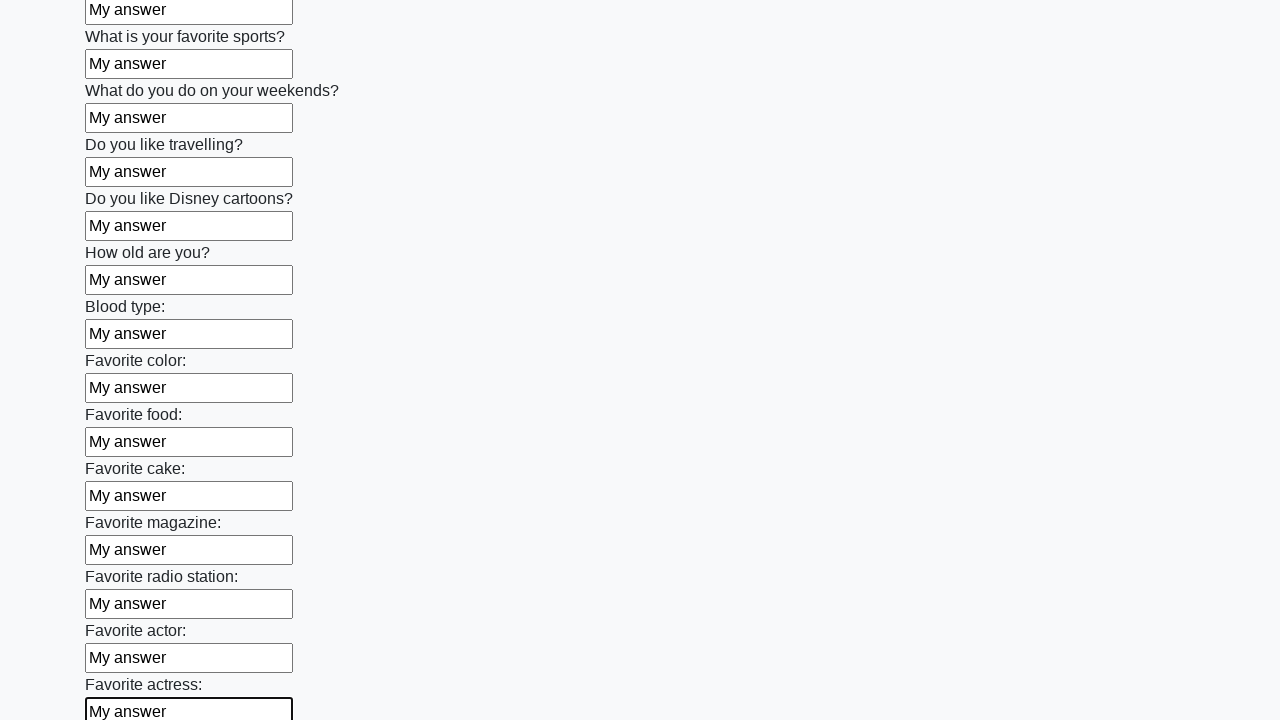

Filled an input field with 'My answer' on input >> nth=26
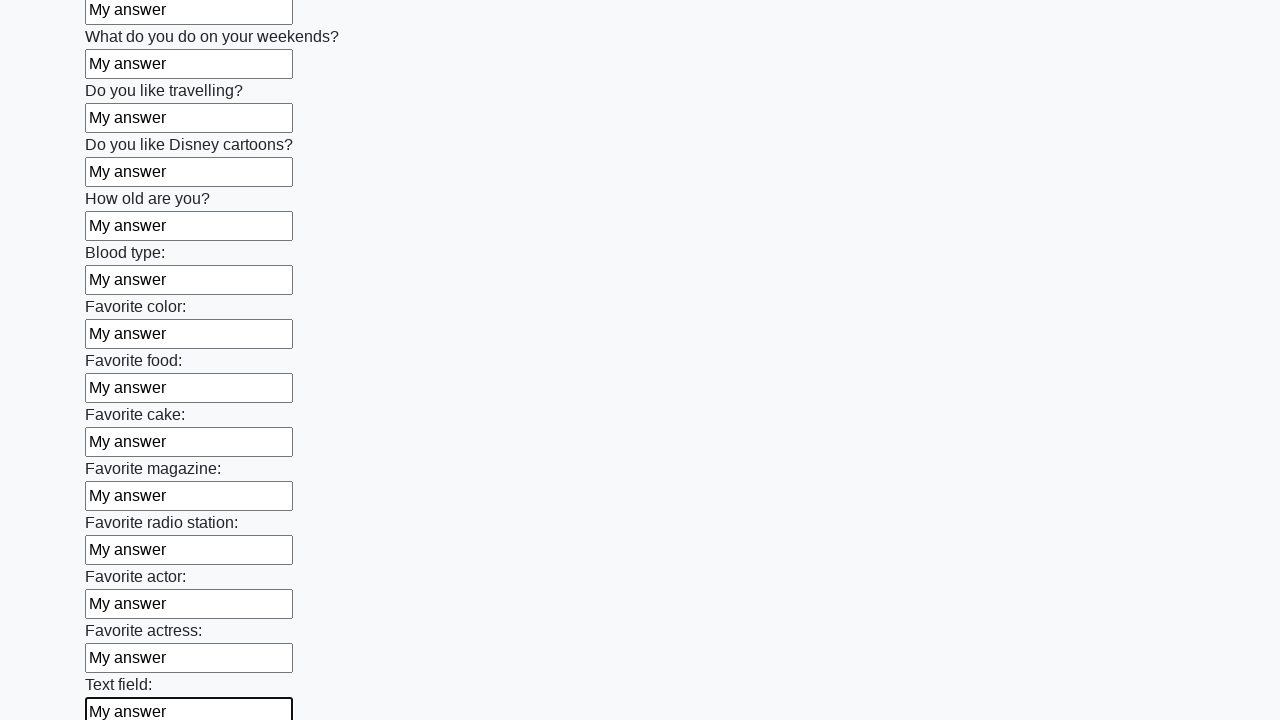

Filled an input field with 'My answer' on input >> nth=27
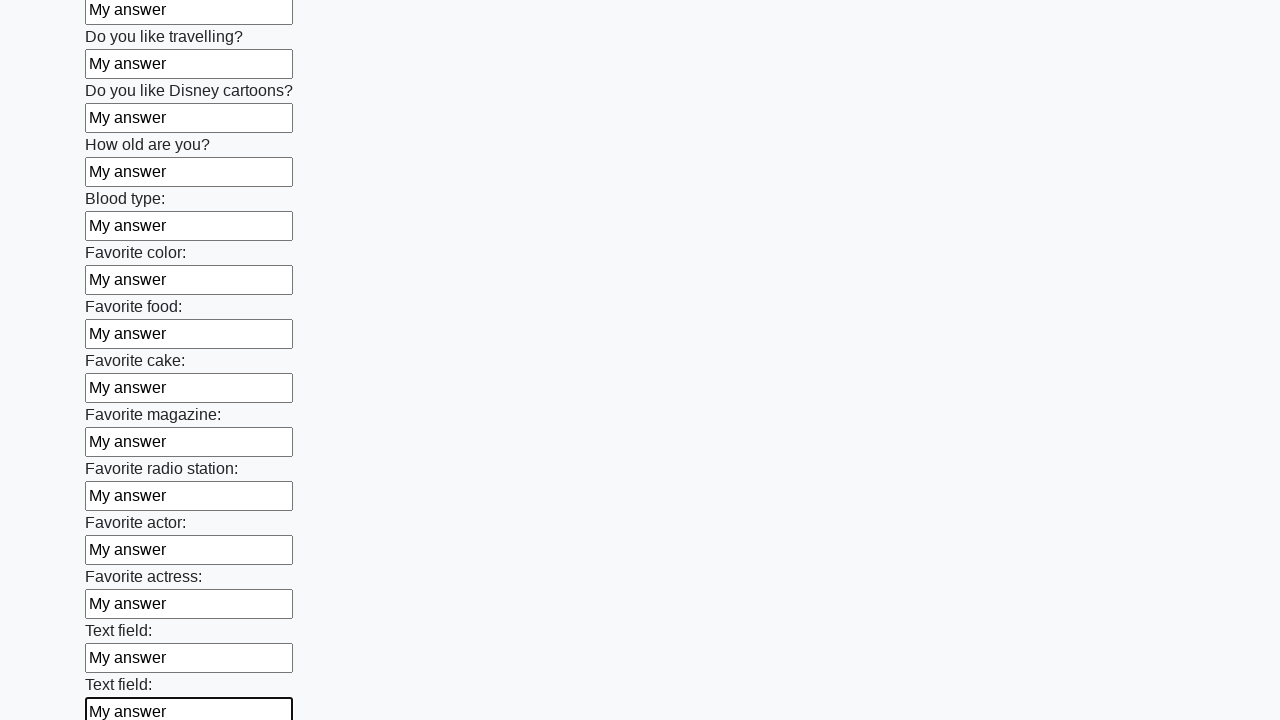

Filled an input field with 'My answer' on input >> nth=28
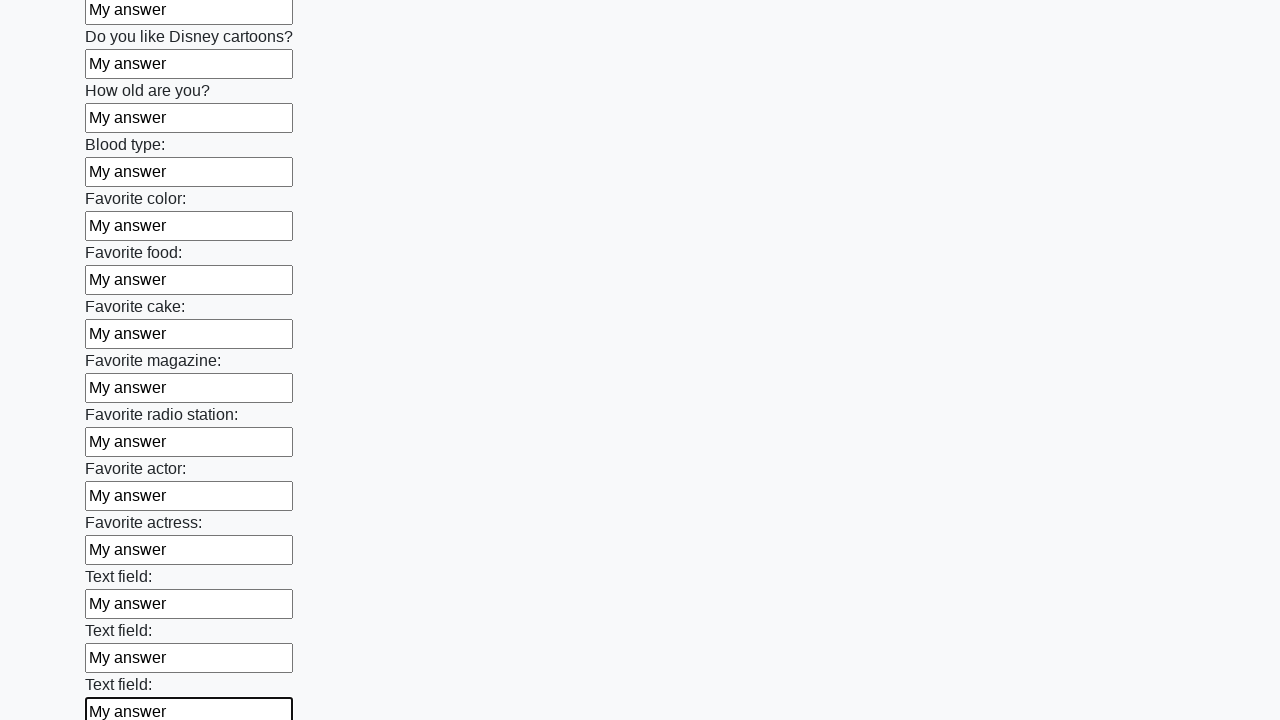

Filled an input field with 'My answer' on input >> nth=29
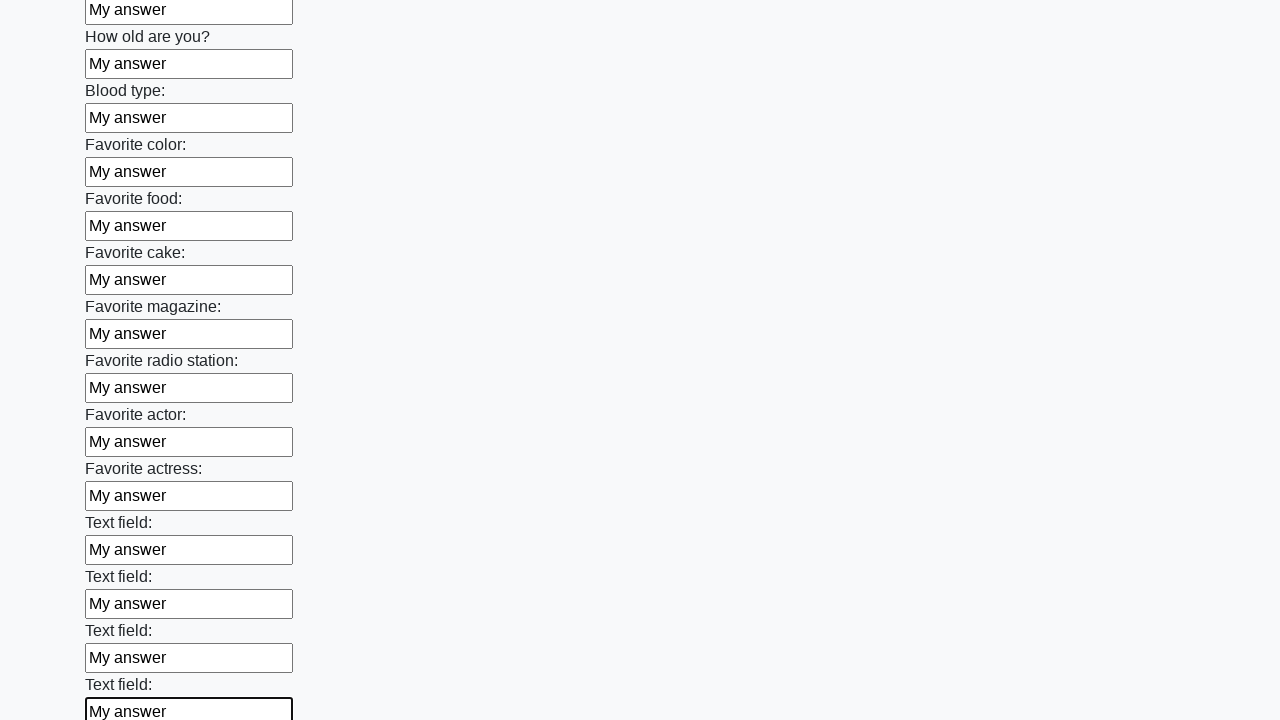

Filled an input field with 'My answer' on input >> nth=30
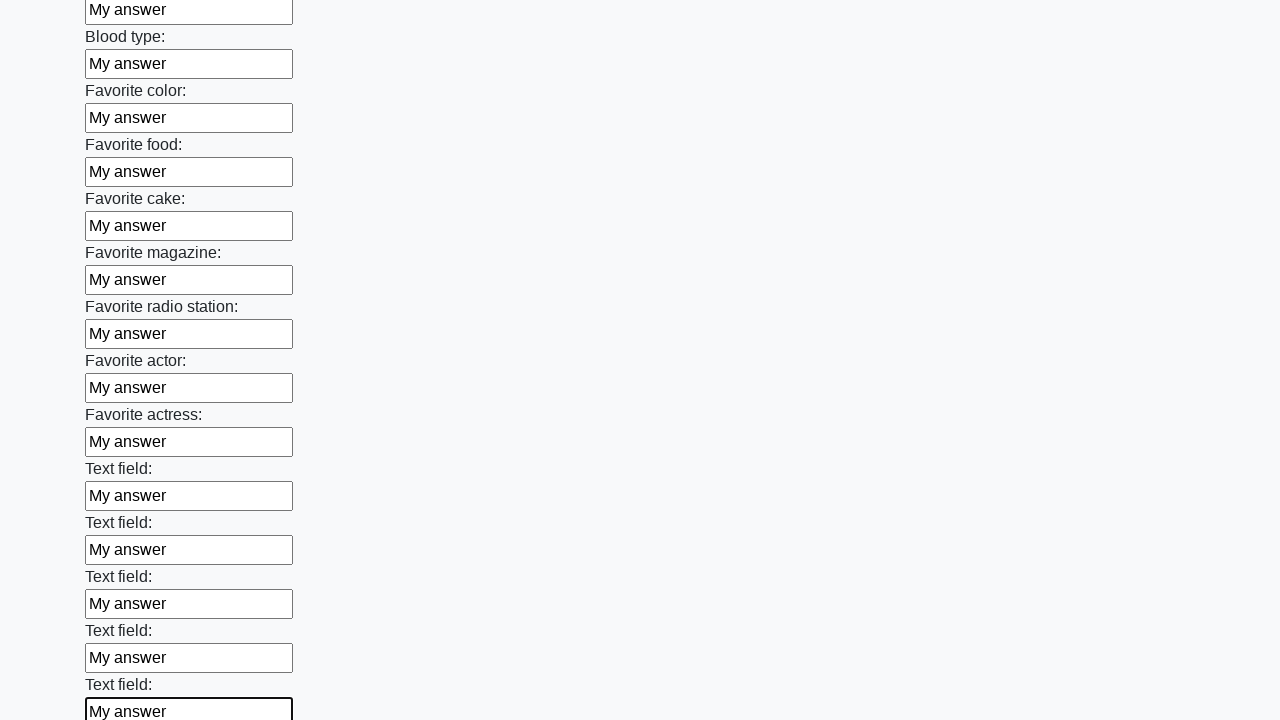

Filled an input field with 'My answer' on input >> nth=31
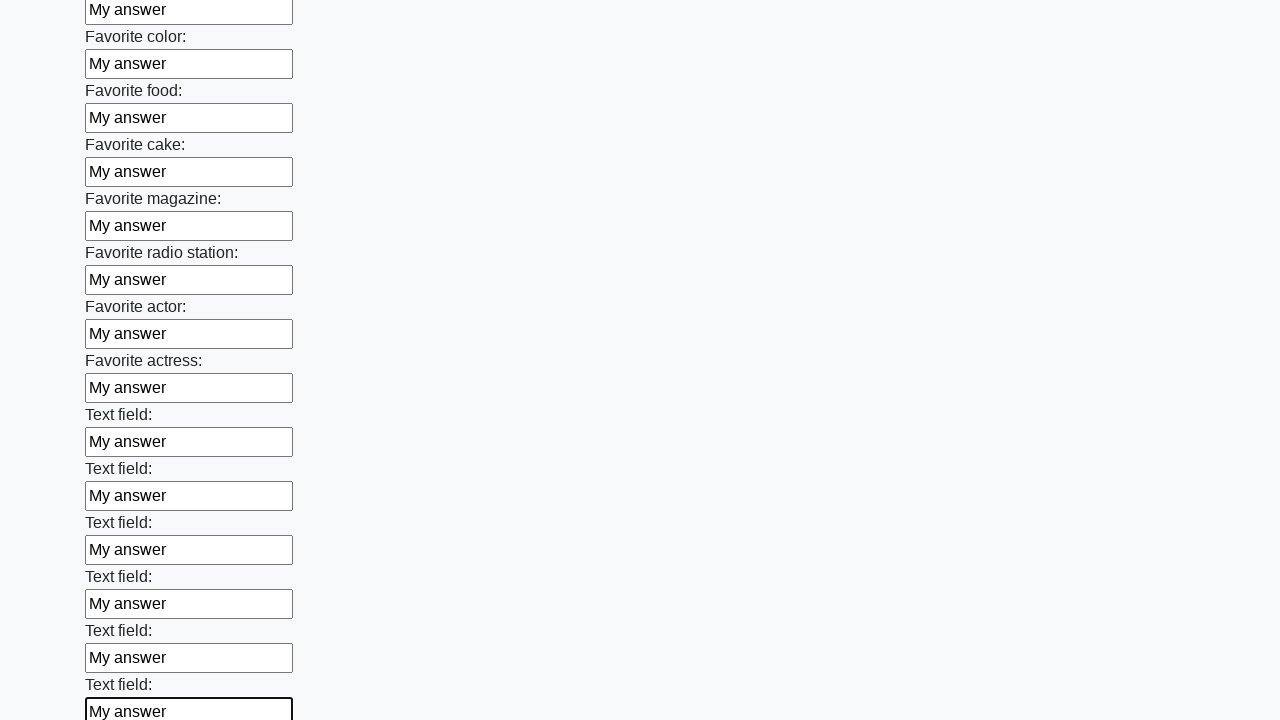

Filled an input field with 'My answer' on input >> nth=32
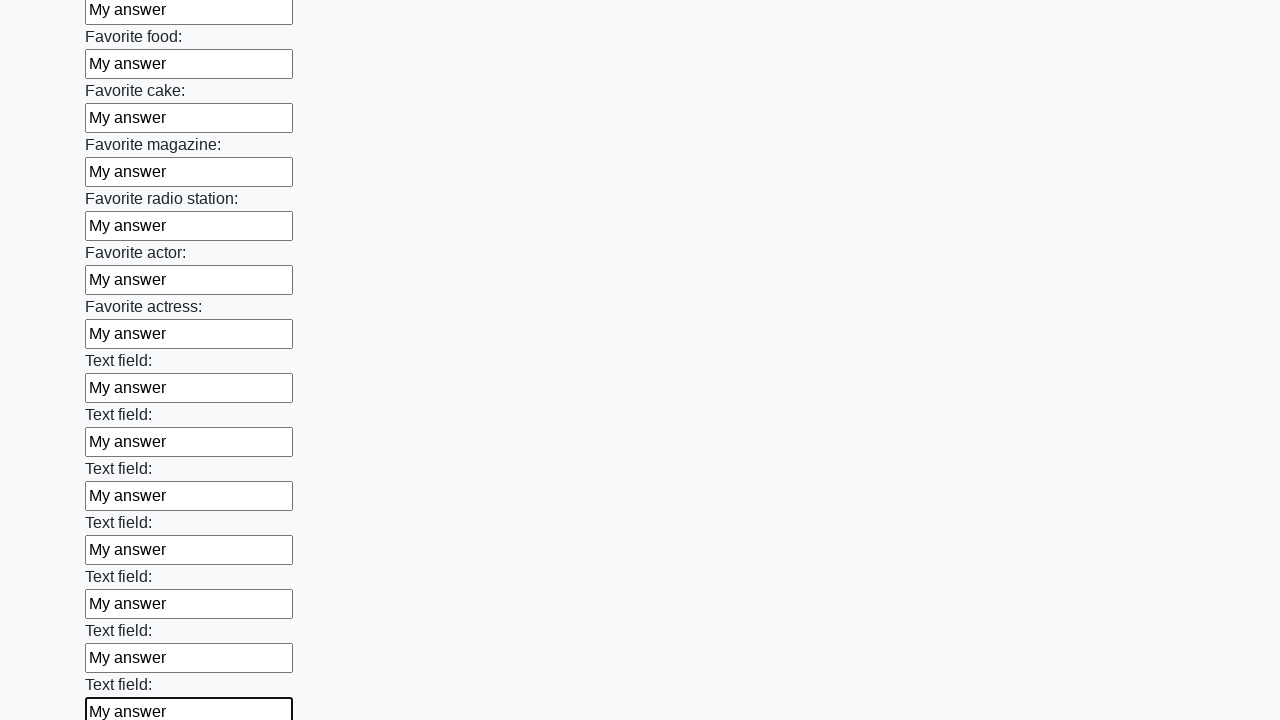

Filled an input field with 'My answer' on input >> nth=33
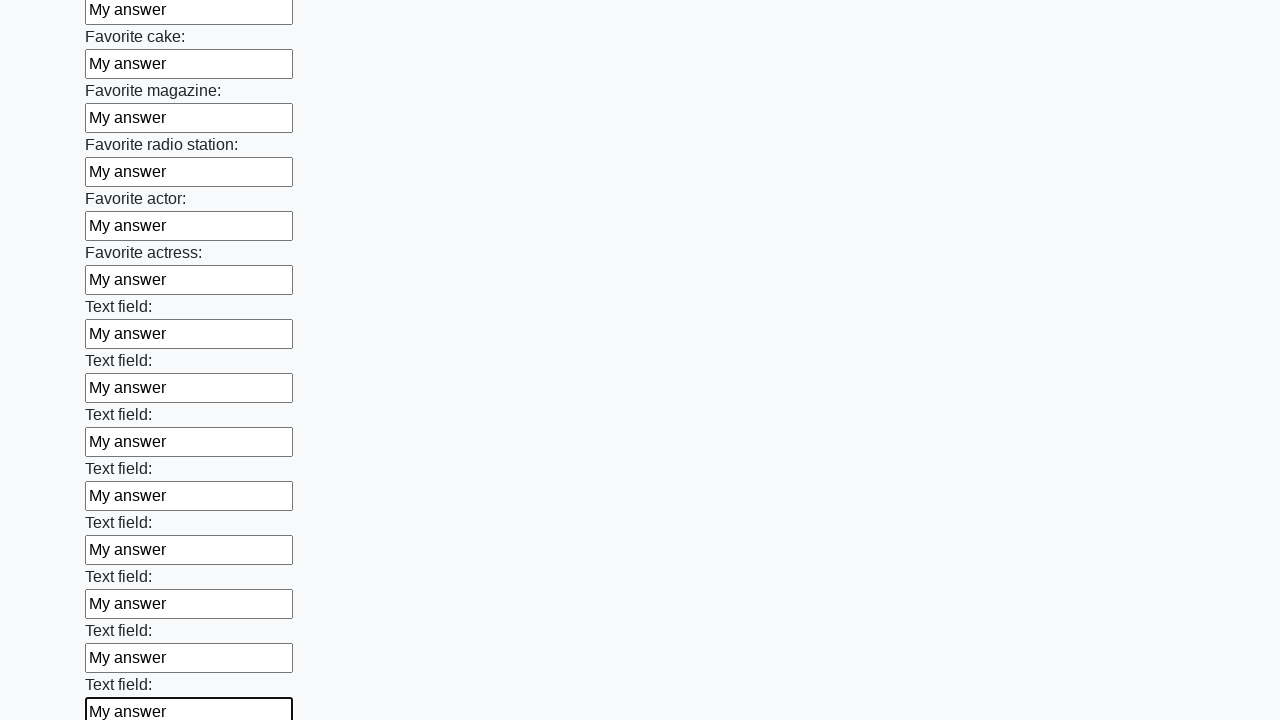

Filled an input field with 'My answer' on input >> nth=34
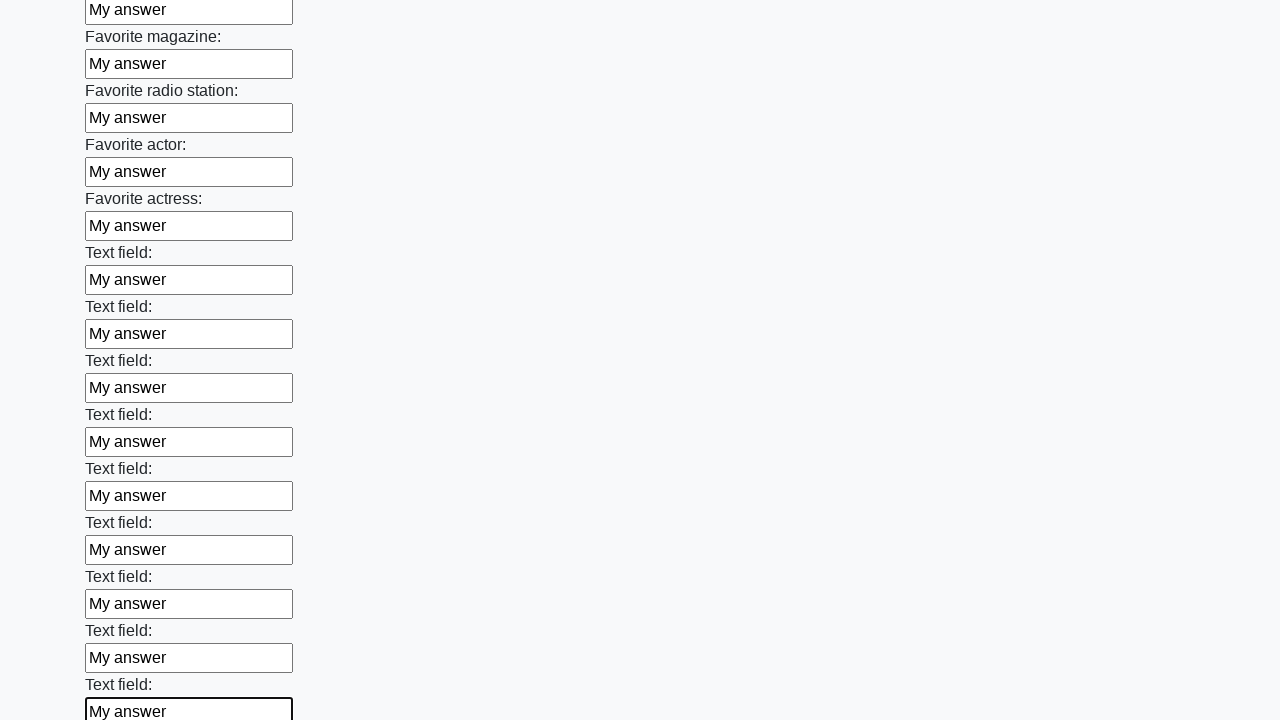

Filled an input field with 'My answer' on input >> nth=35
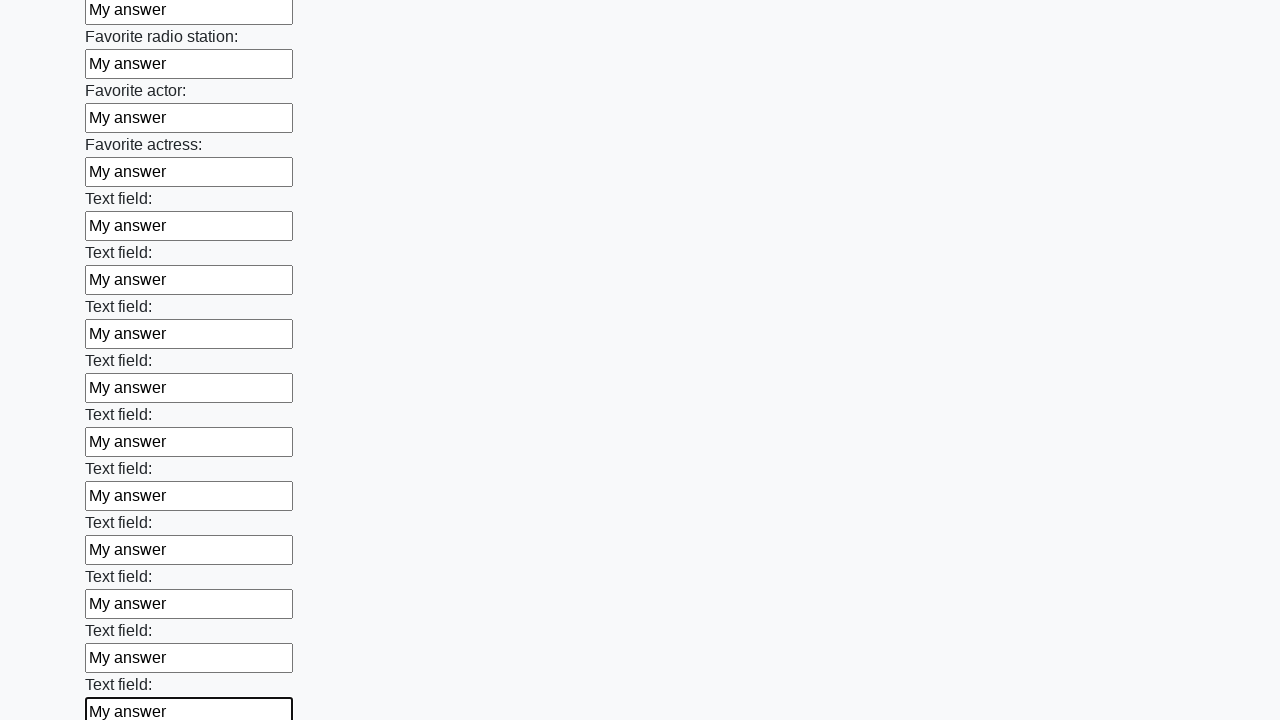

Filled an input field with 'My answer' on input >> nth=36
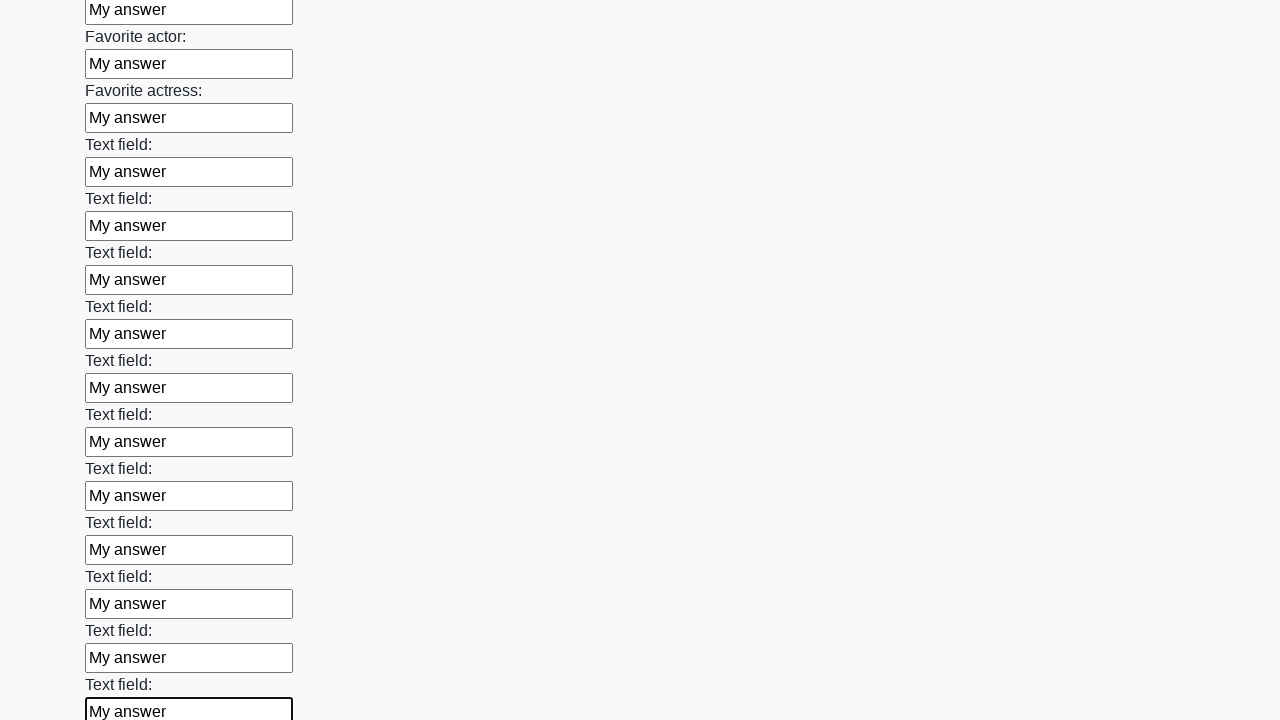

Filled an input field with 'My answer' on input >> nth=37
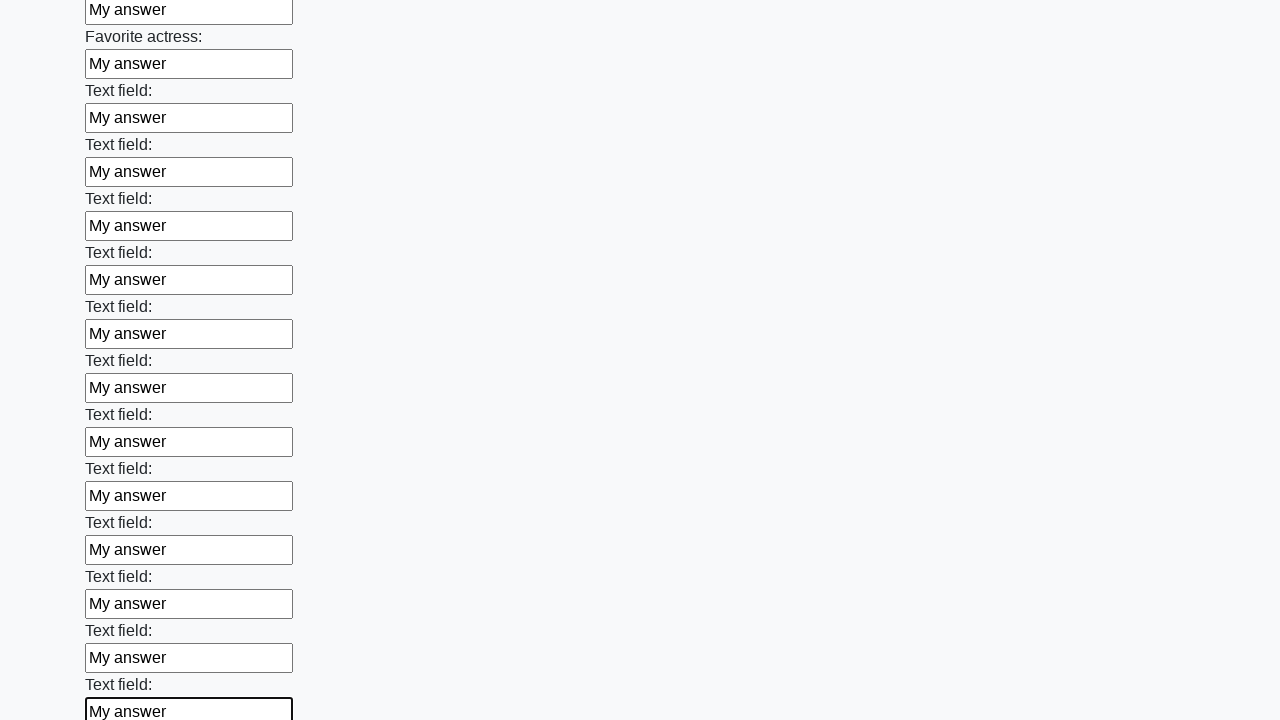

Filled an input field with 'My answer' on input >> nth=38
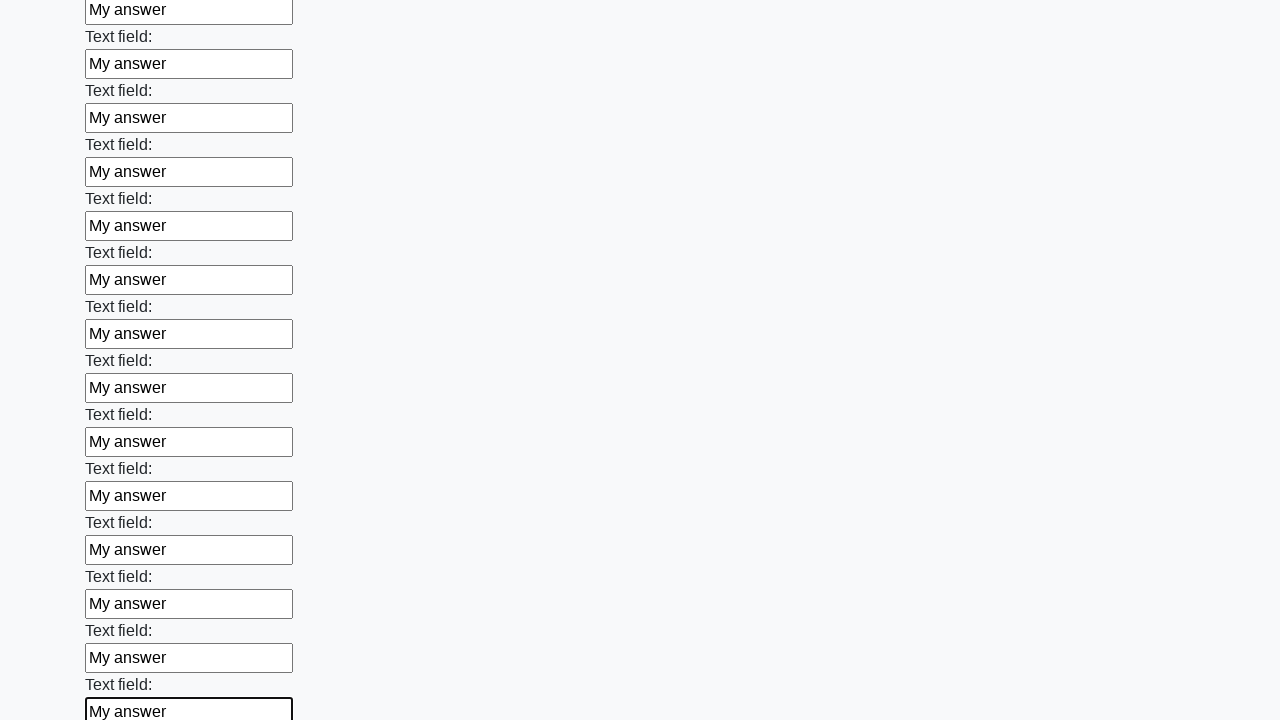

Filled an input field with 'My answer' on input >> nth=39
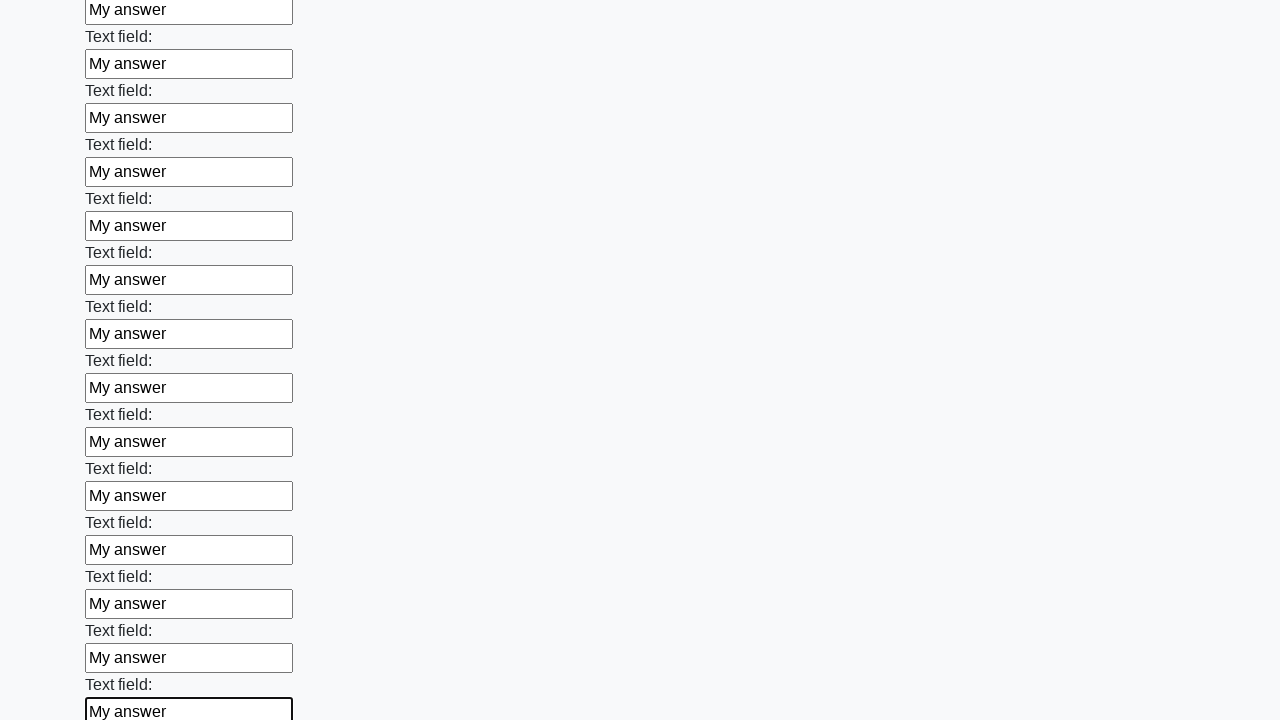

Filled an input field with 'My answer' on input >> nth=40
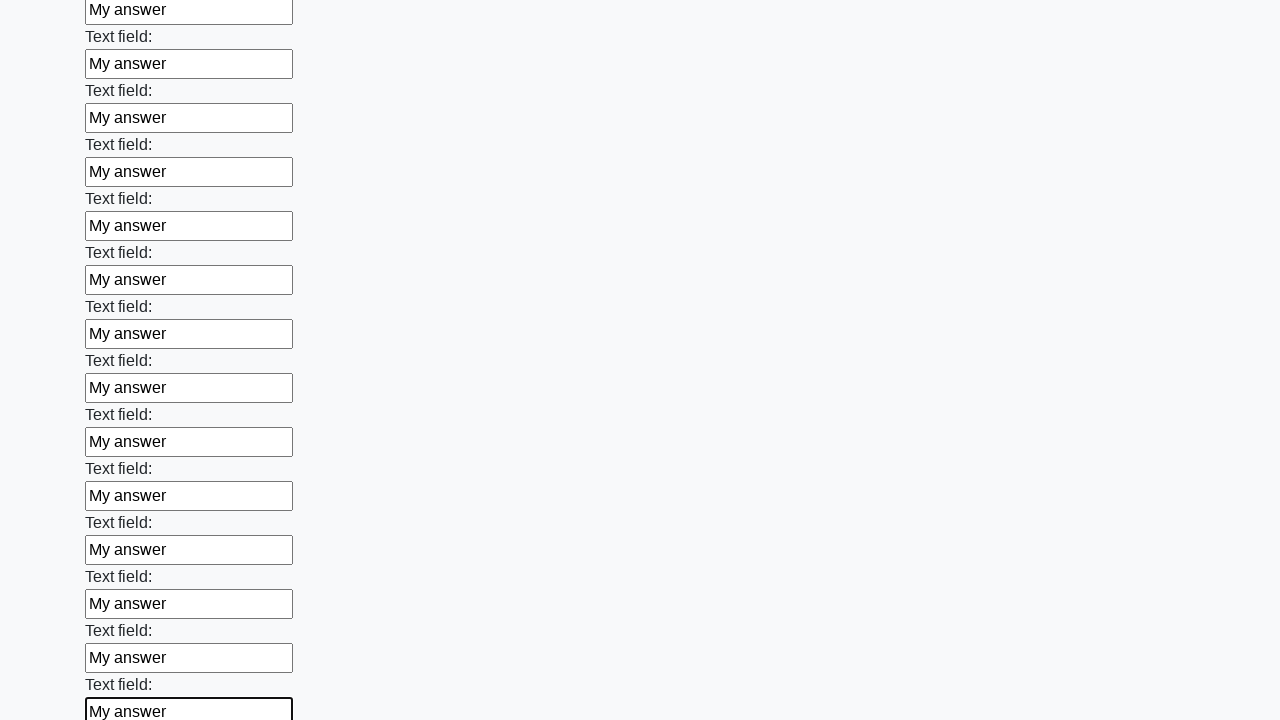

Filled an input field with 'My answer' on input >> nth=41
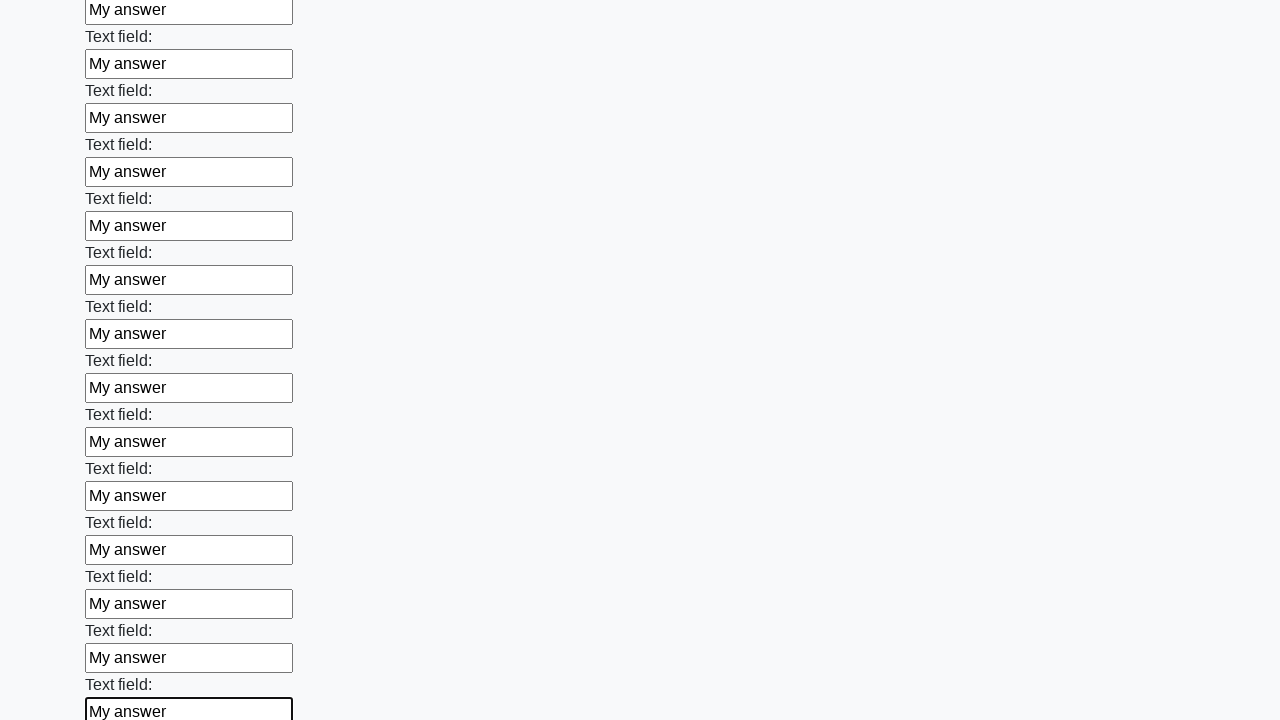

Filled an input field with 'My answer' on input >> nth=42
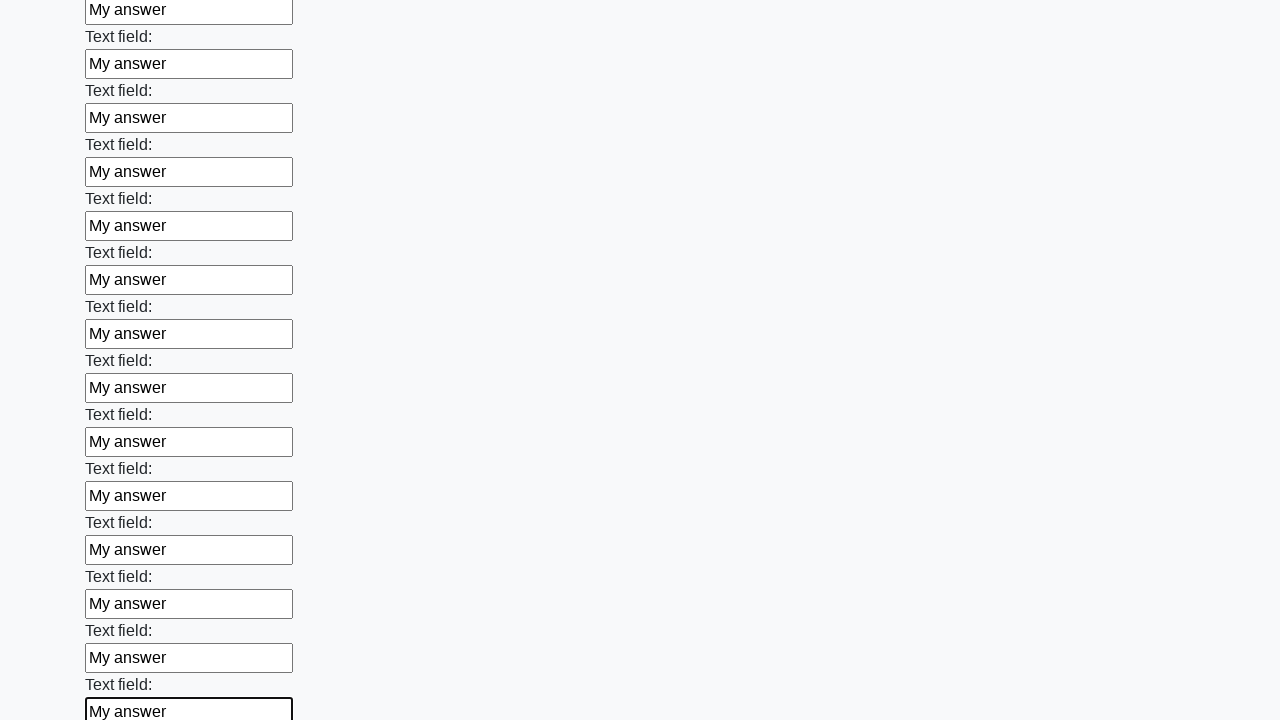

Filled an input field with 'My answer' on input >> nth=43
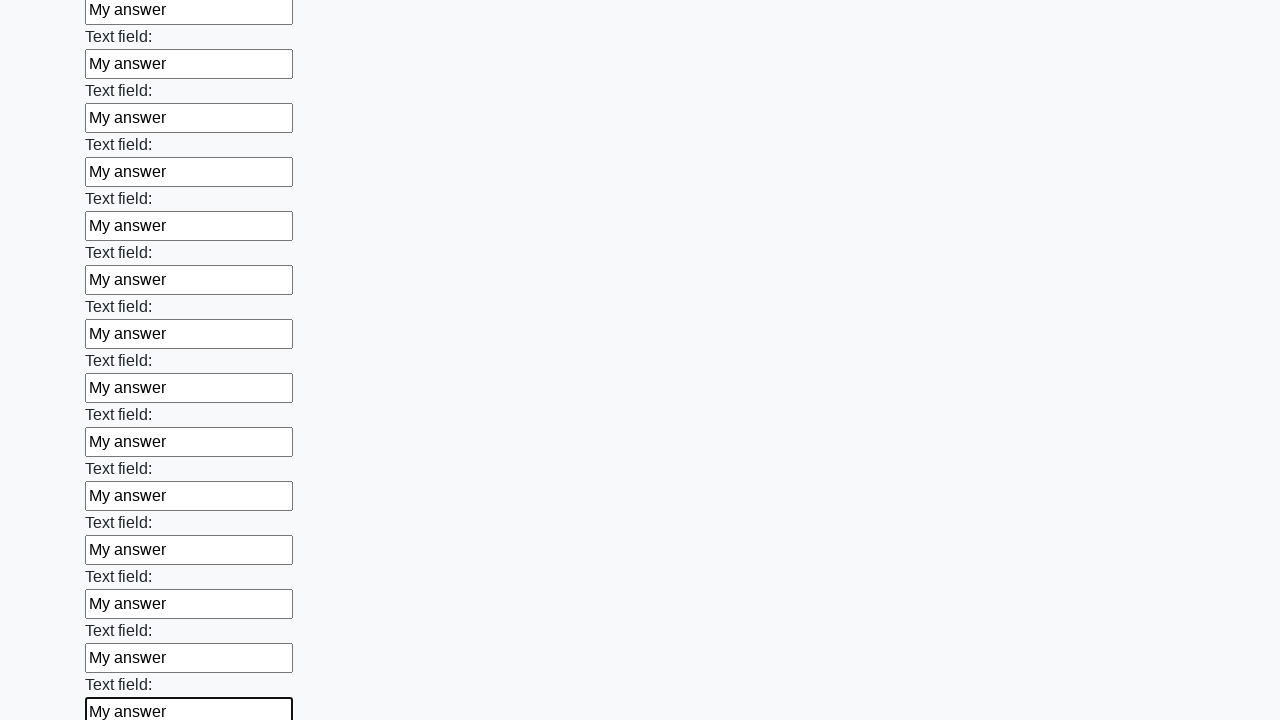

Filled an input field with 'My answer' on input >> nth=44
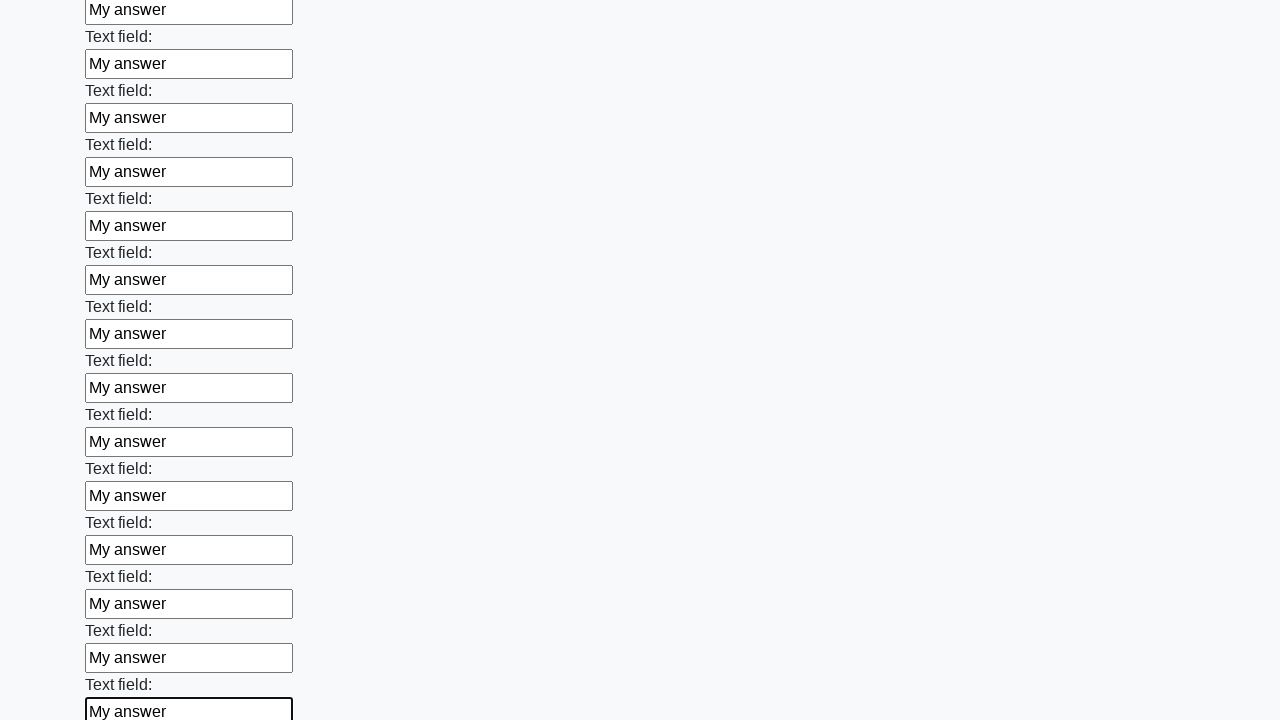

Filled an input field with 'My answer' on input >> nth=45
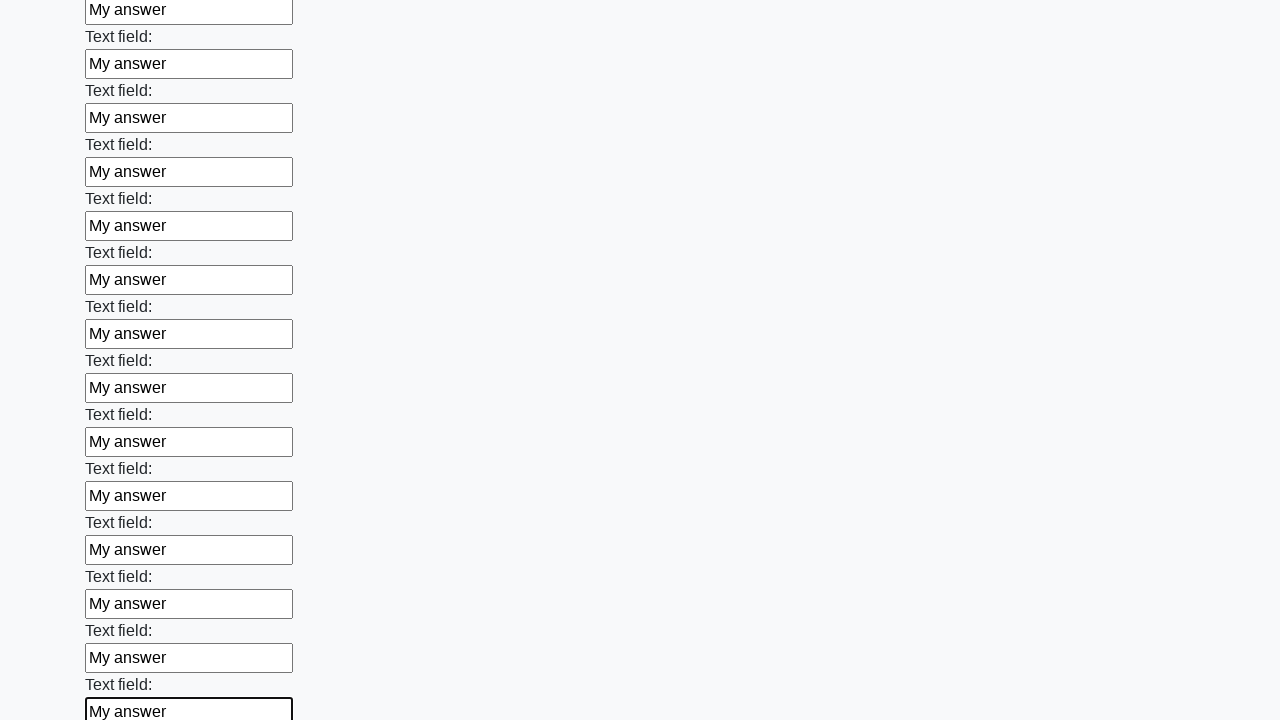

Filled an input field with 'My answer' on input >> nth=46
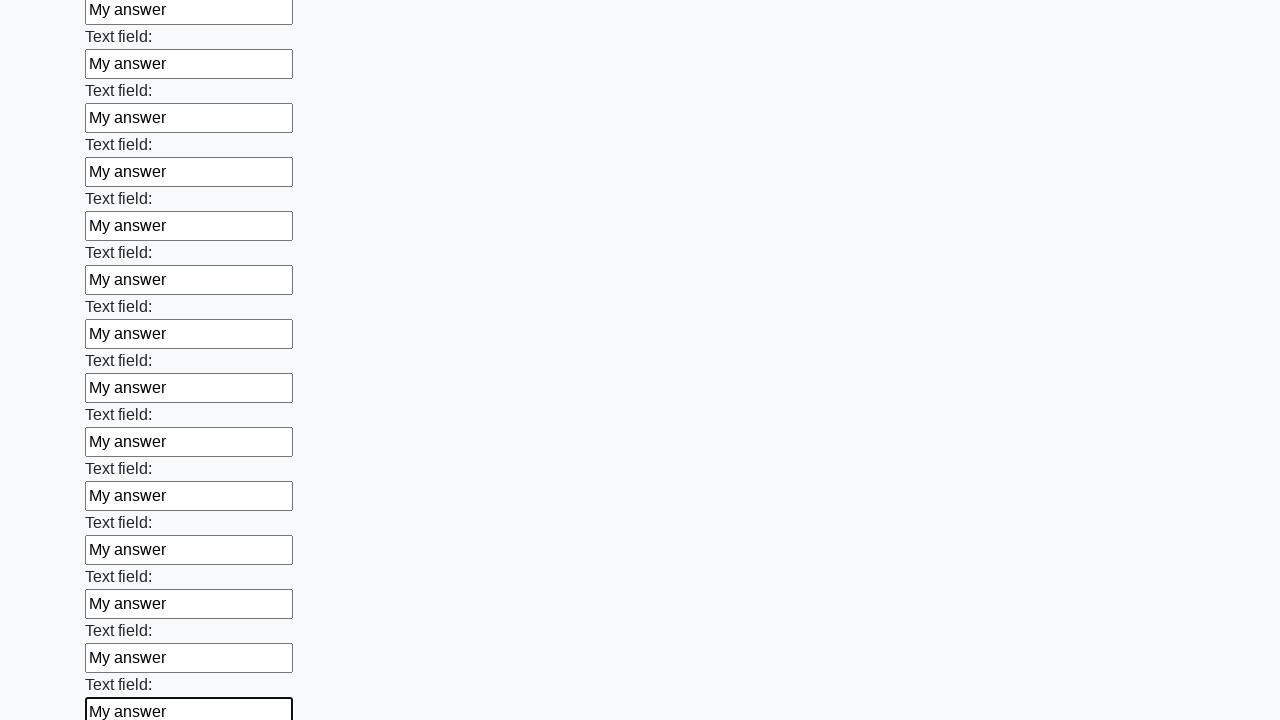

Filled an input field with 'My answer' on input >> nth=47
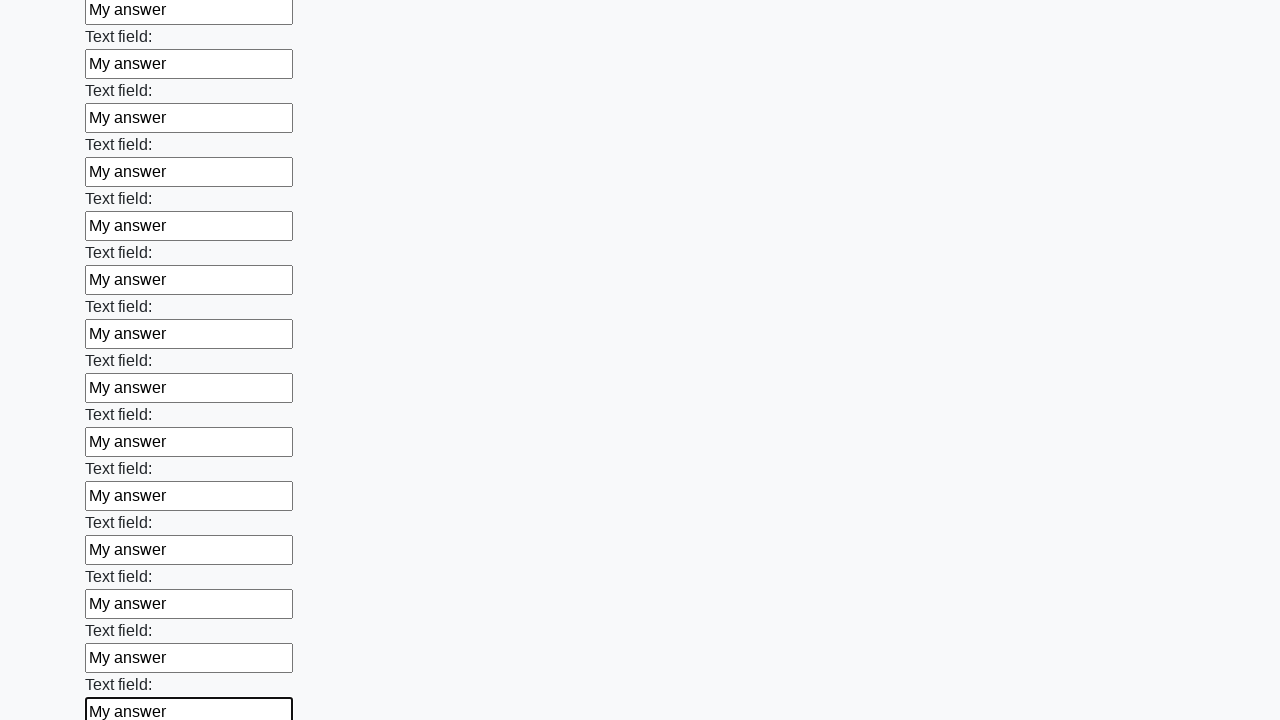

Filled an input field with 'My answer' on input >> nth=48
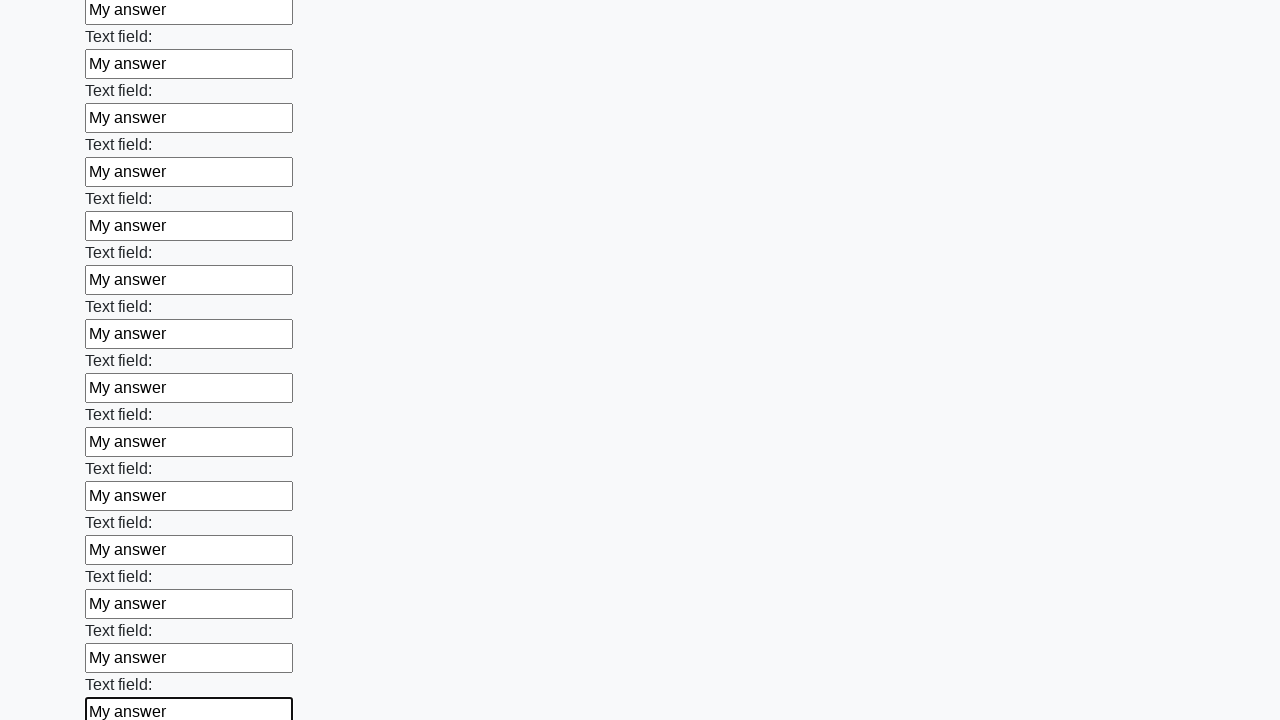

Filled an input field with 'My answer' on input >> nth=49
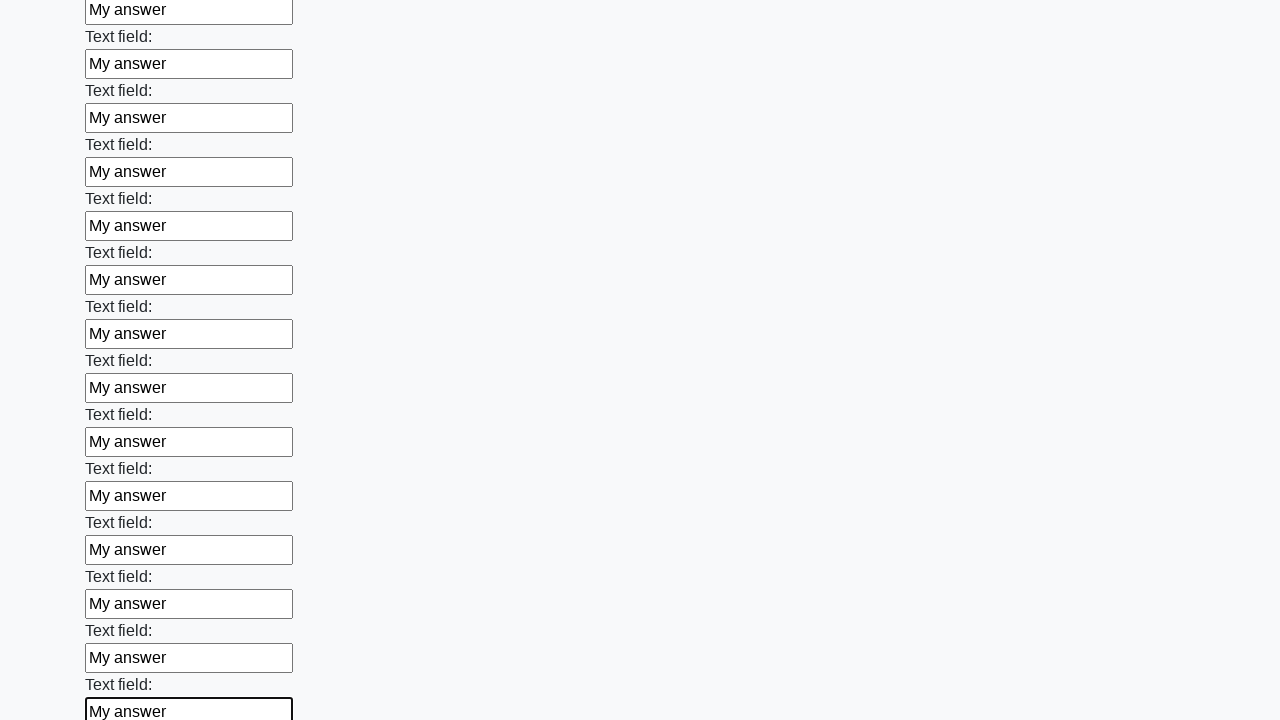

Filled an input field with 'My answer' on input >> nth=50
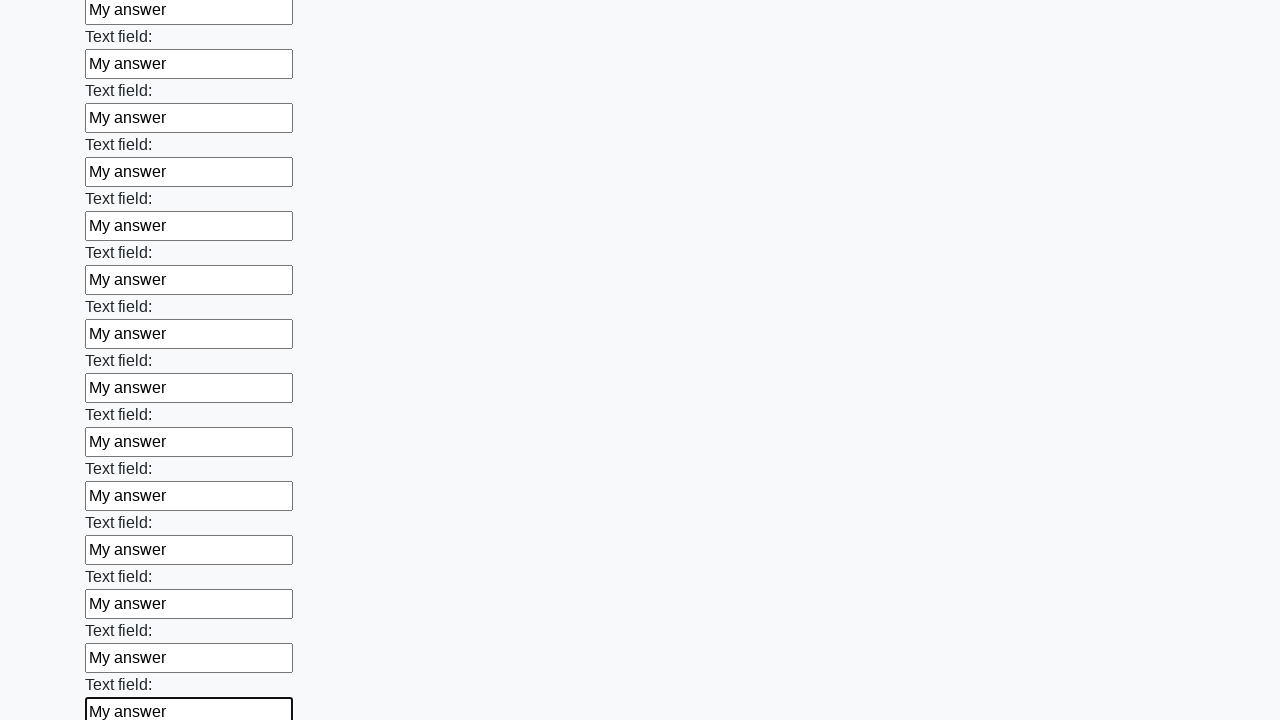

Filled an input field with 'My answer' on input >> nth=51
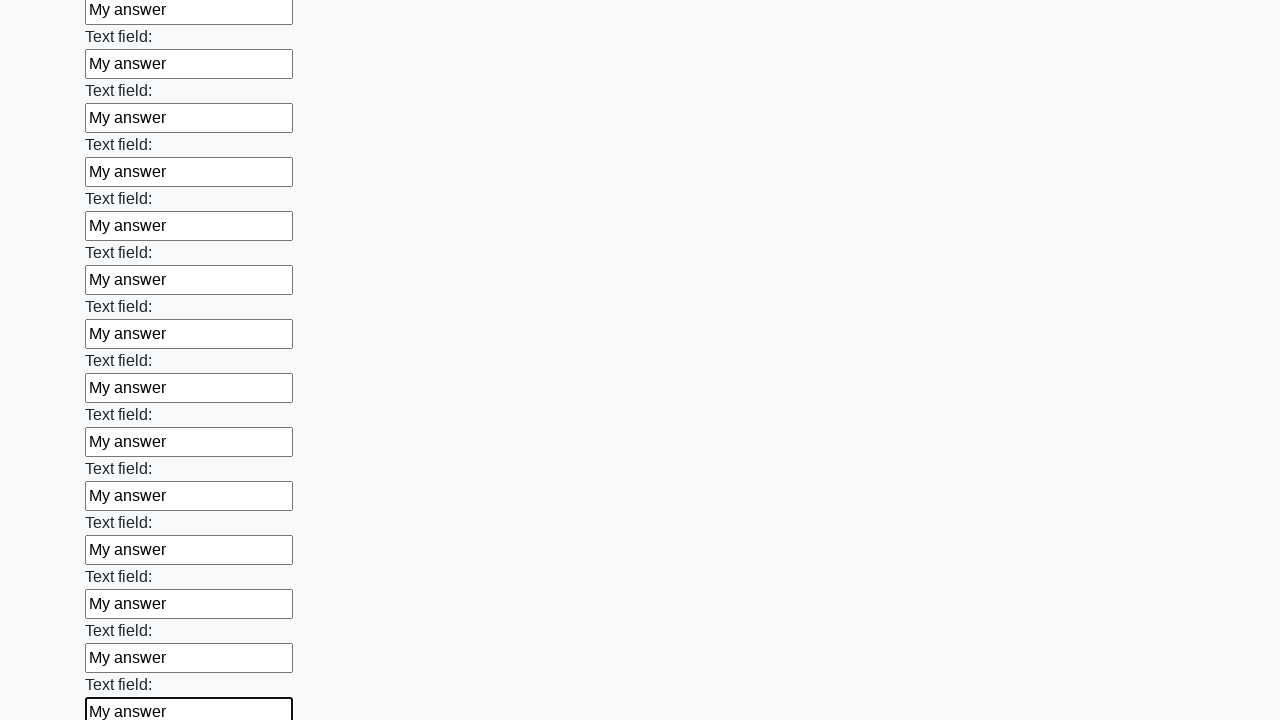

Filled an input field with 'My answer' on input >> nth=52
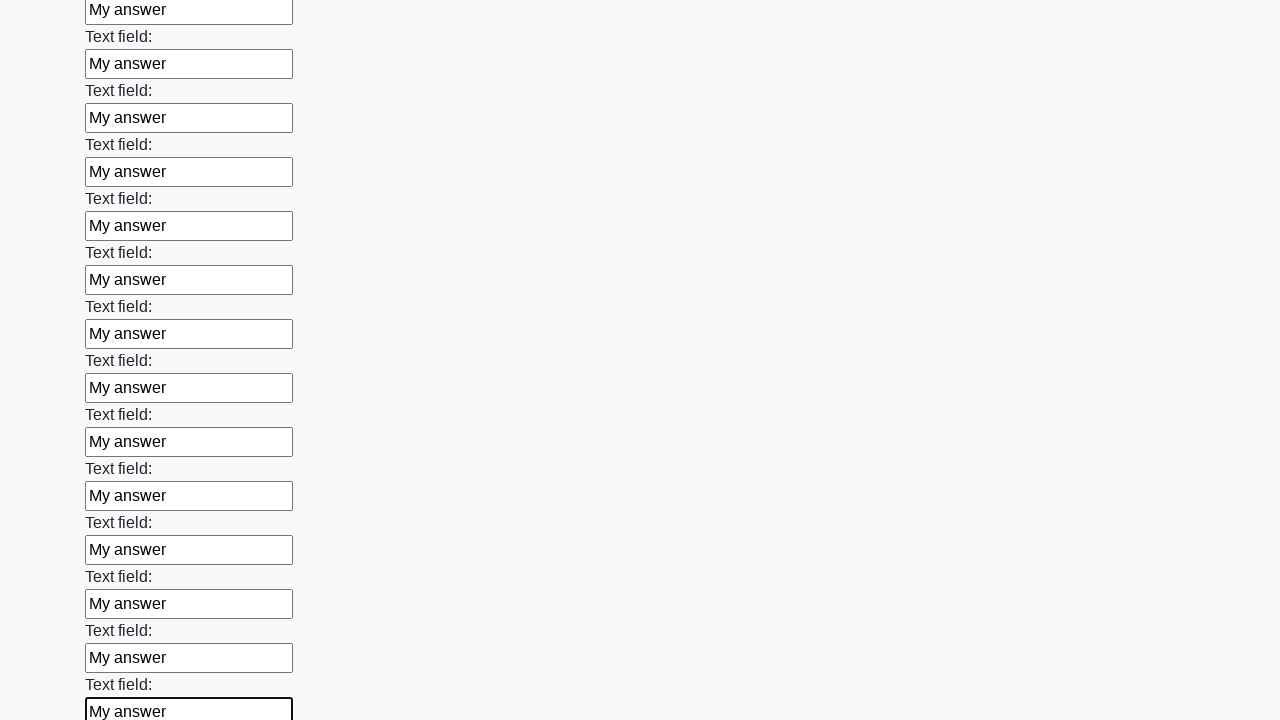

Filled an input field with 'My answer' on input >> nth=53
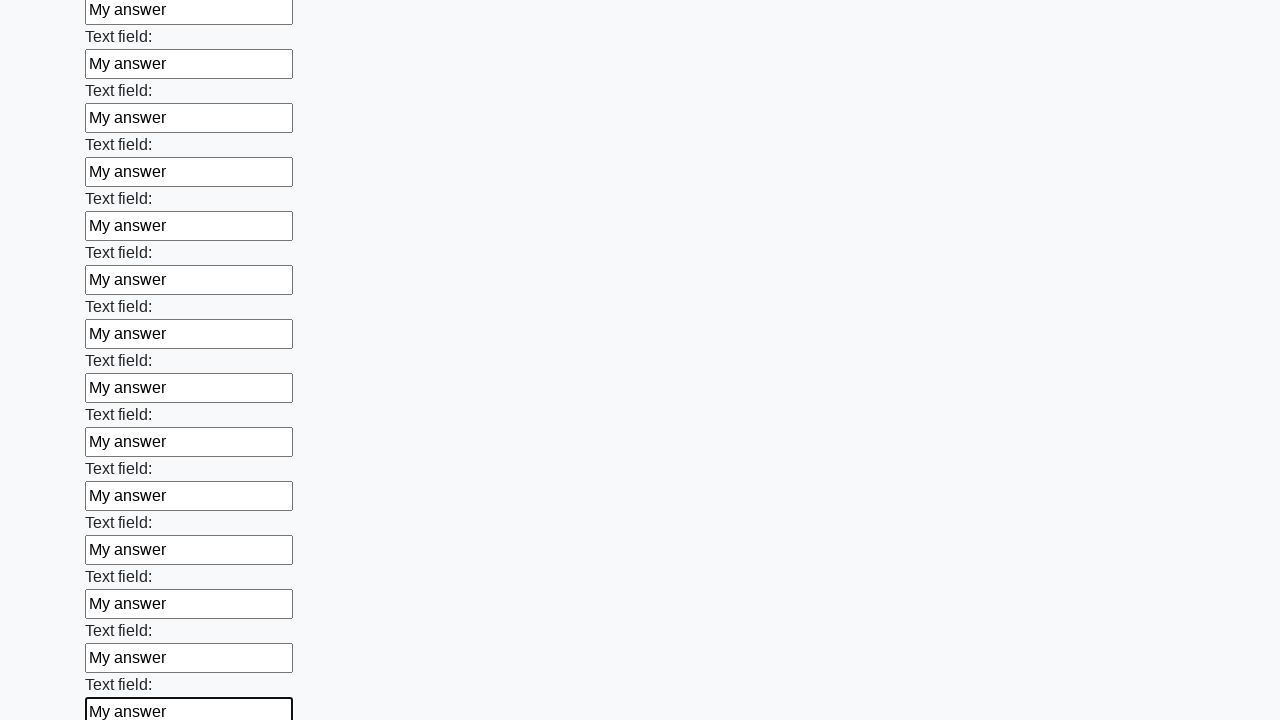

Filled an input field with 'My answer' on input >> nth=54
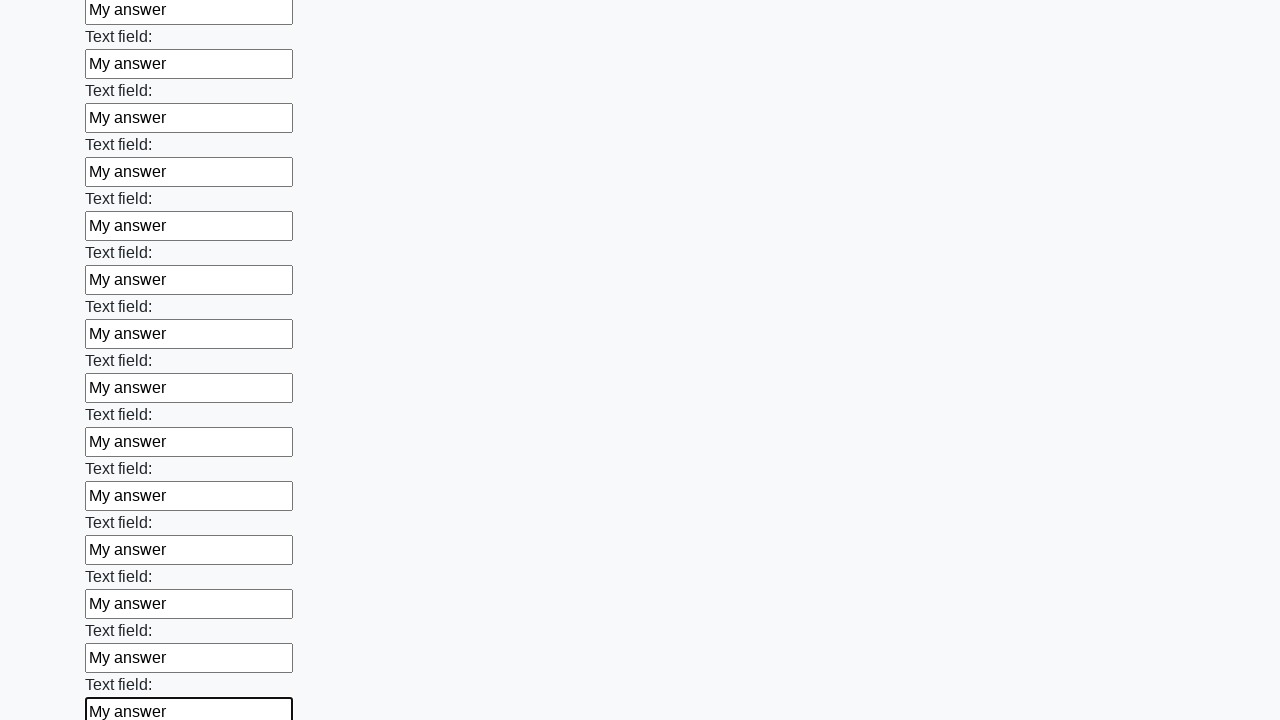

Filled an input field with 'My answer' on input >> nth=55
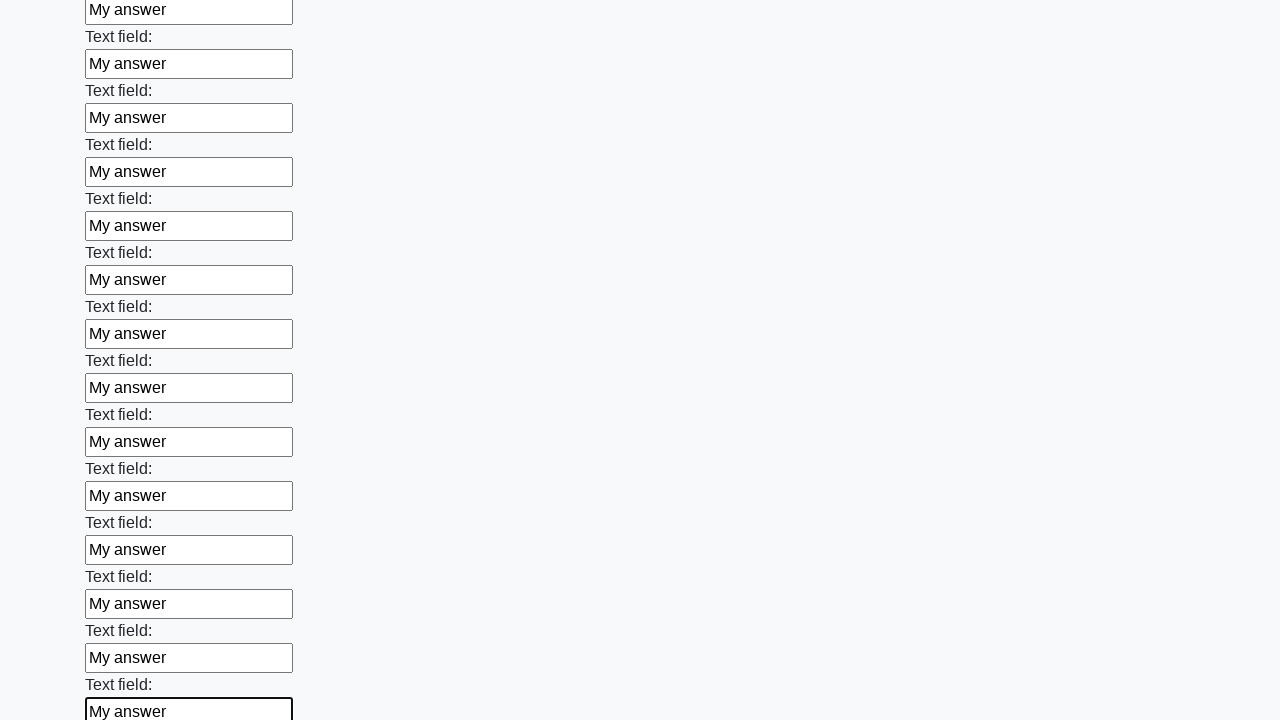

Filled an input field with 'My answer' on input >> nth=56
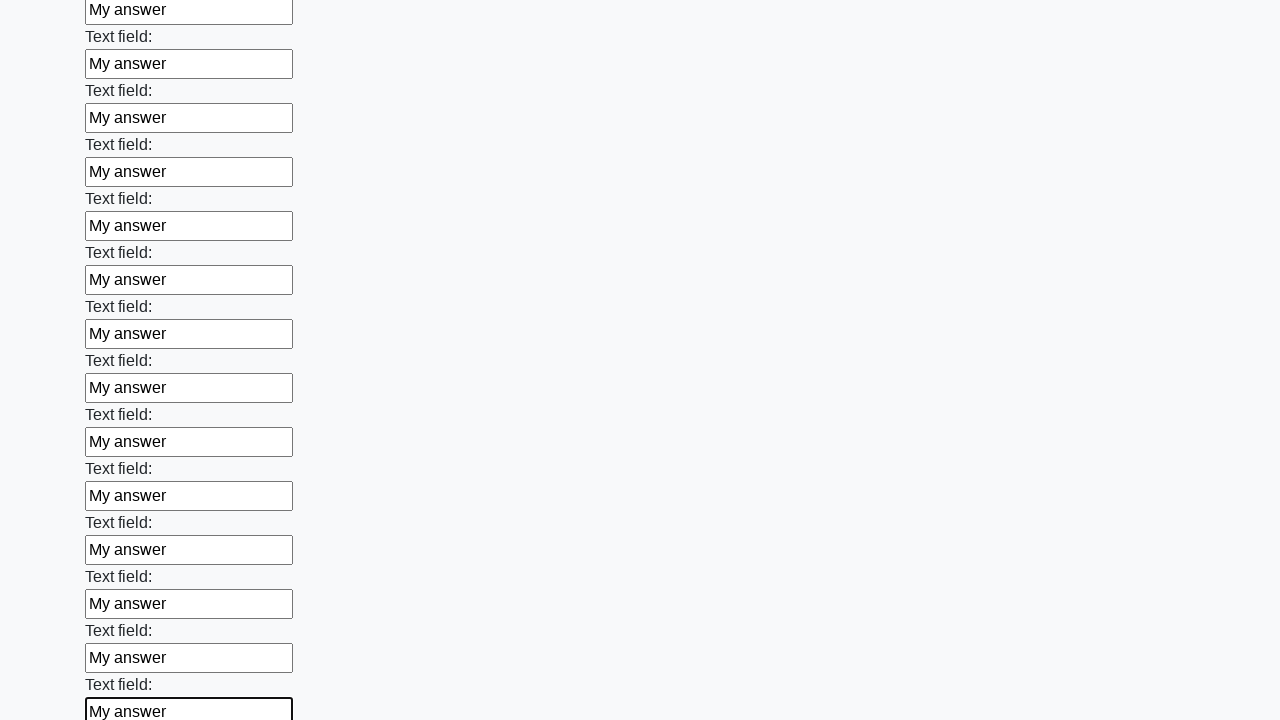

Filled an input field with 'My answer' on input >> nth=57
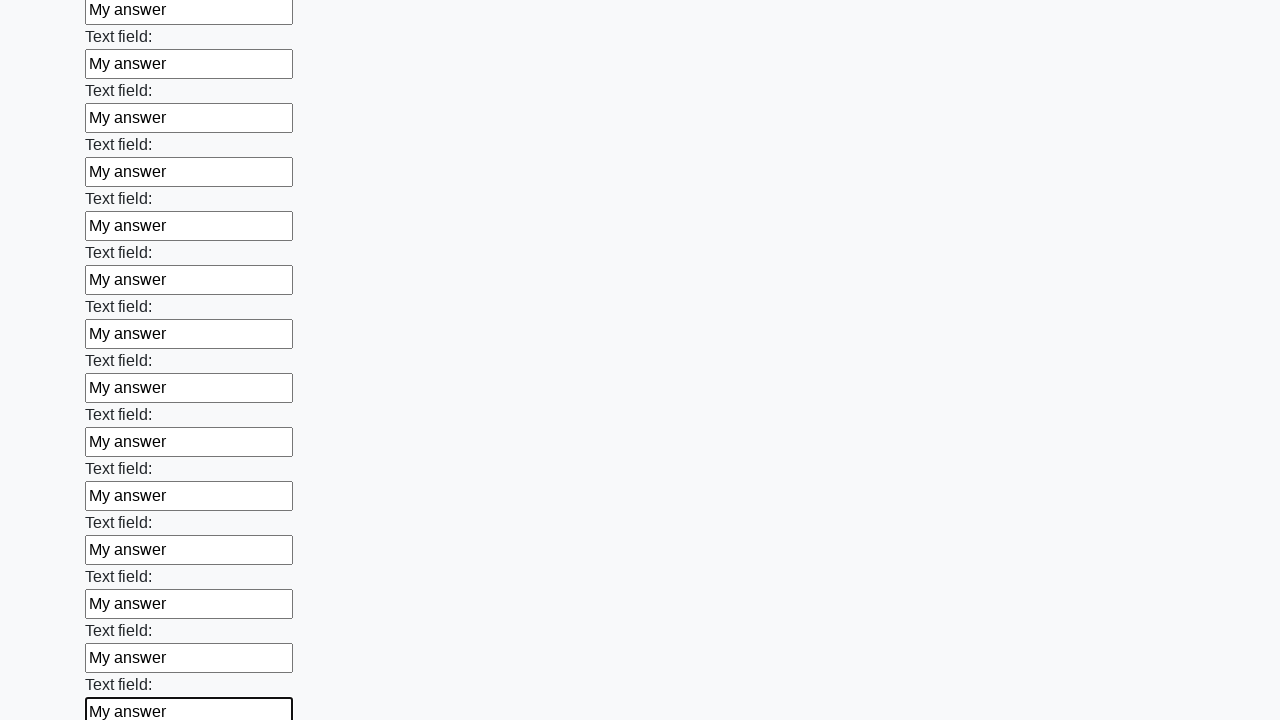

Filled an input field with 'My answer' on input >> nth=58
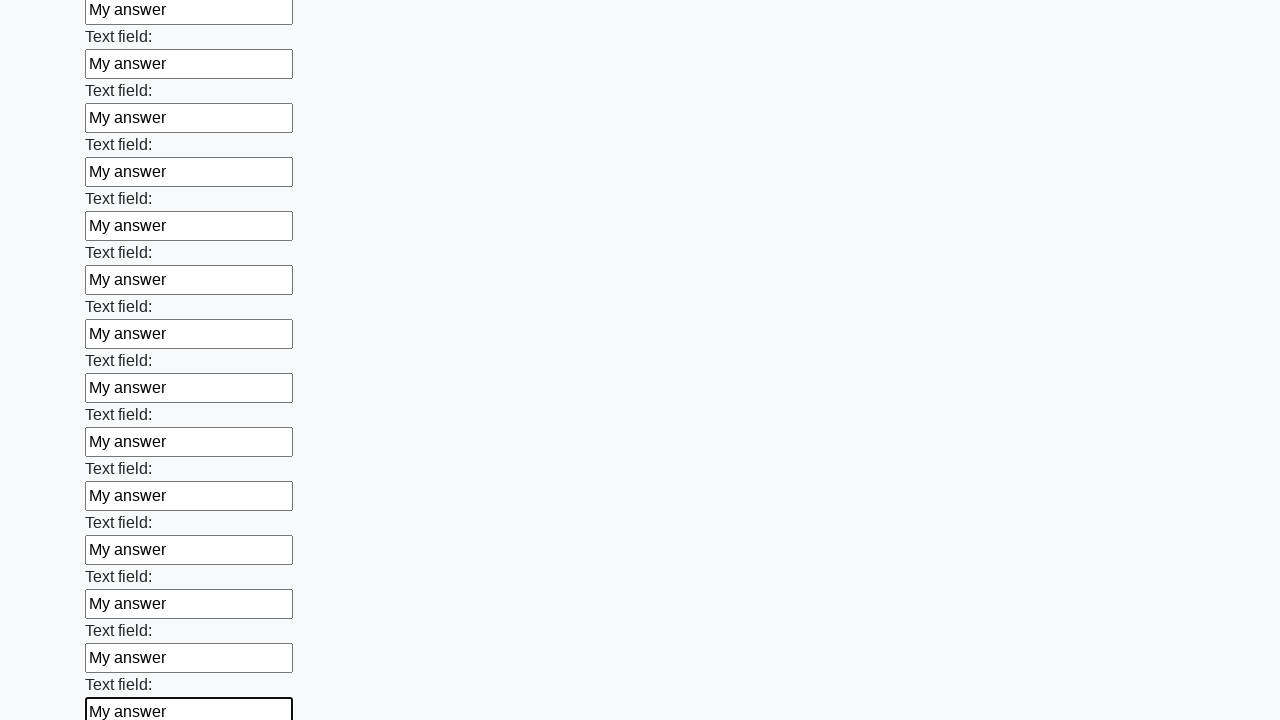

Filled an input field with 'My answer' on input >> nth=59
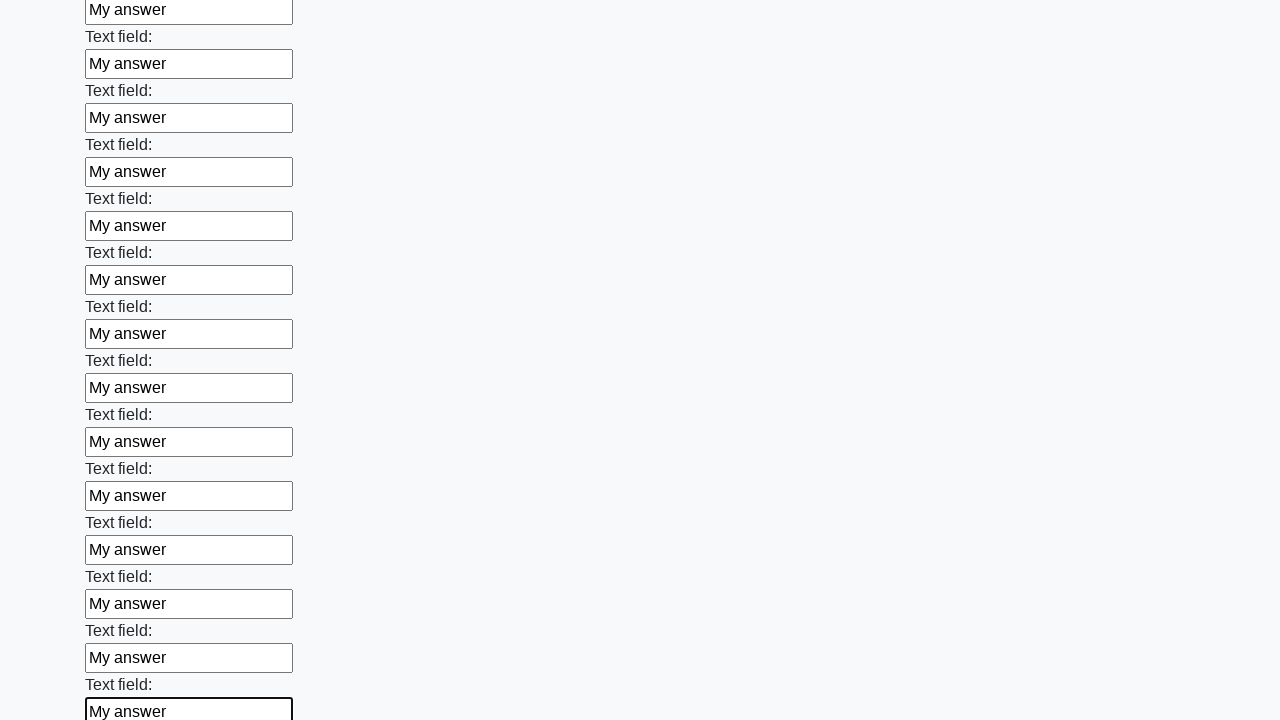

Filled an input field with 'My answer' on input >> nth=60
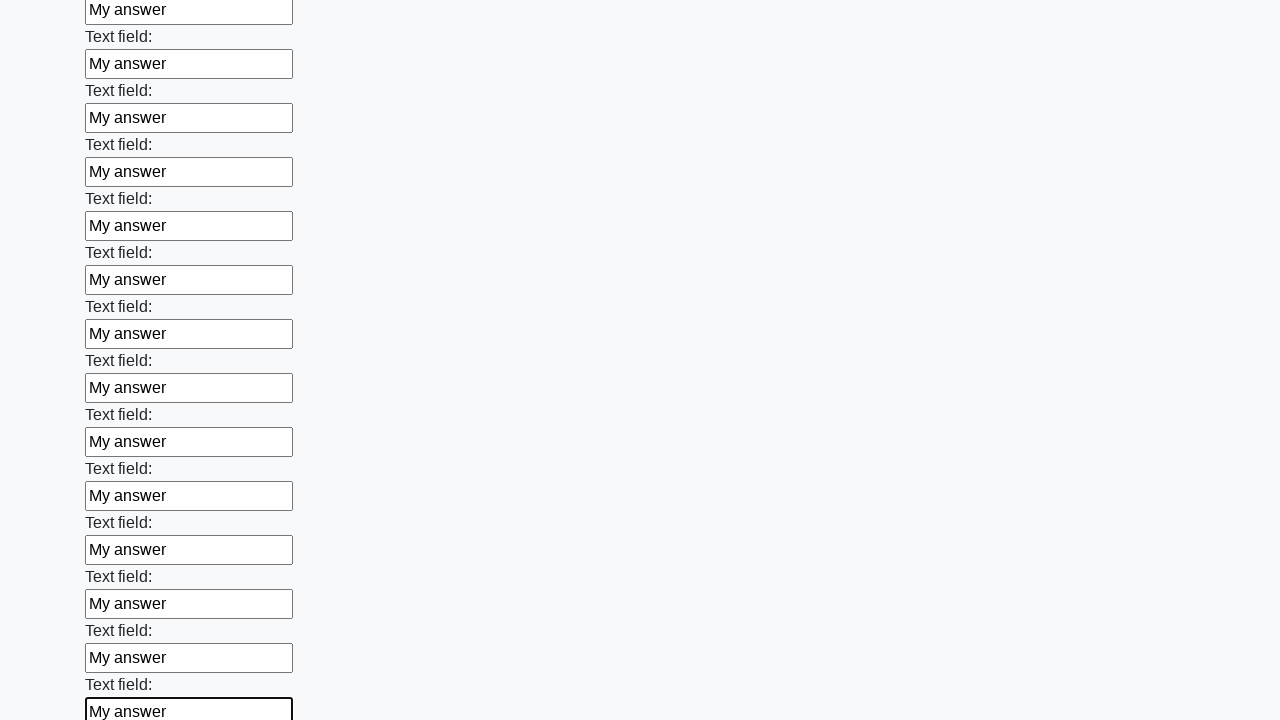

Filled an input field with 'My answer' on input >> nth=61
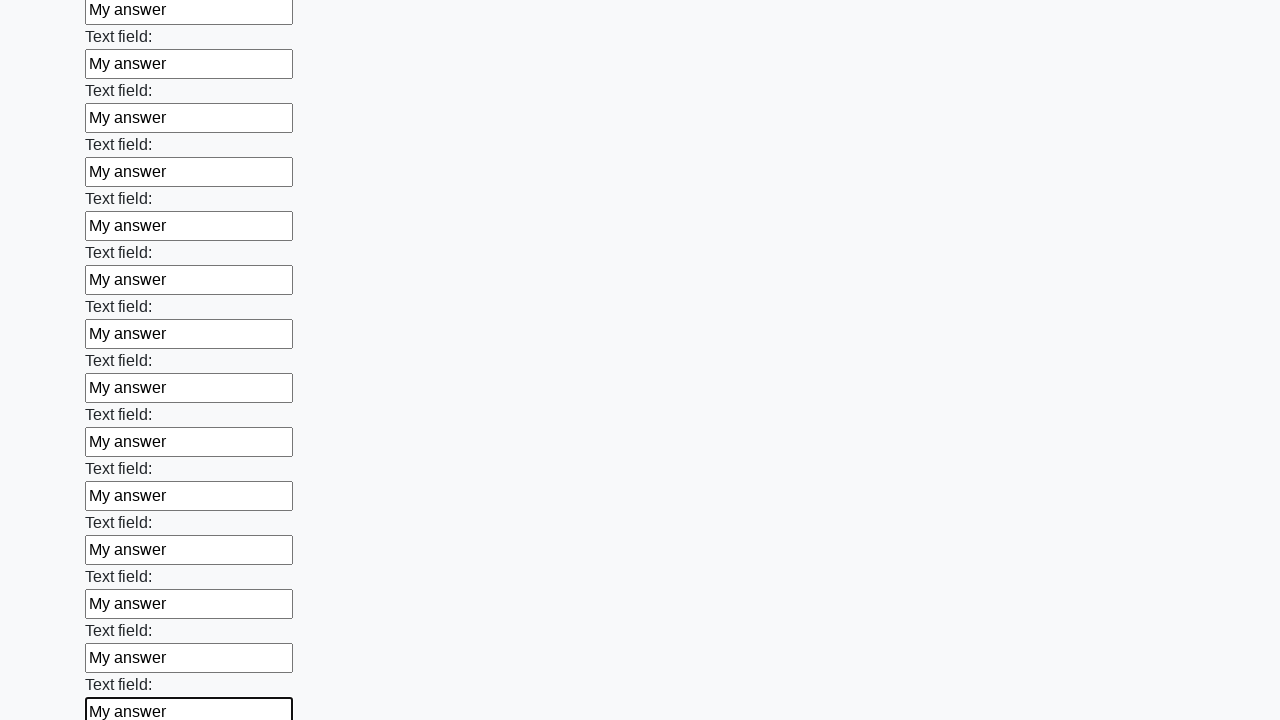

Filled an input field with 'My answer' on input >> nth=62
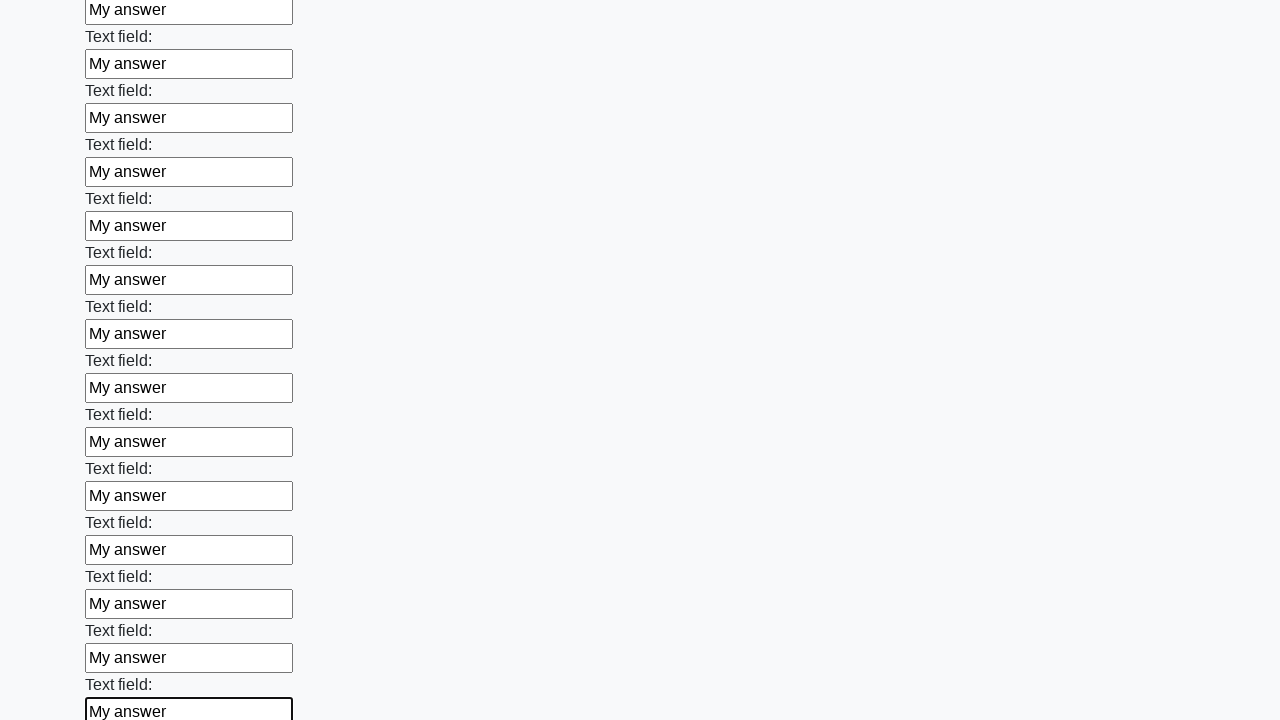

Filled an input field with 'My answer' on input >> nth=63
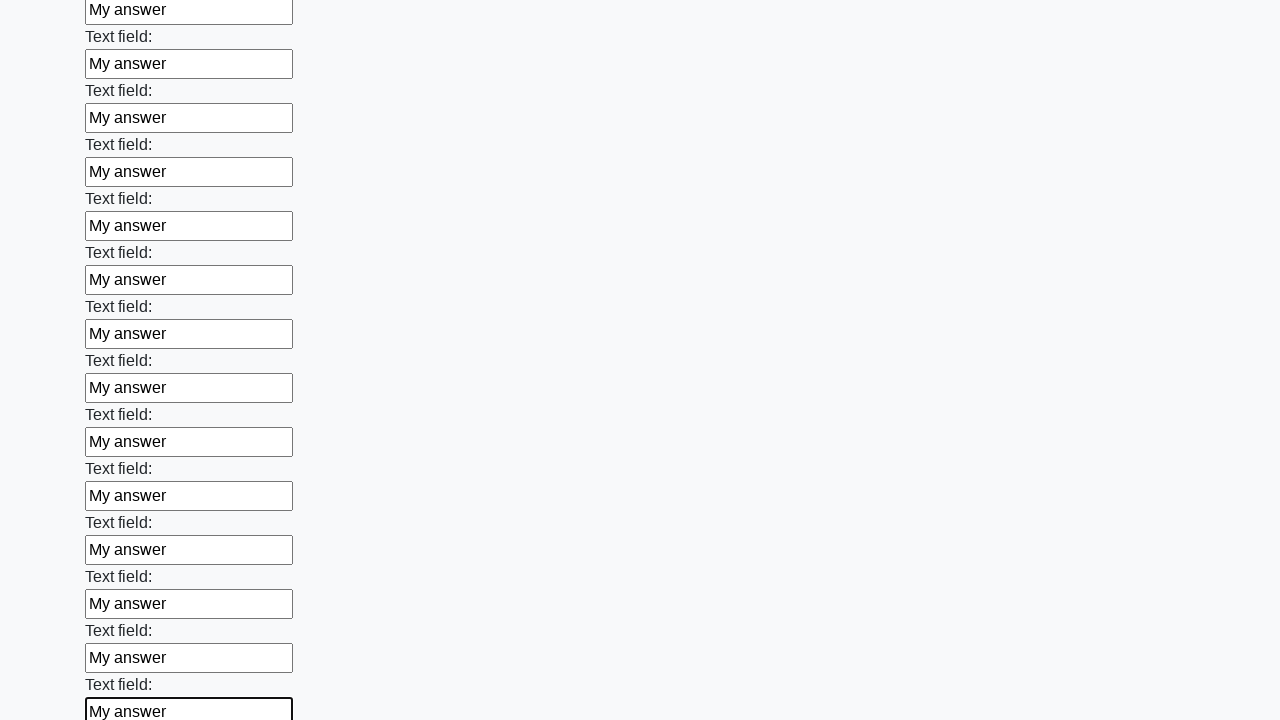

Filled an input field with 'My answer' on input >> nth=64
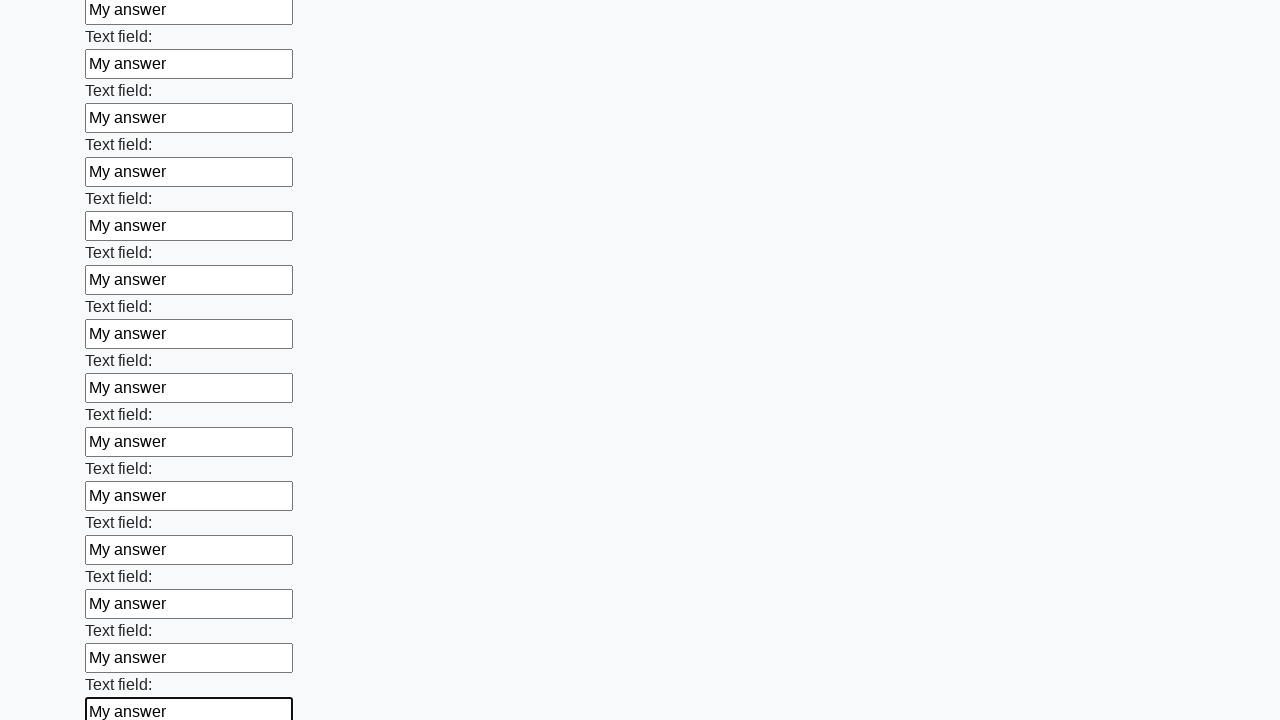

Filled an input field with 'My answer' on input >> nth=65
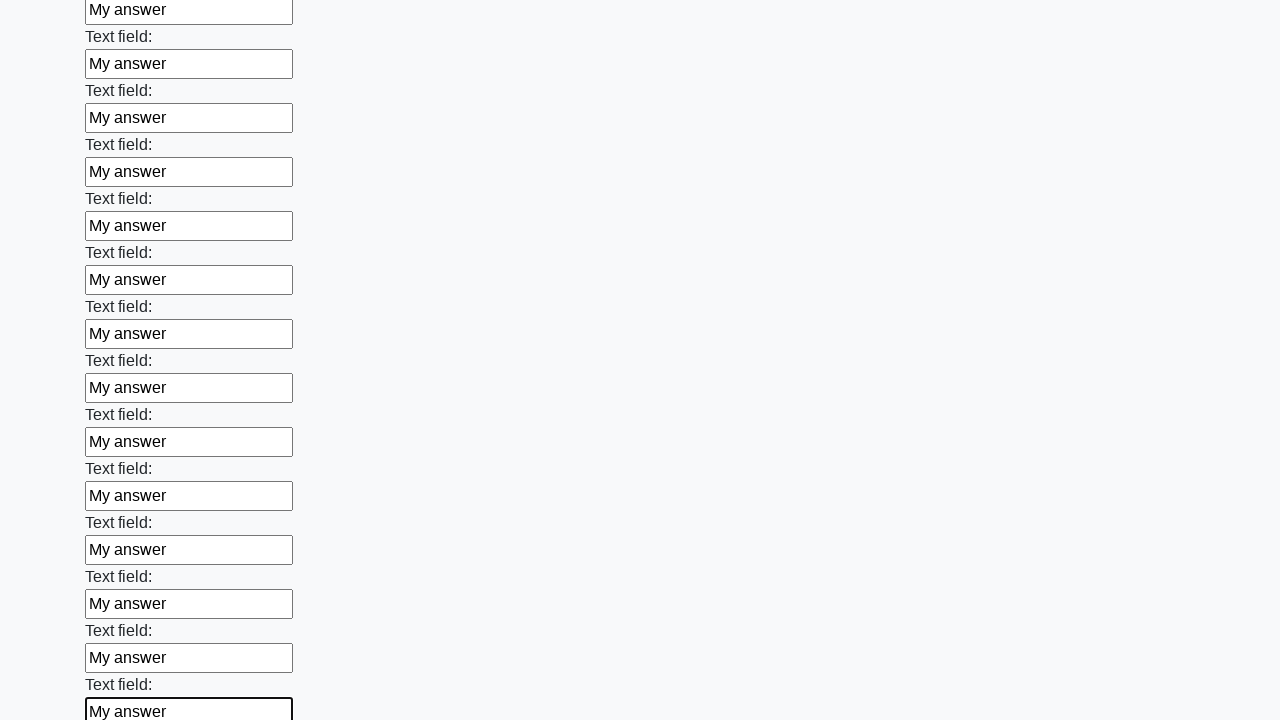

Filled an input field with 'My answer' on input >> nth=66
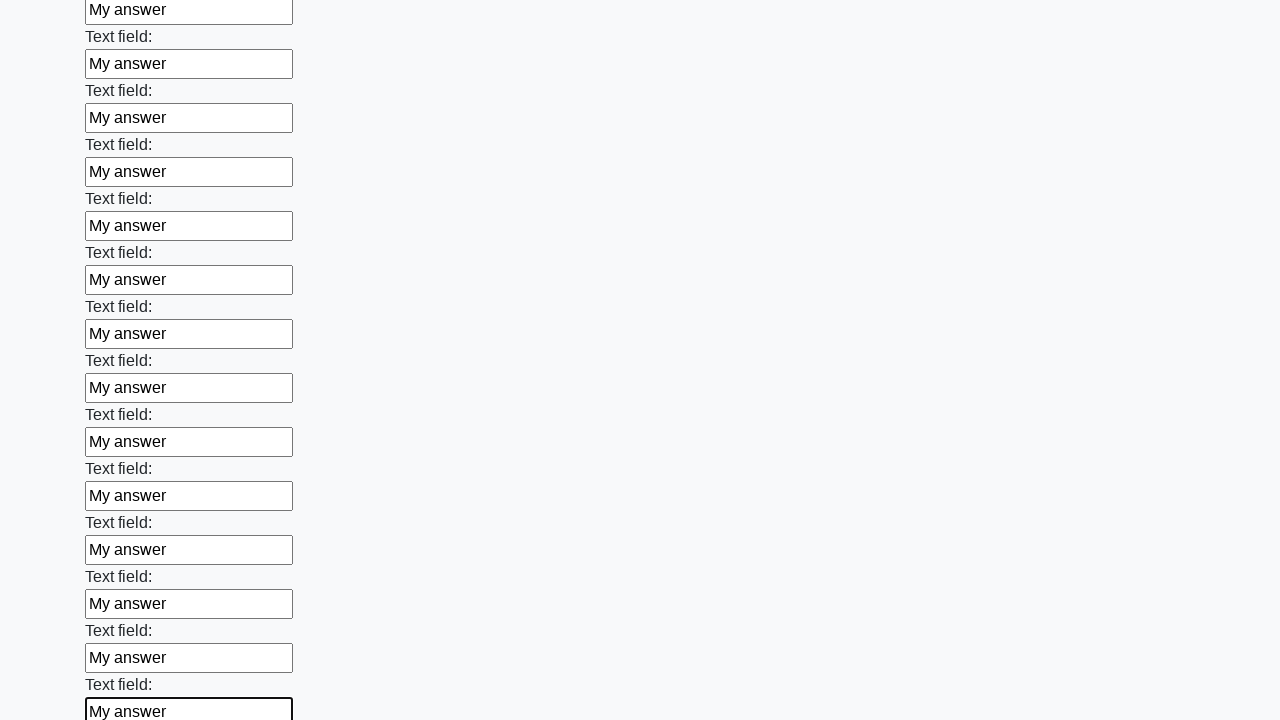

Filled an input field with 'My answer' on input >> nth=67
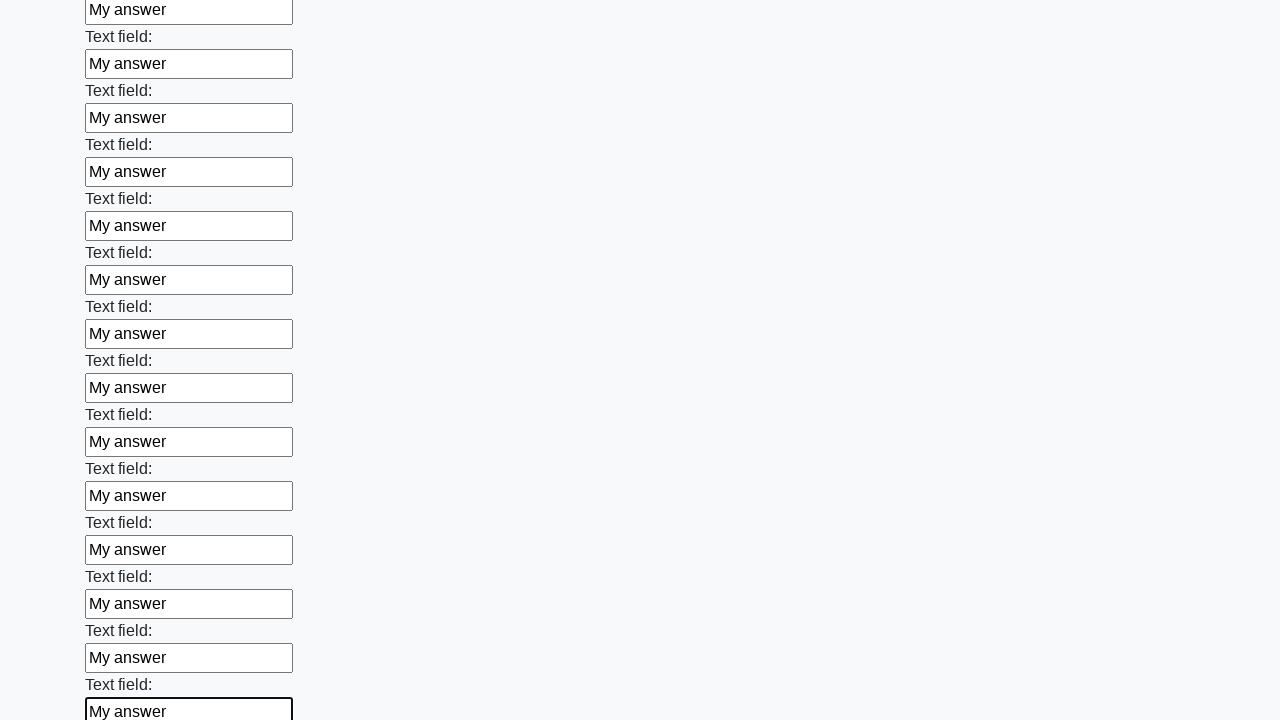

Filled an input field with 'My answer' on input >> nth=68
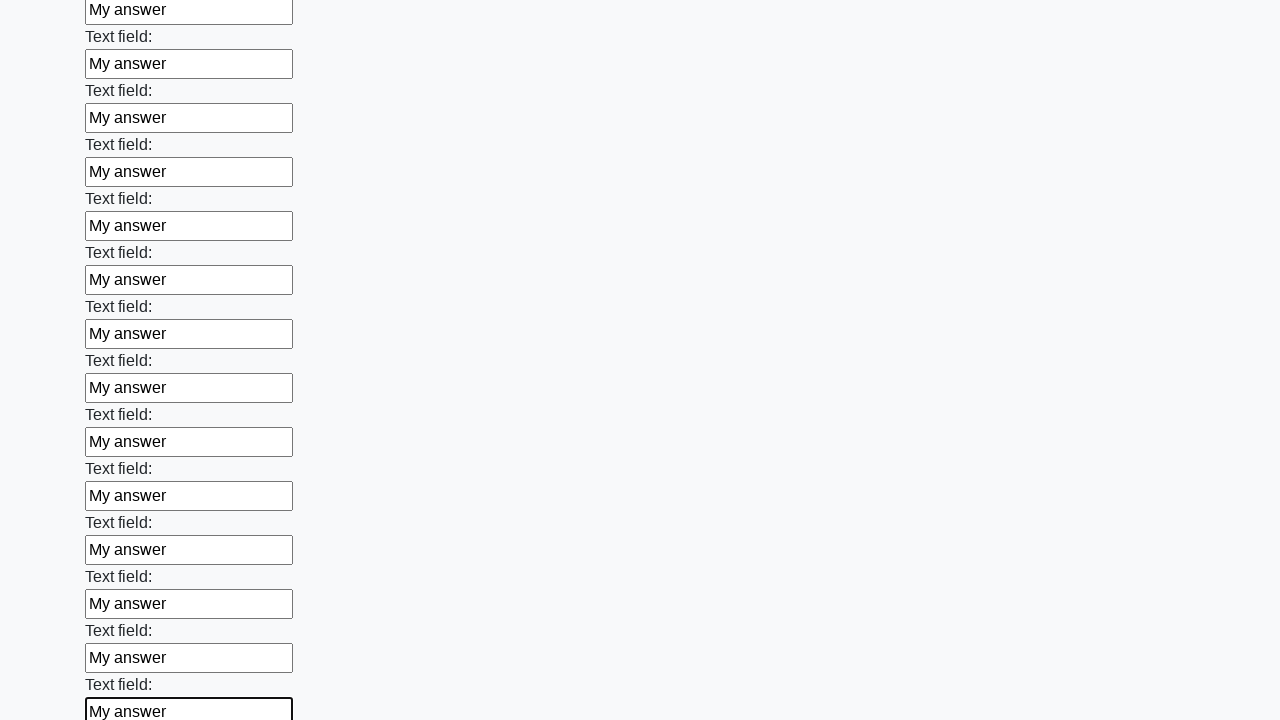

Filled an input field with 'My answer' on input >> nth=69
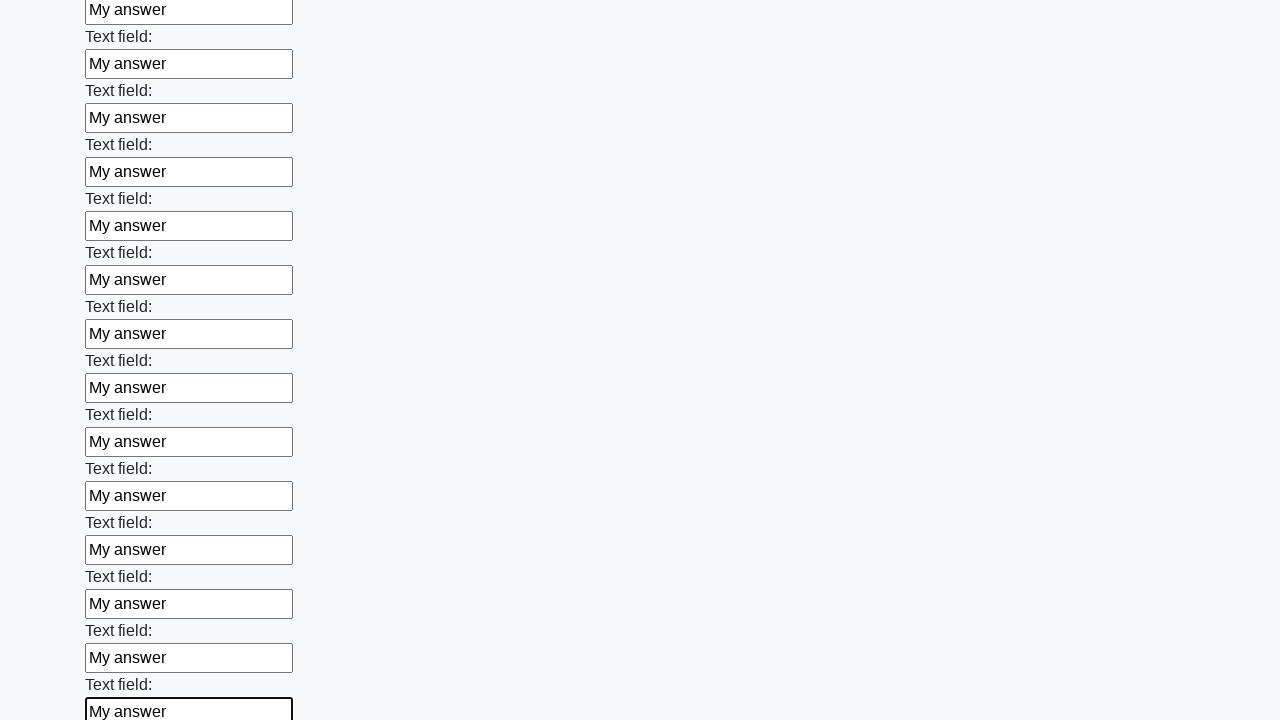

Filled an input field with 'My answer' on input >> nth=70
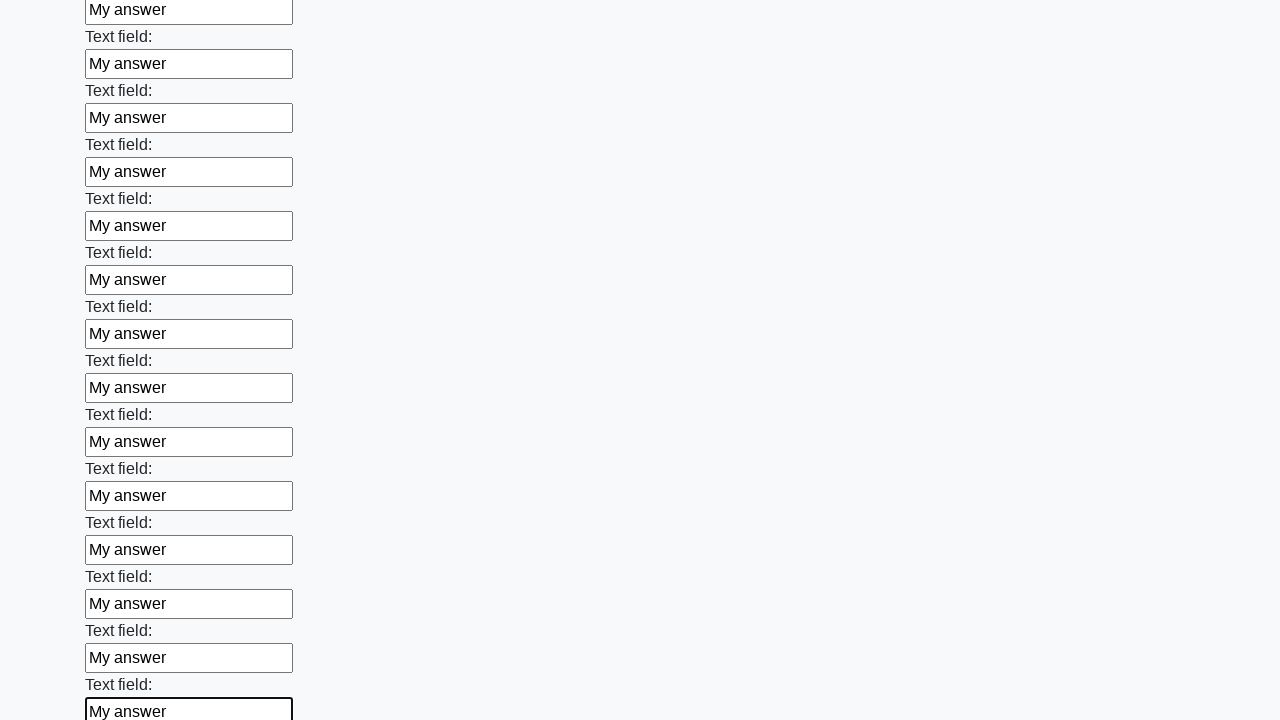

Filled an input field with 'My answer' on input >> nth=71
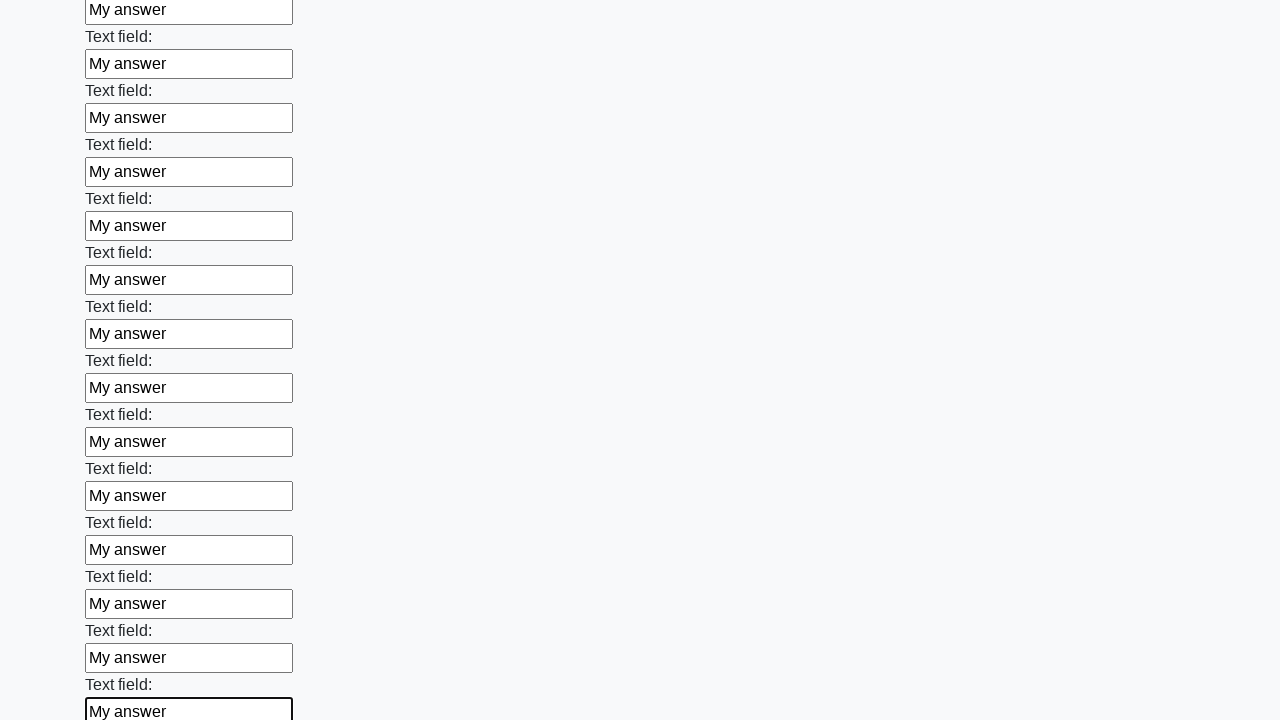

Filled an input field with 'My answer' on input >> nth=72
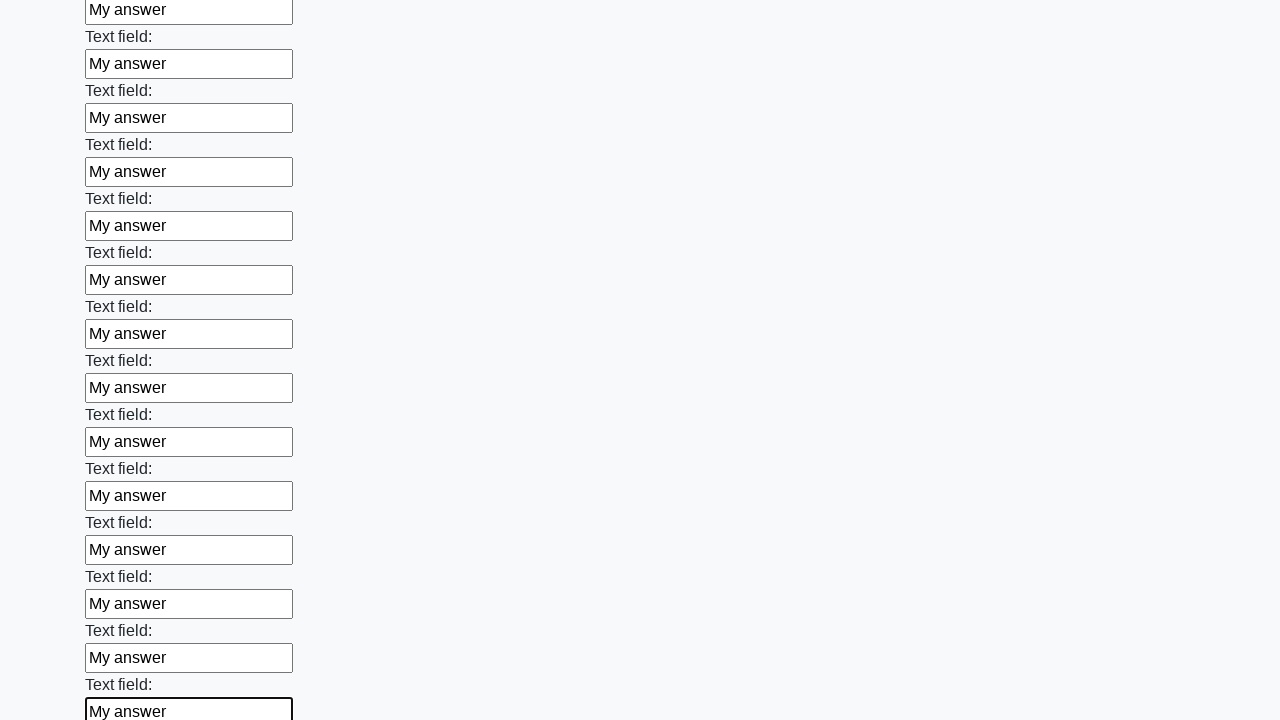

Filled an input field with 'My answer' on input >> nth=73
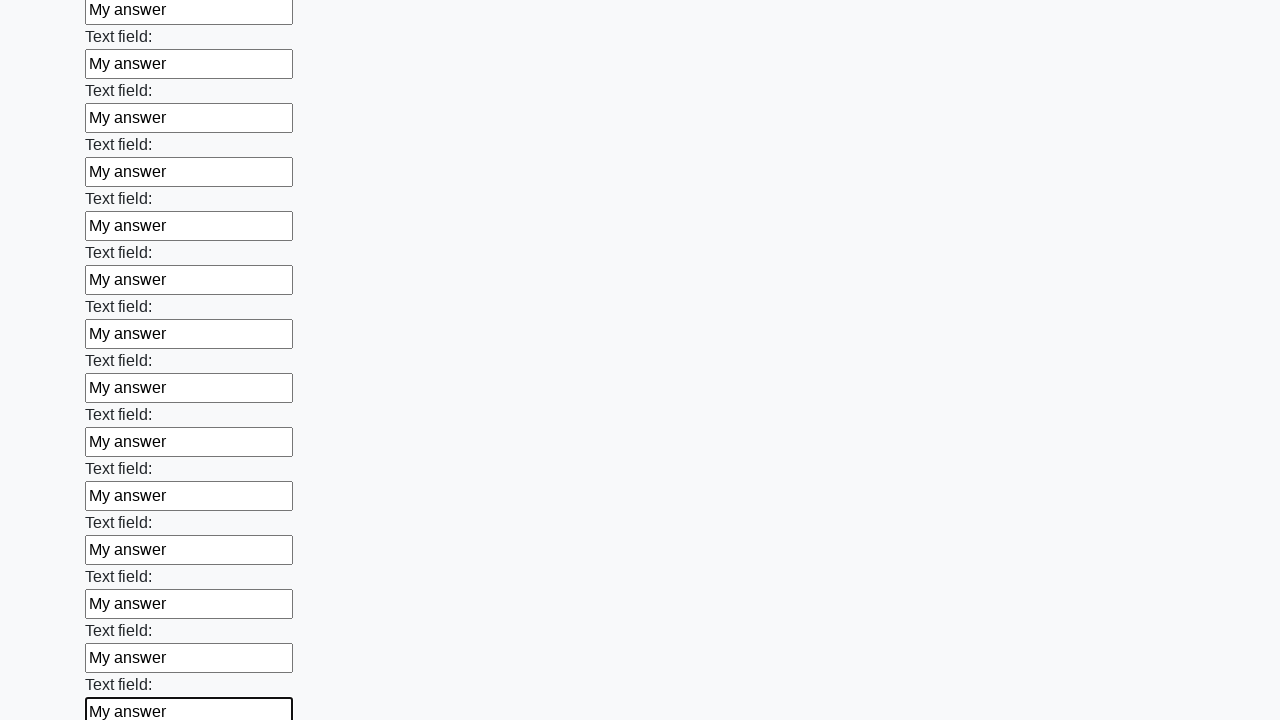

Filled an input field with 'My answer' on input >> nth=74
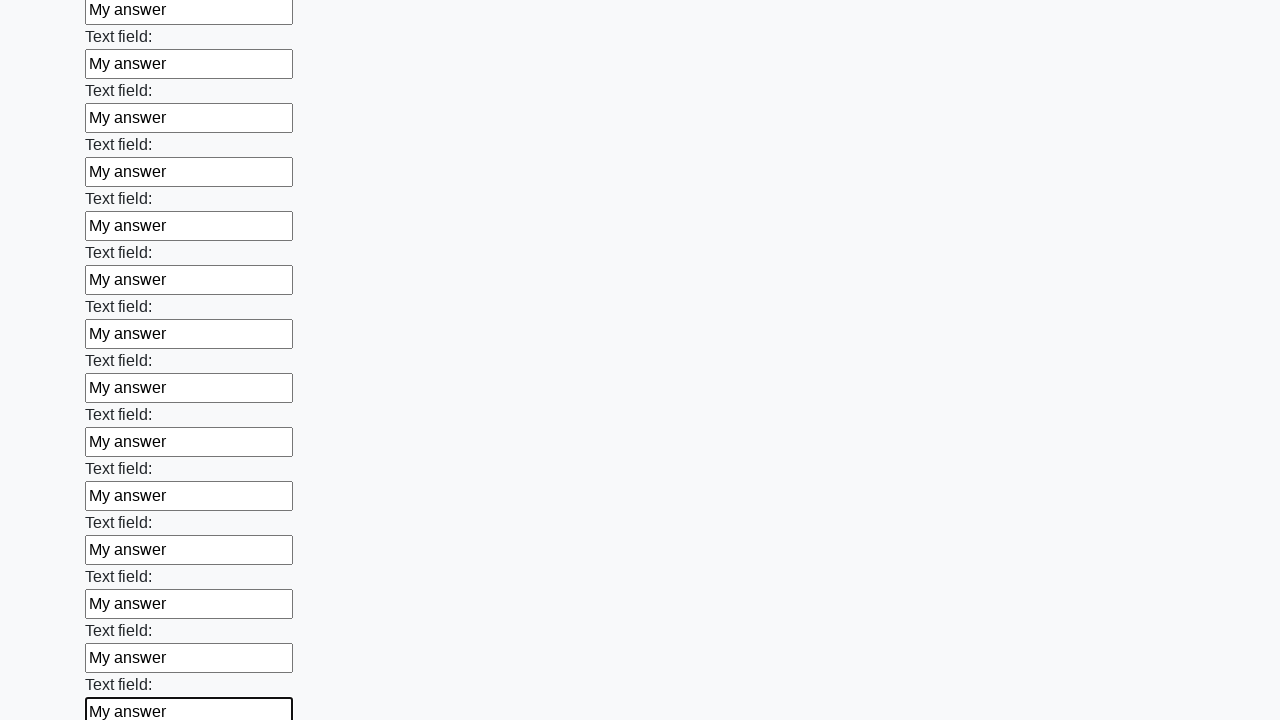

Filled an input field with 'My answer' on input >> nth=75
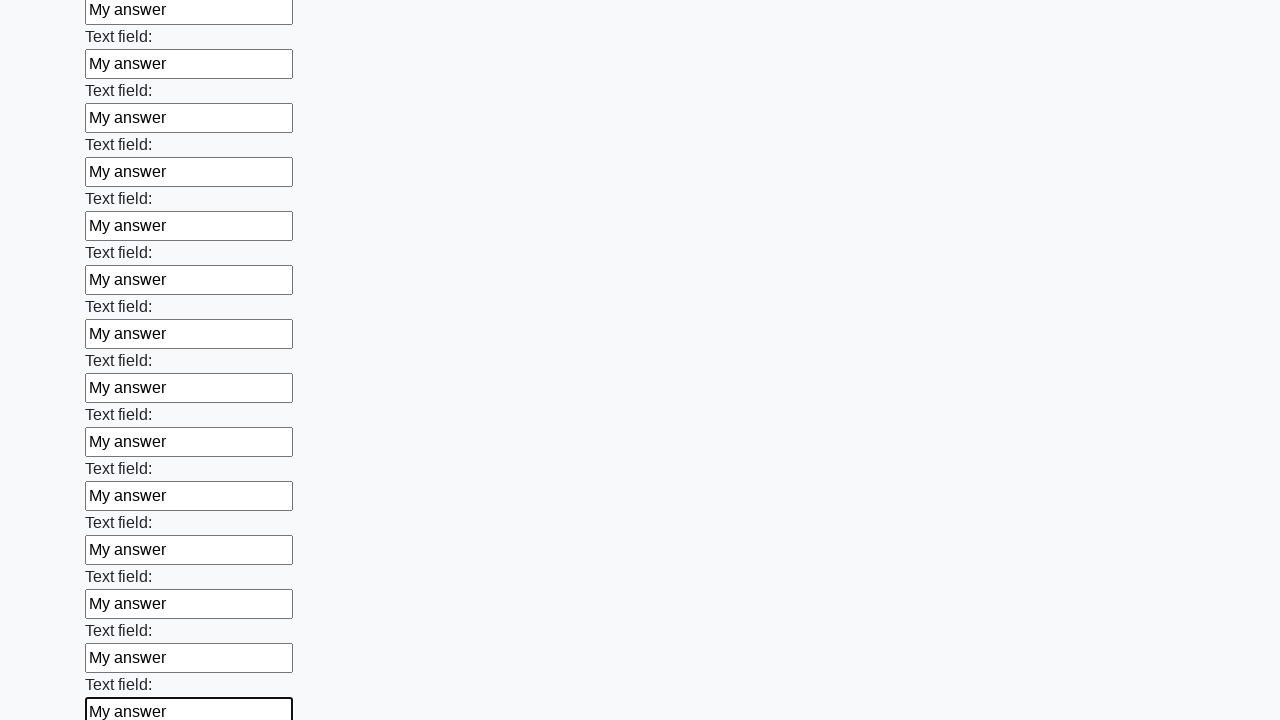

Filled an input field with 'My answer' on input >> nth=76
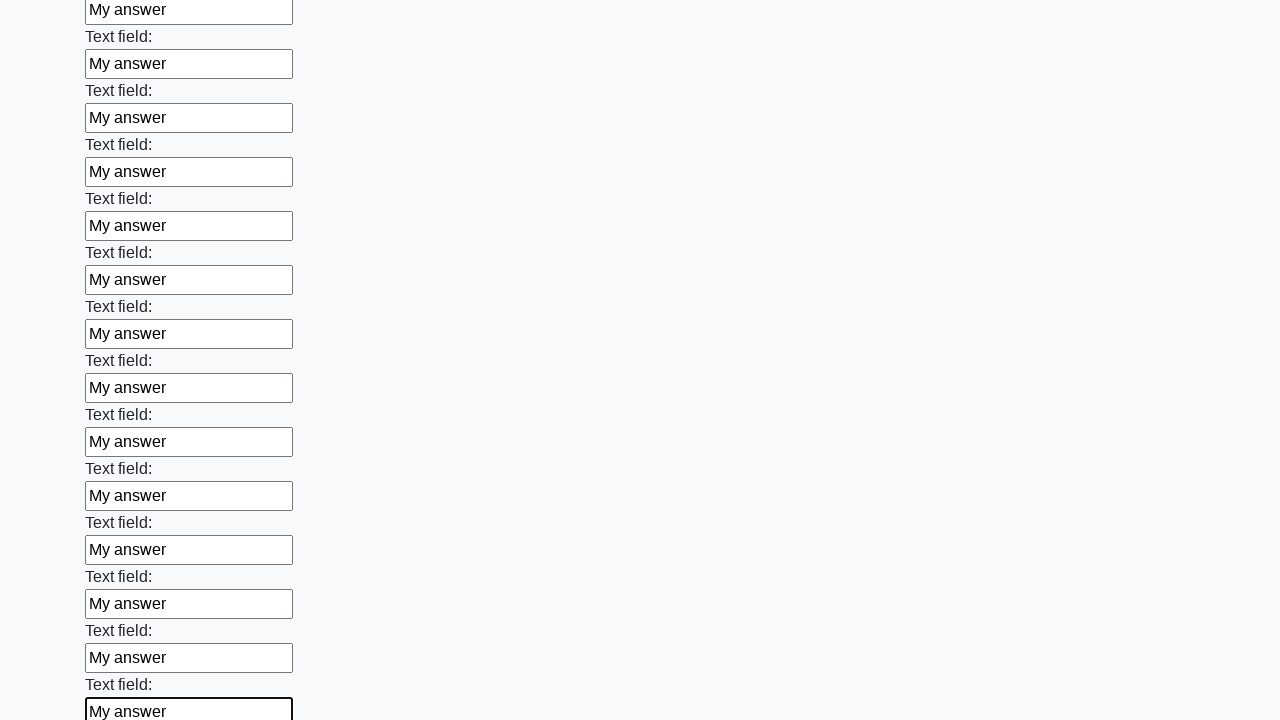

Filled an input field with 'My answer' on input >> nth=77
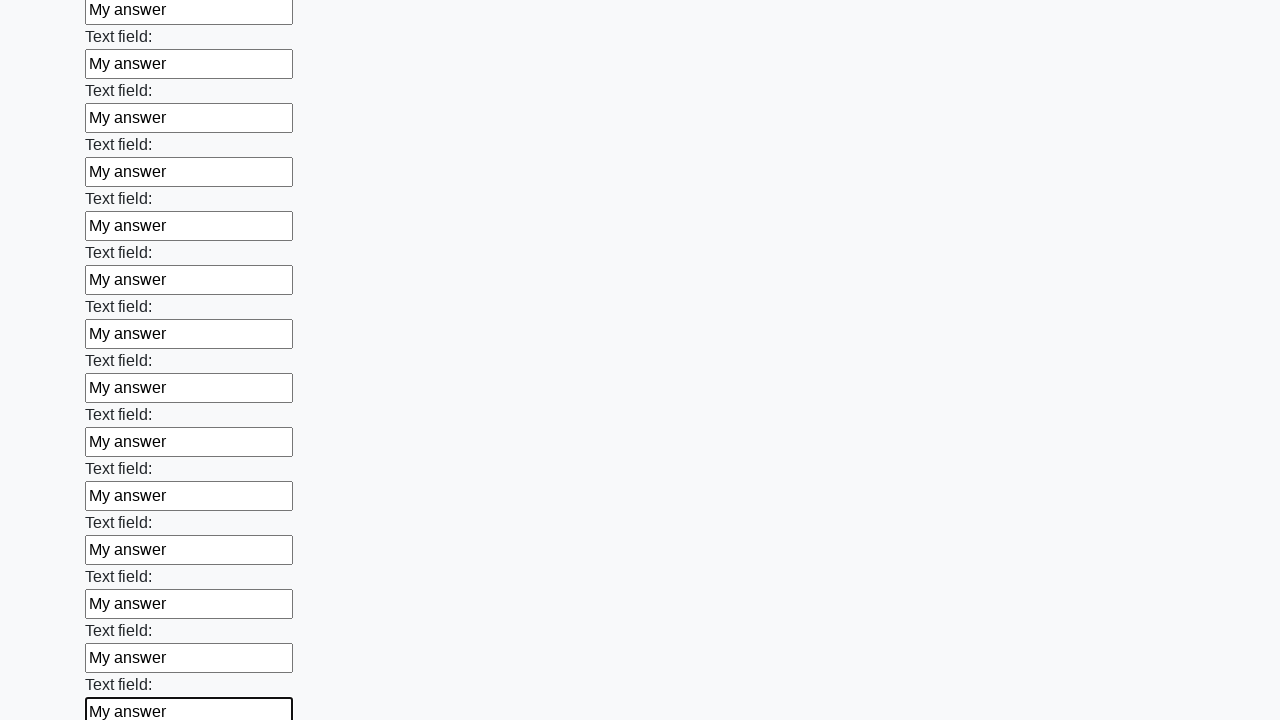

Filled an input field with 'My answer' on input >> nth=78
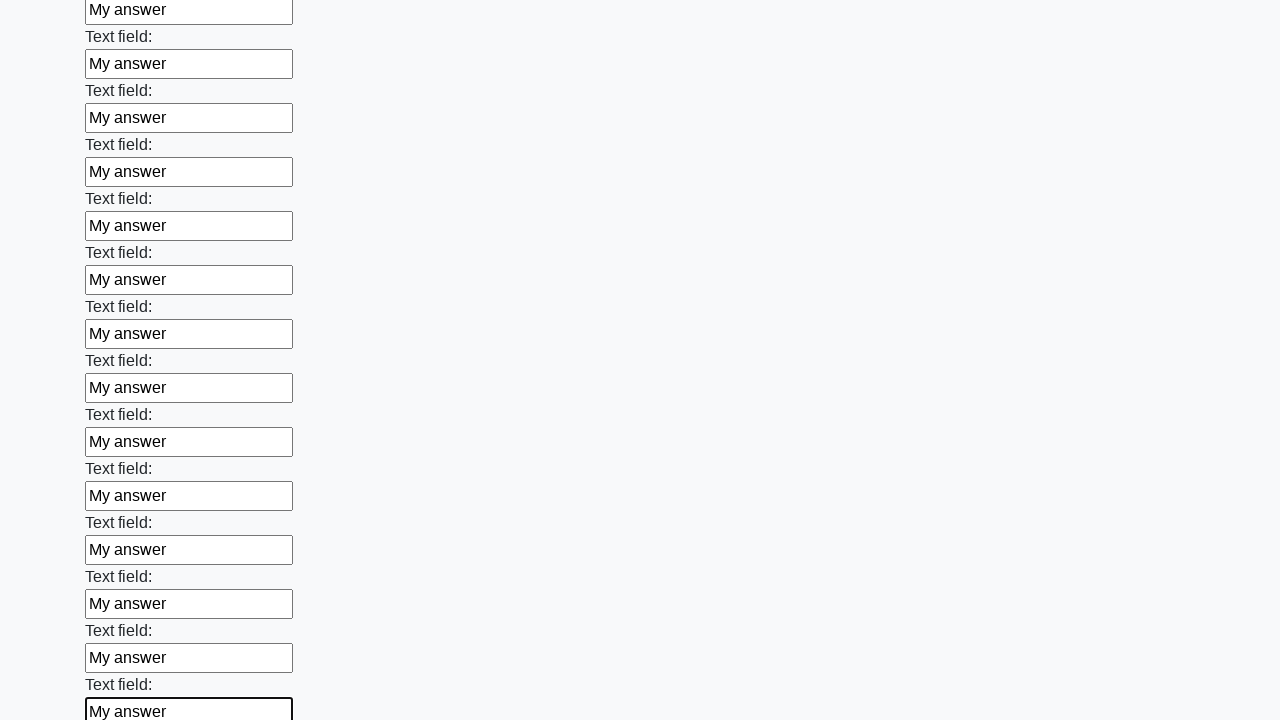

Filled an input field with 'My answer' on input >> nth=79
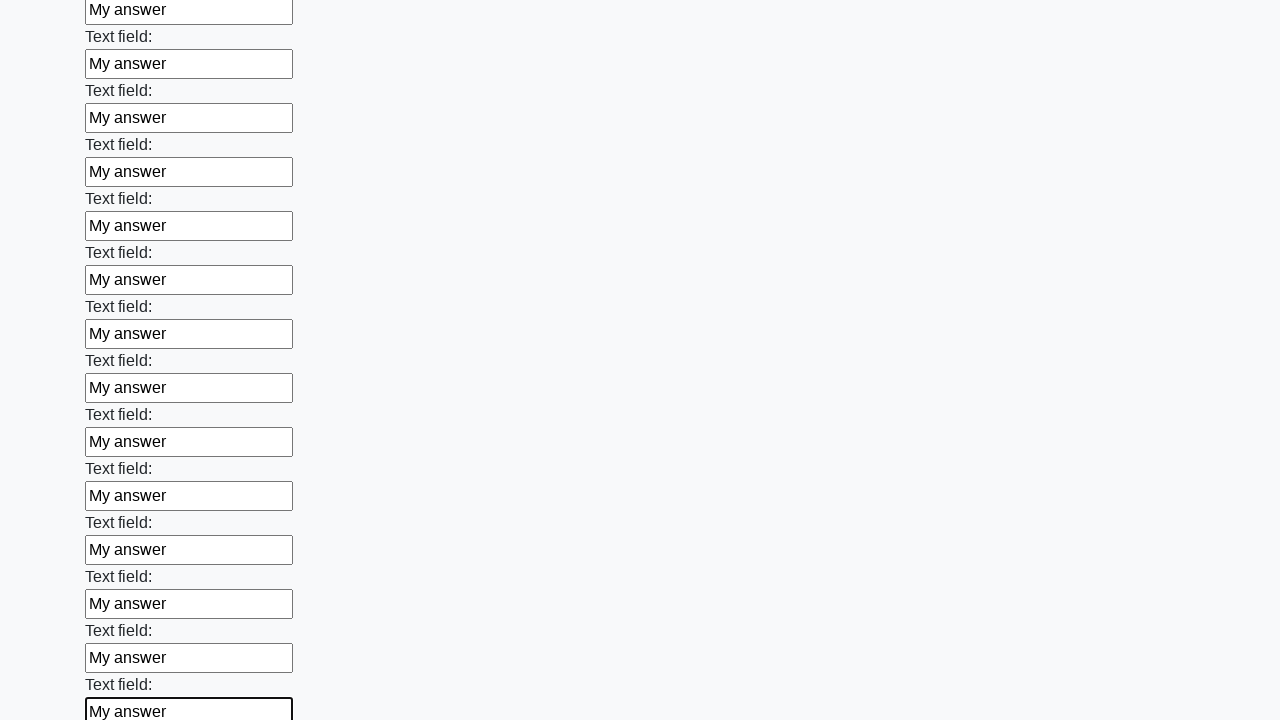

Filled an input field with 'My answer' on input >> nth=80
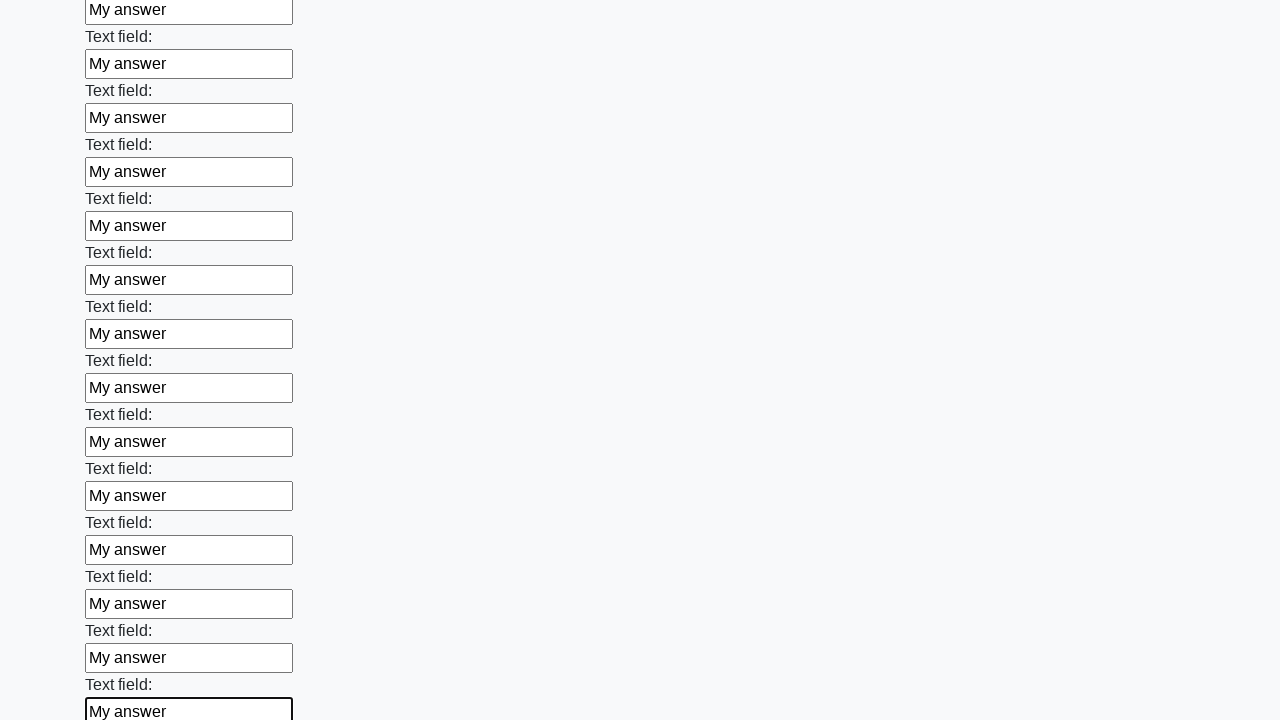

Filled an input field with 'My answer' on input >> nth=81
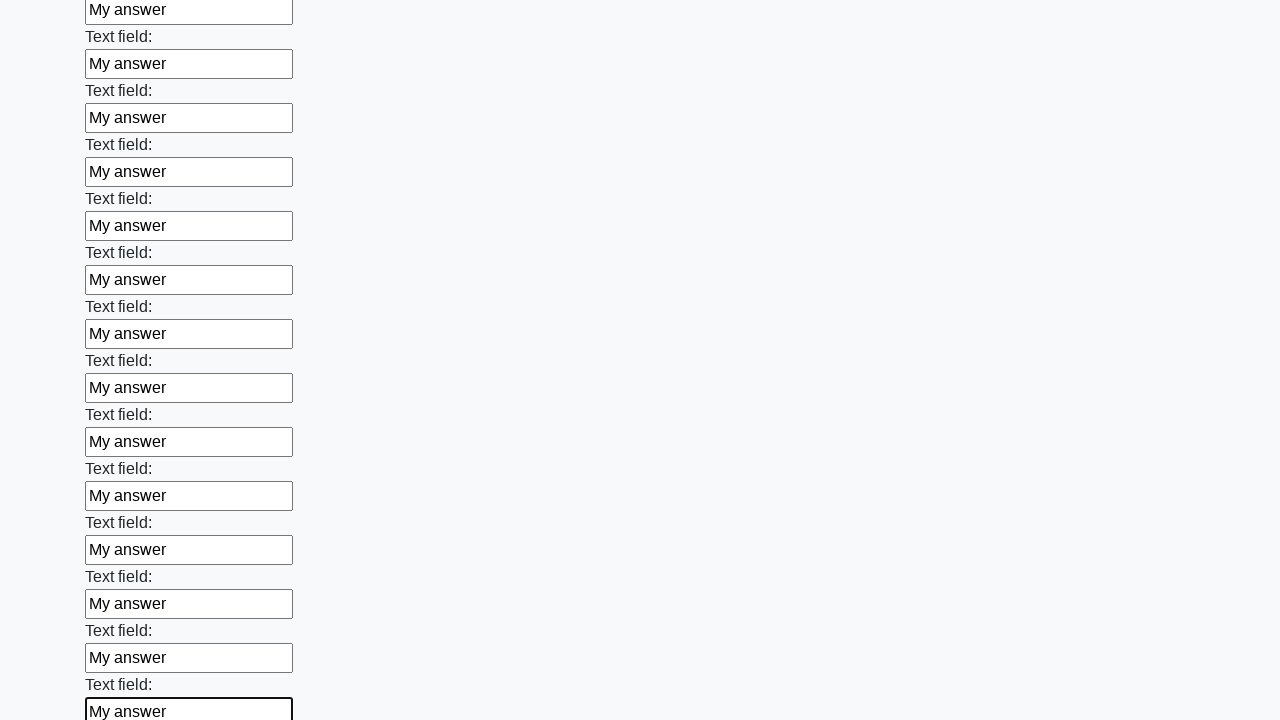

Filled an input field with 'My answer' on input >> nth=82
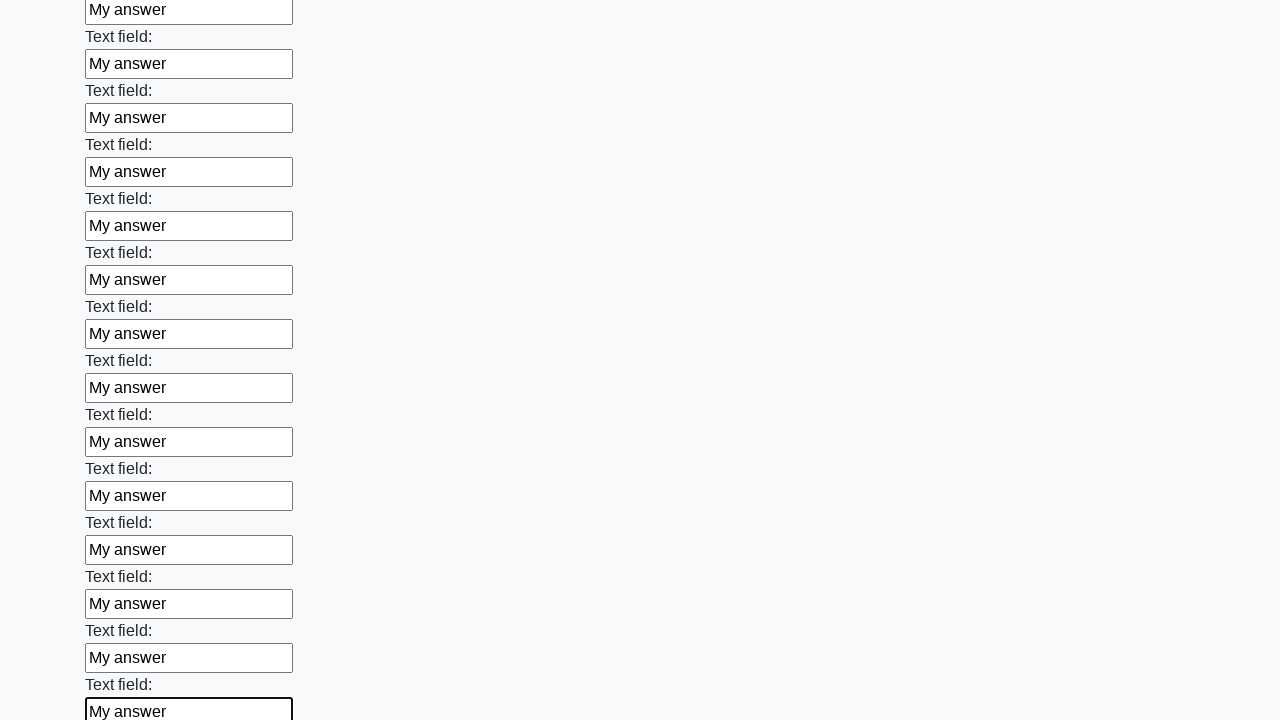

Filled an input field with 'My answer' on input >> nth=83
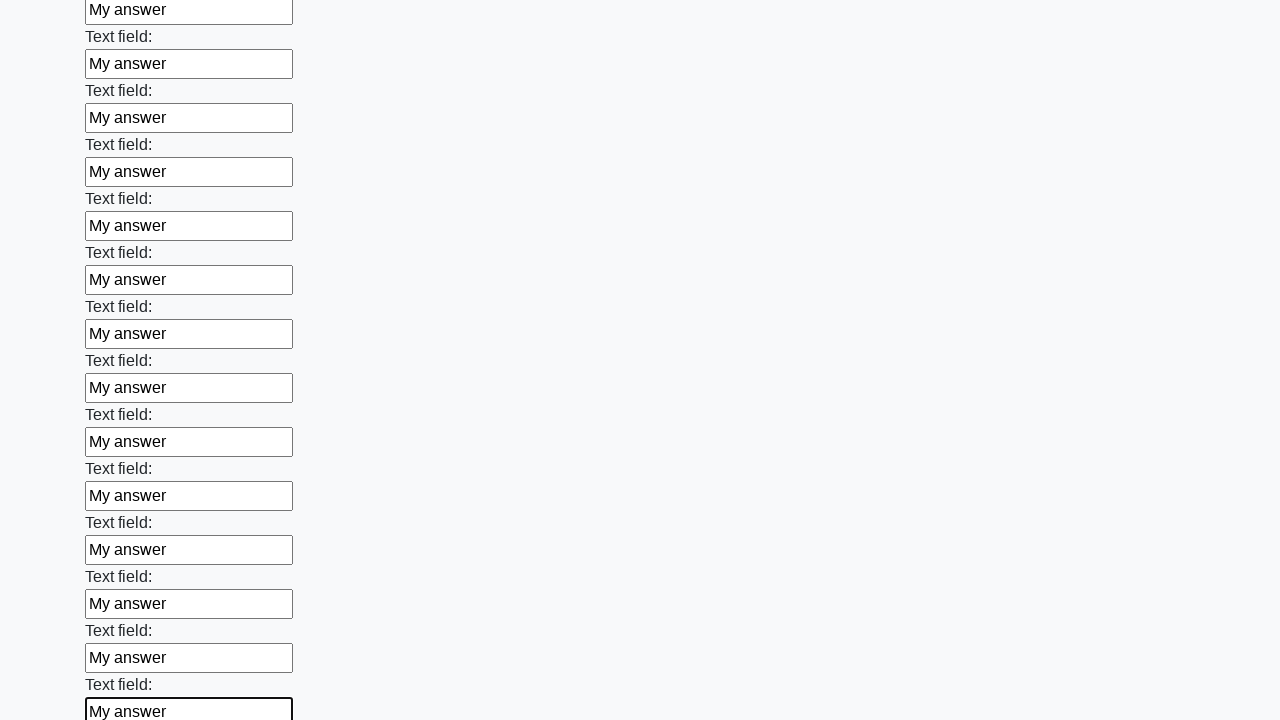

Filled an input field with 'My answer' on input >> nth=84
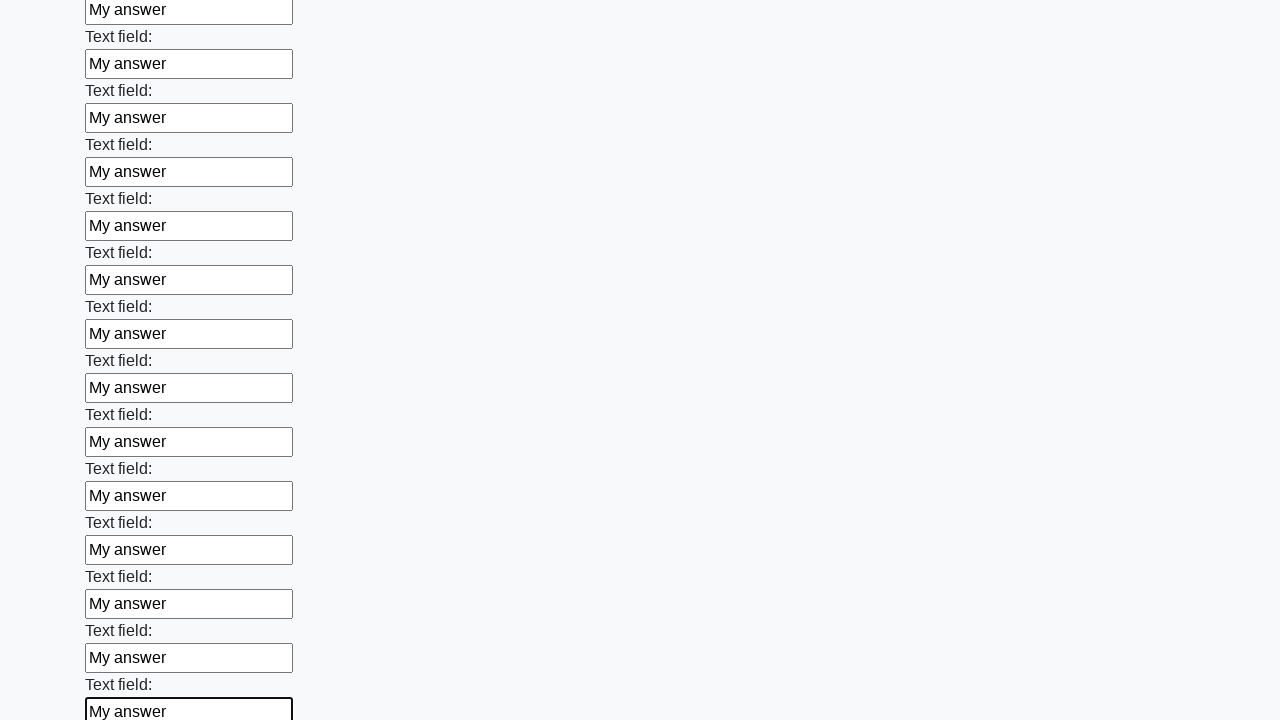

Filled an input field with 'My answer' on input >> nth=85
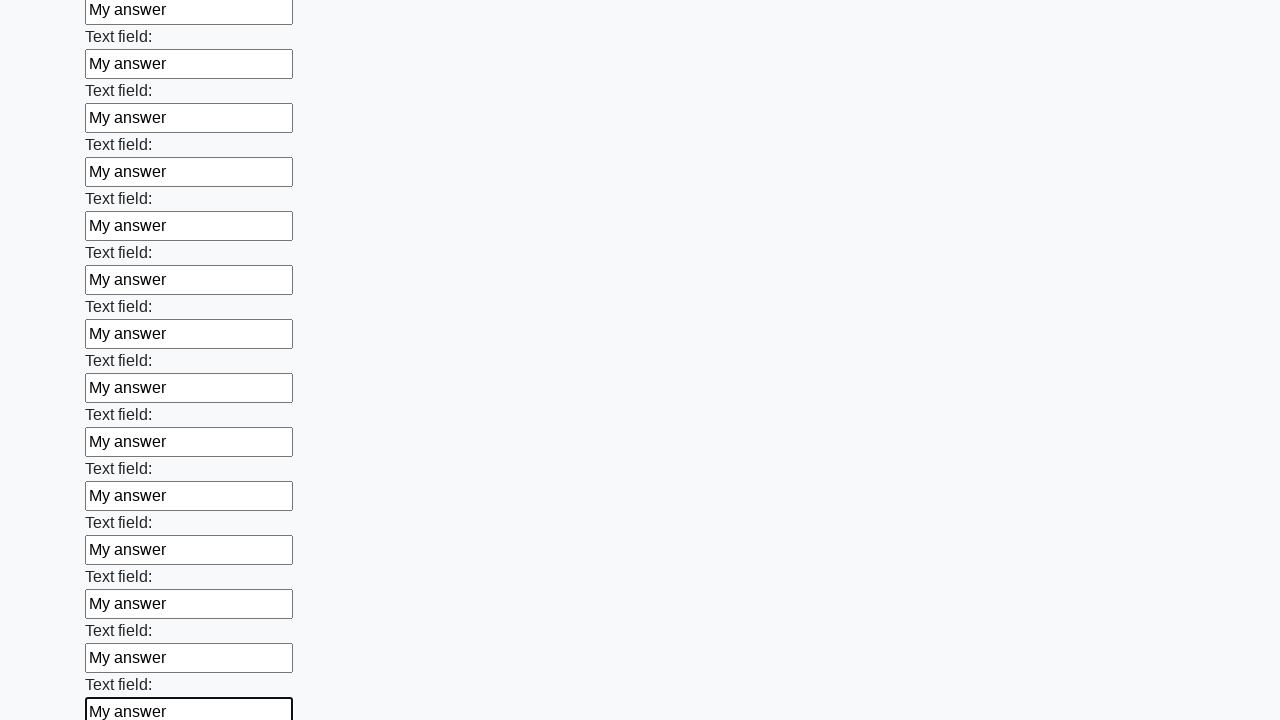

Filled an input field with 'My answer' on input >> nth=86
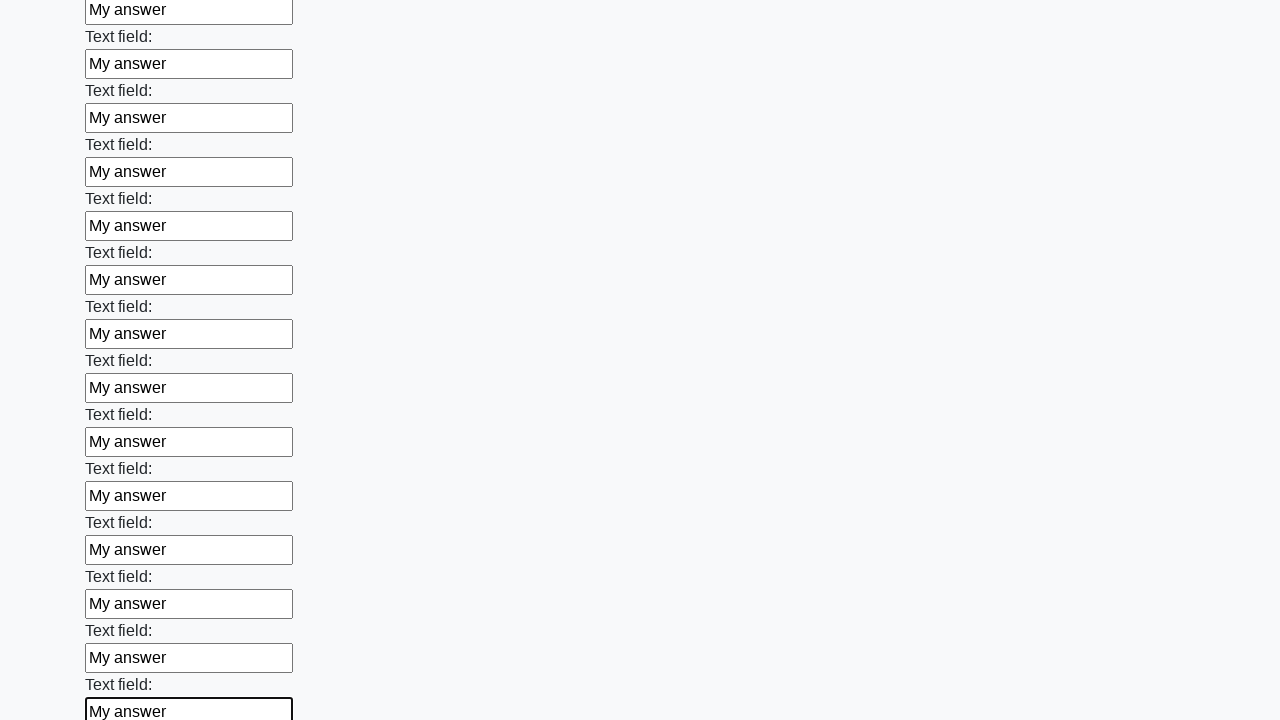

Filled an input field with 'My answer' on input >> nth=87
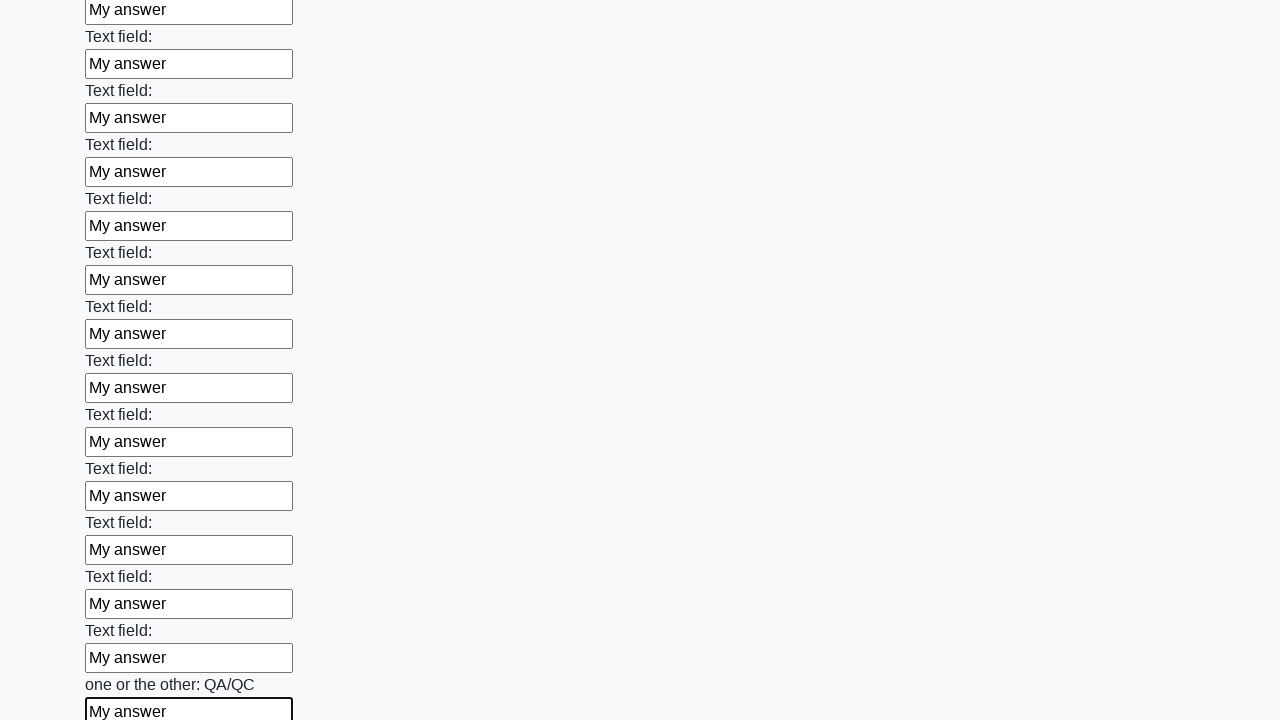

Filled an input field with 'My answer' on input >> nth=88
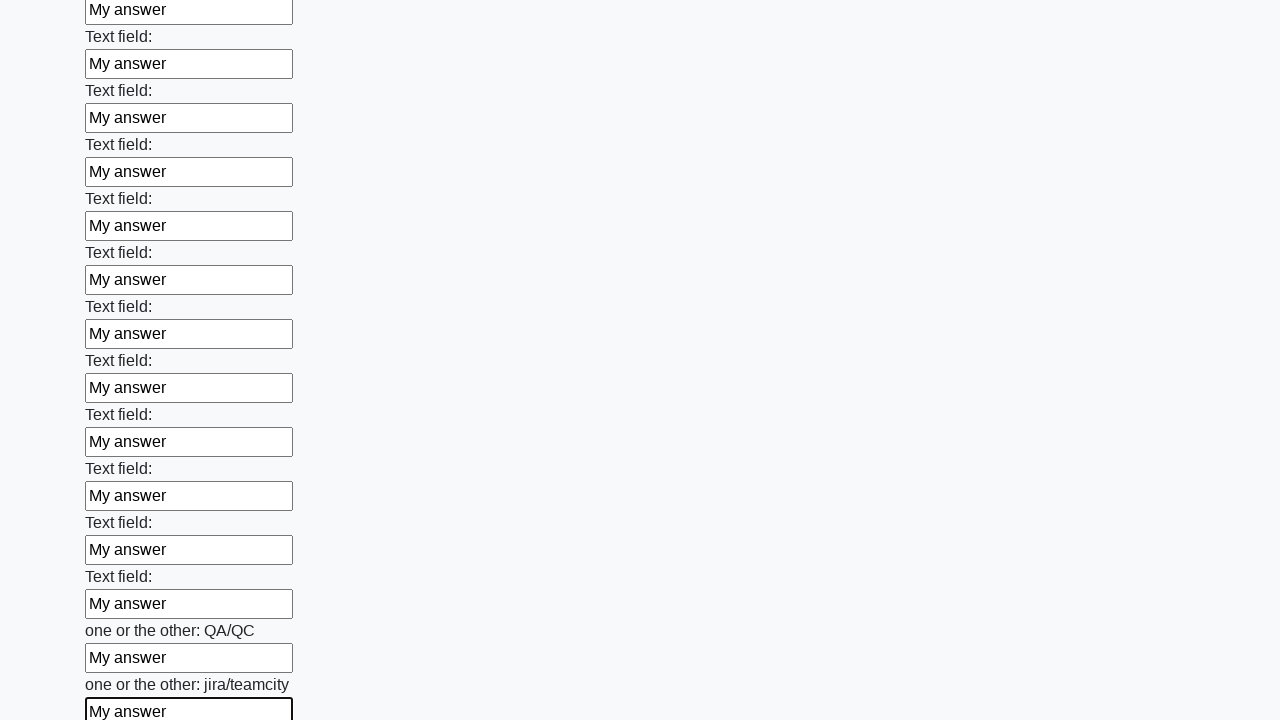

Filled an input field with 'My answer' on input >> nth=89
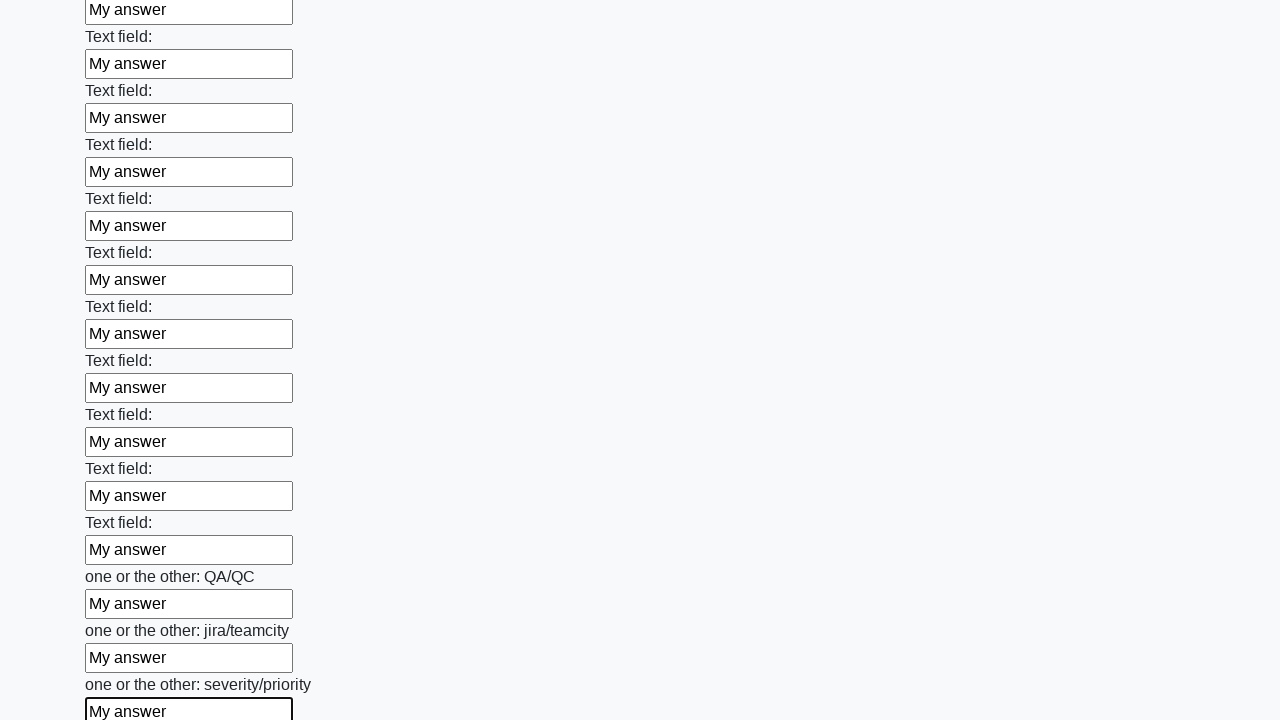

Filled an input field with 'My answer' on input >> nth=90
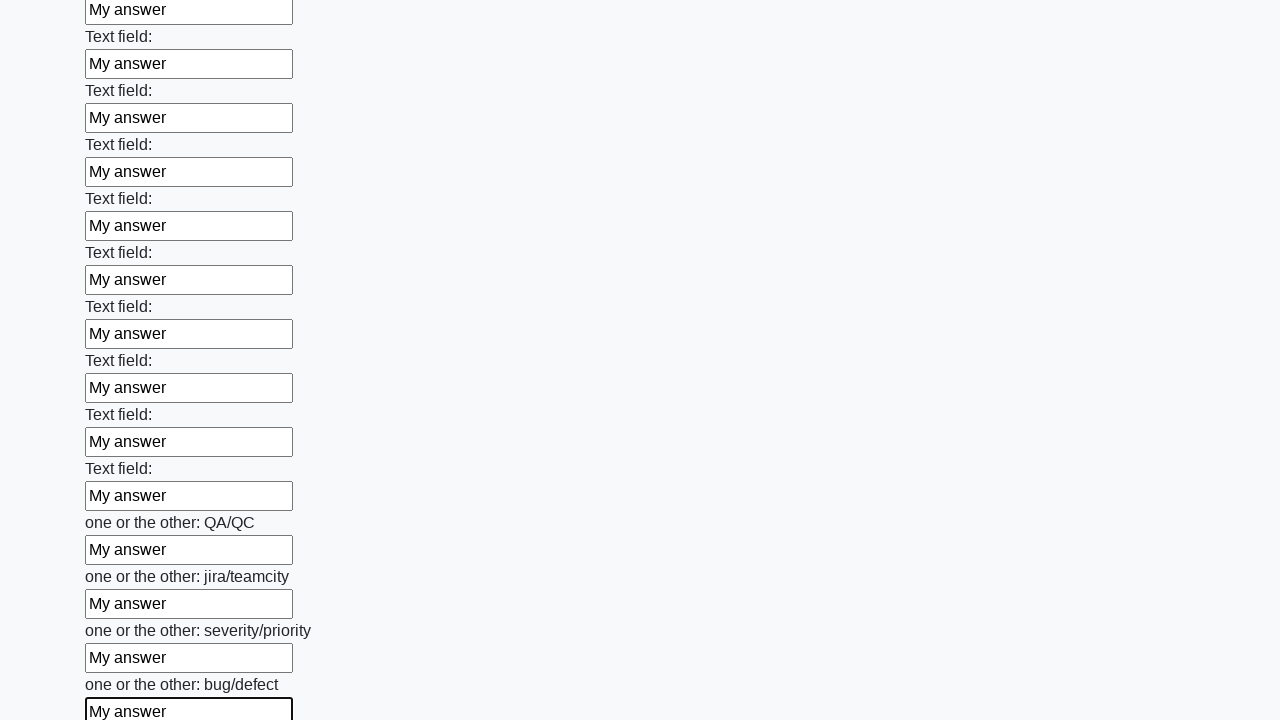

Filled an input field with 'My answer' on input >> nth=91
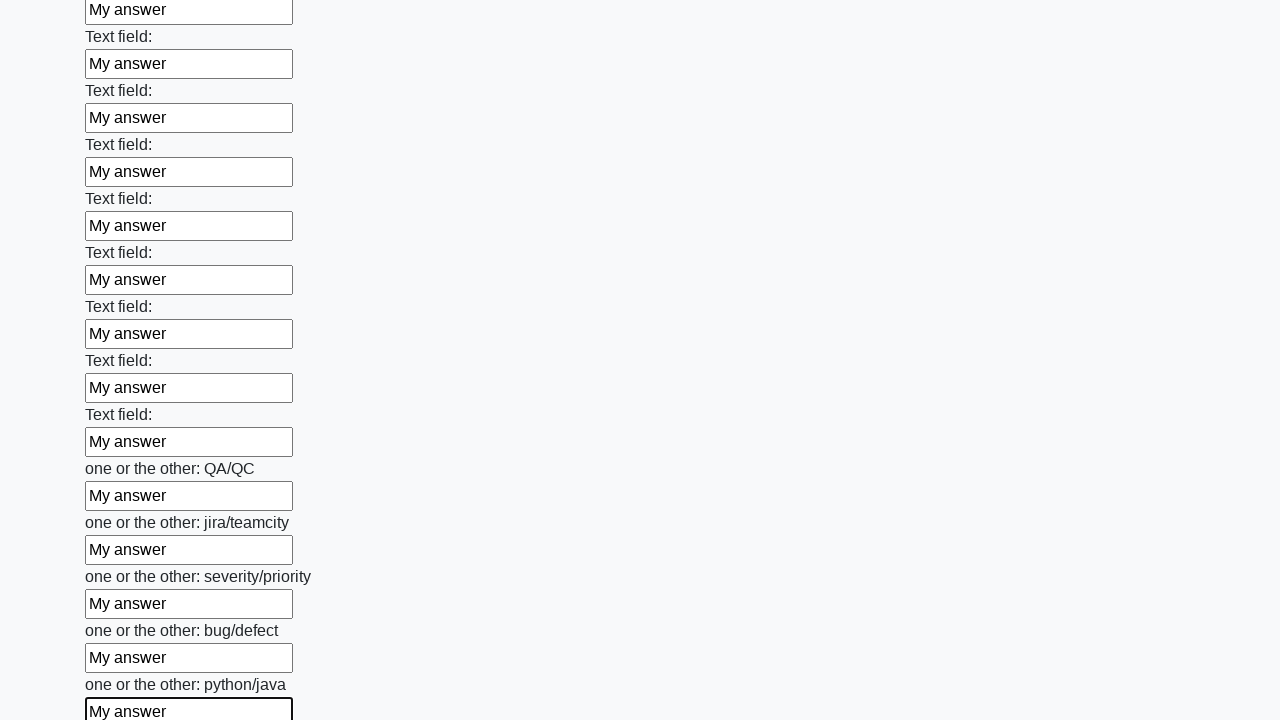

Filled an input field with 'My answer' on input >> nth=92
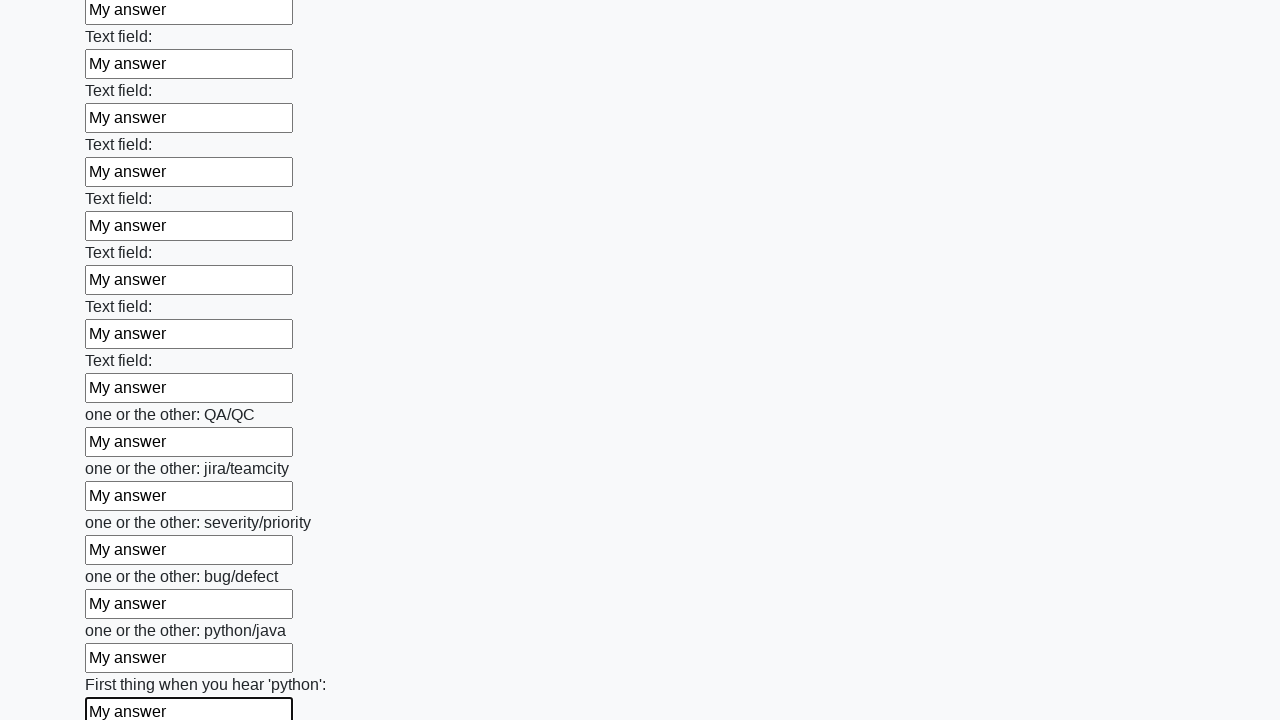

Filled an input field with 'My answer' on input >> nth=93
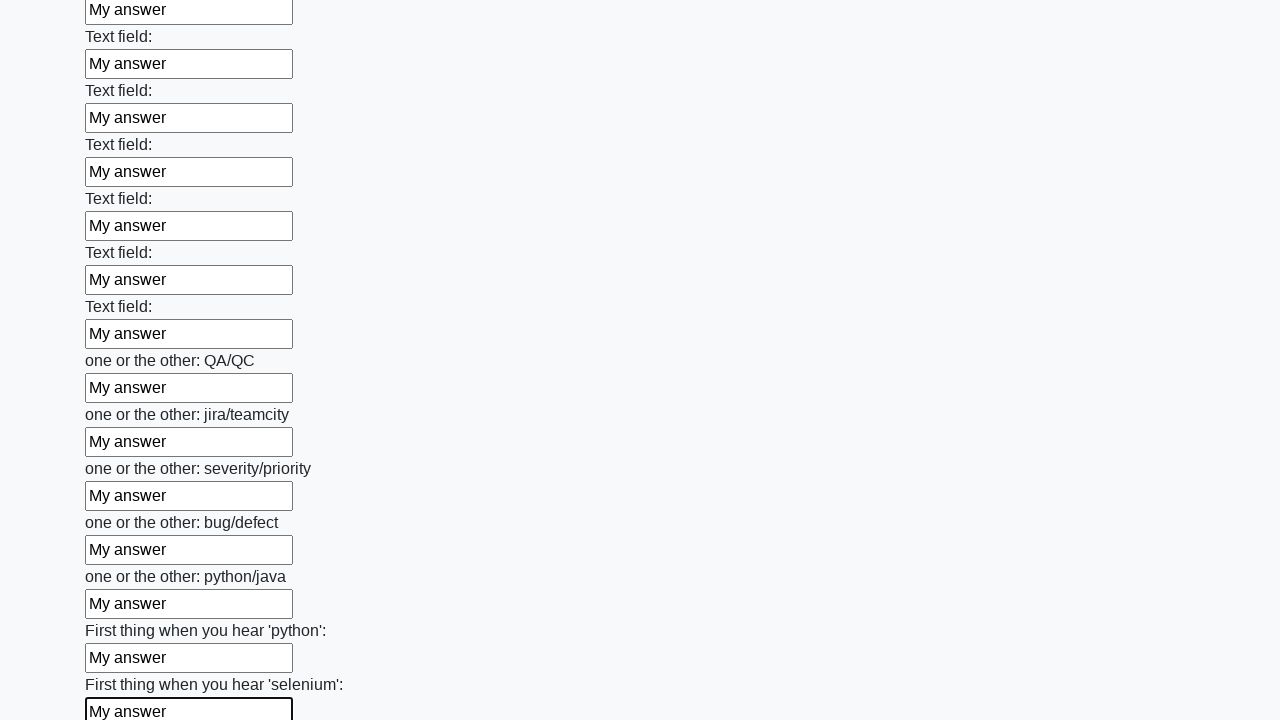

Filled an input field with 'My answer' on input >> nth=94
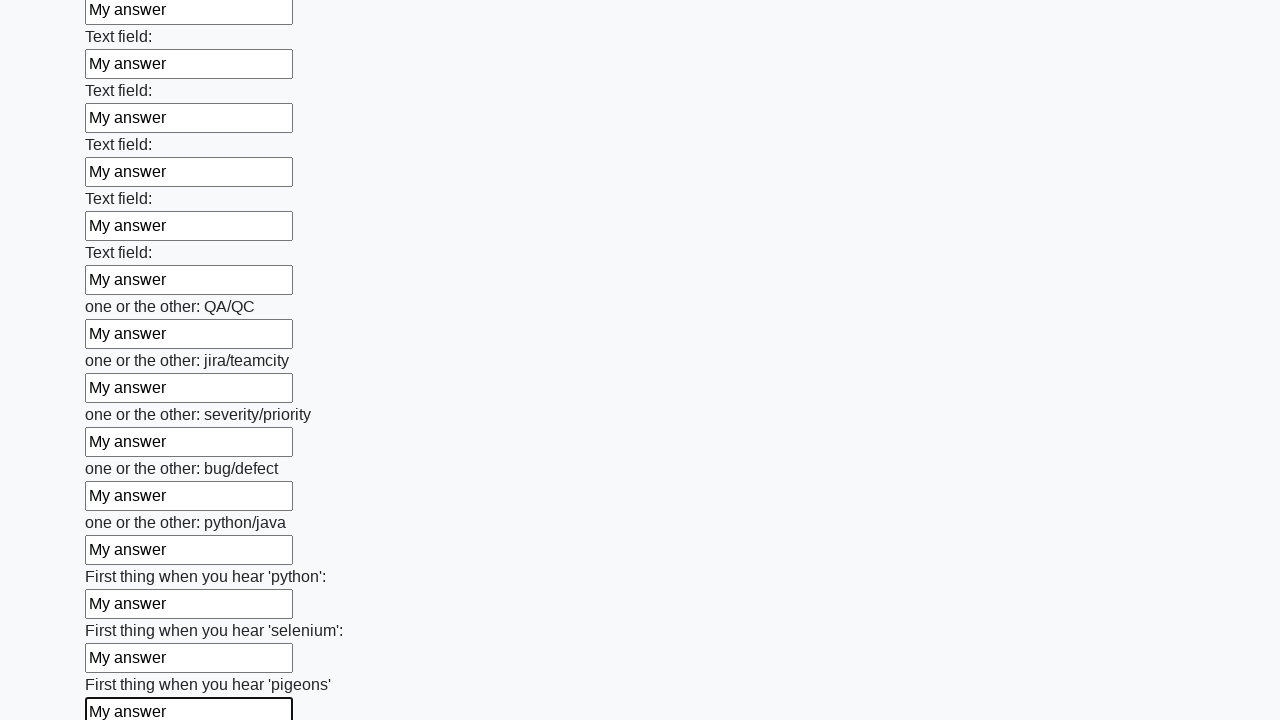

Filled an input field with 'My answer' on input >> nth=95
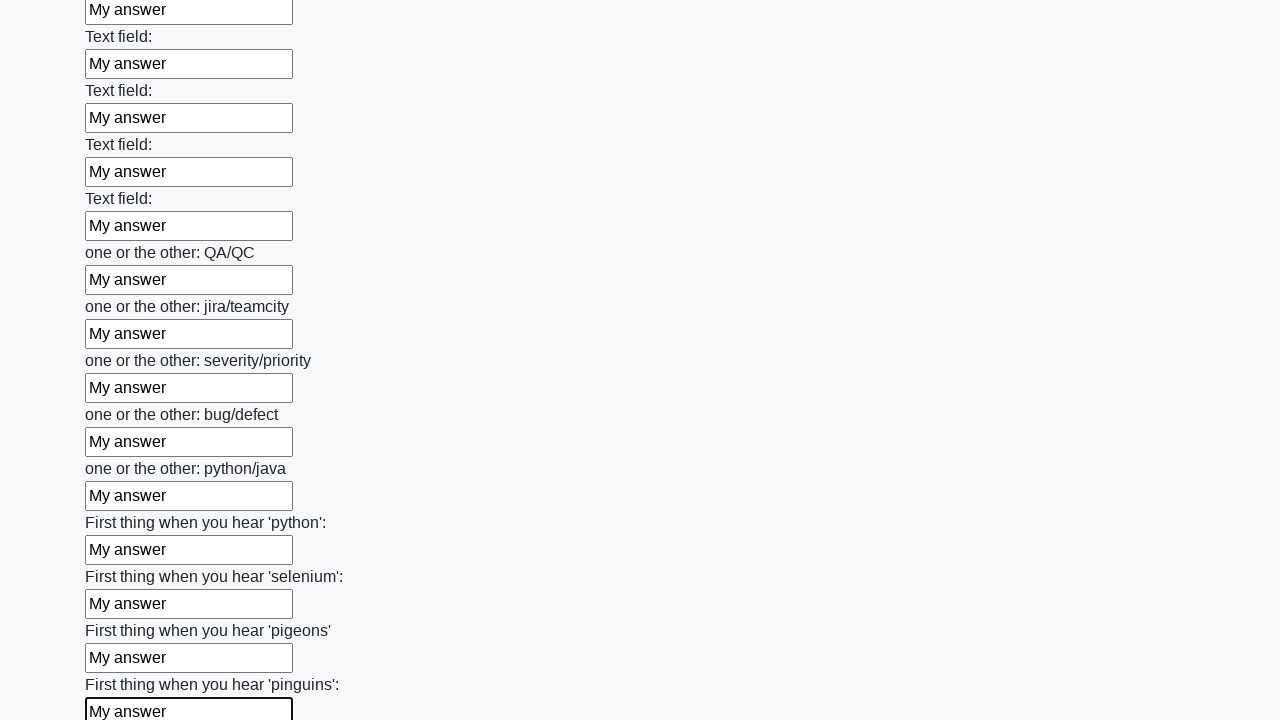

Filled an input field with 'My answer' on input >> nth=96
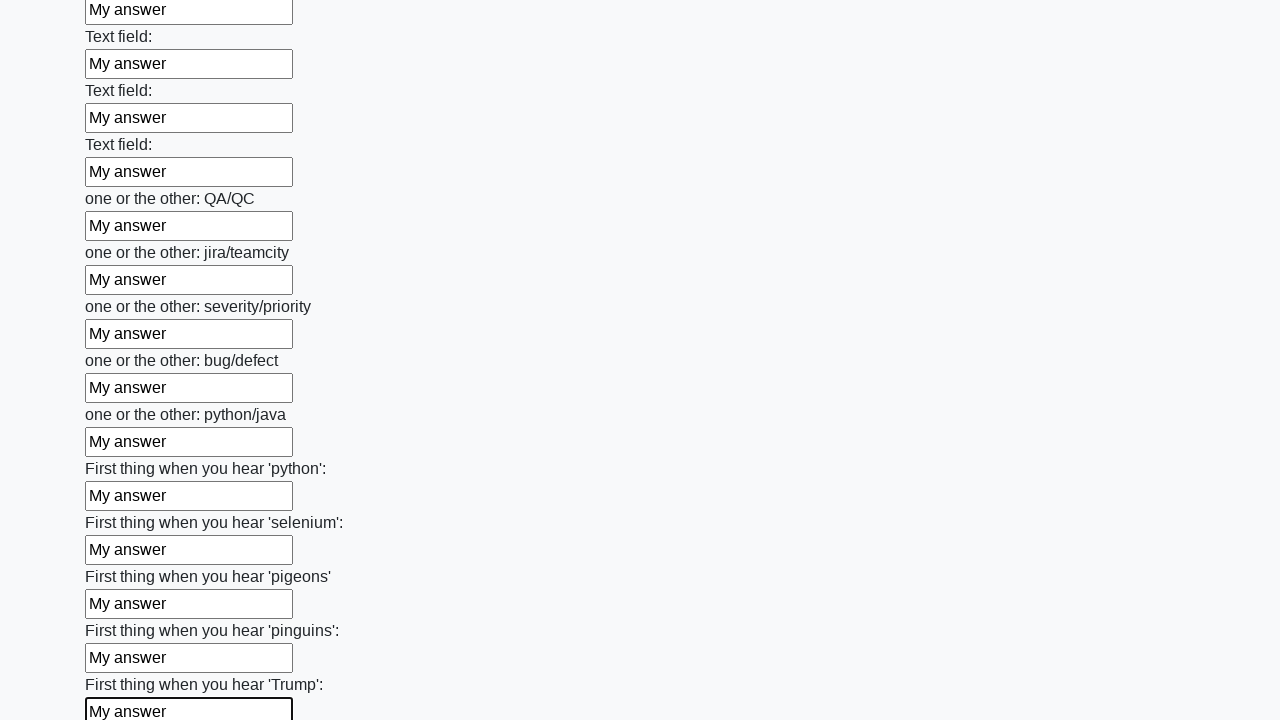

Filled an input field with 'My answer' on input >> nth=97
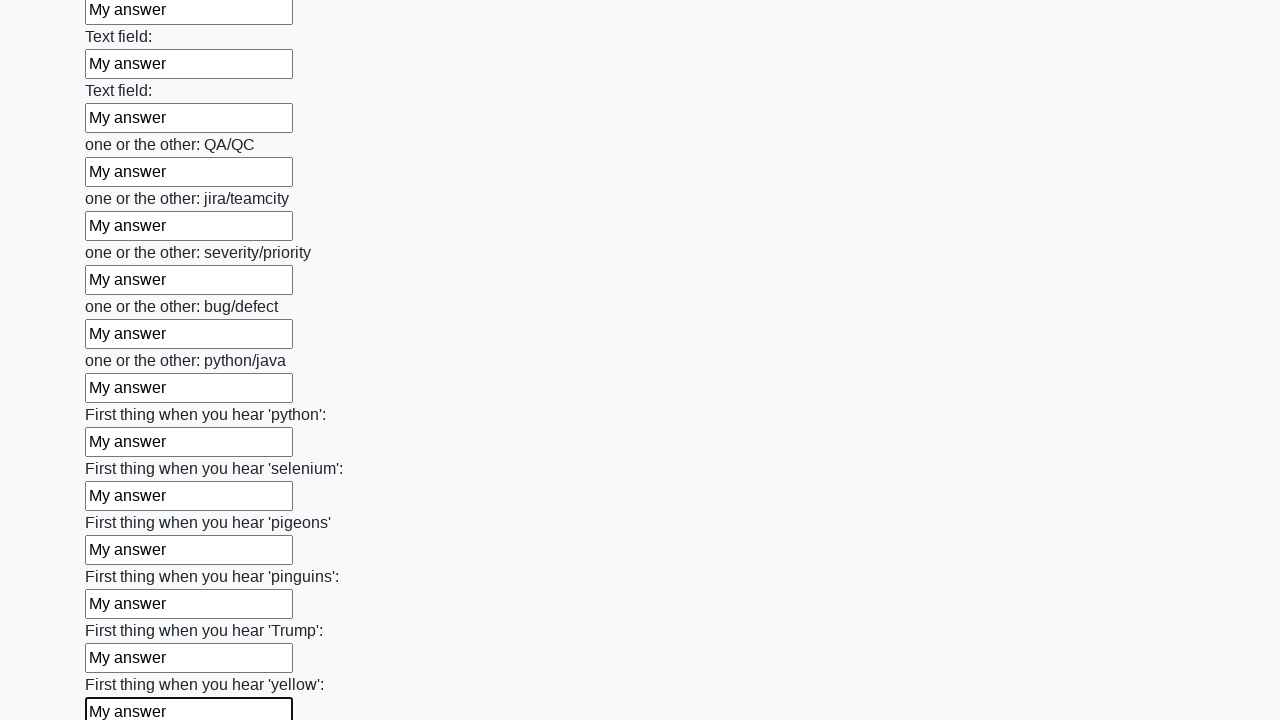

Filled an input field with 'My answer' on input >> nth=98
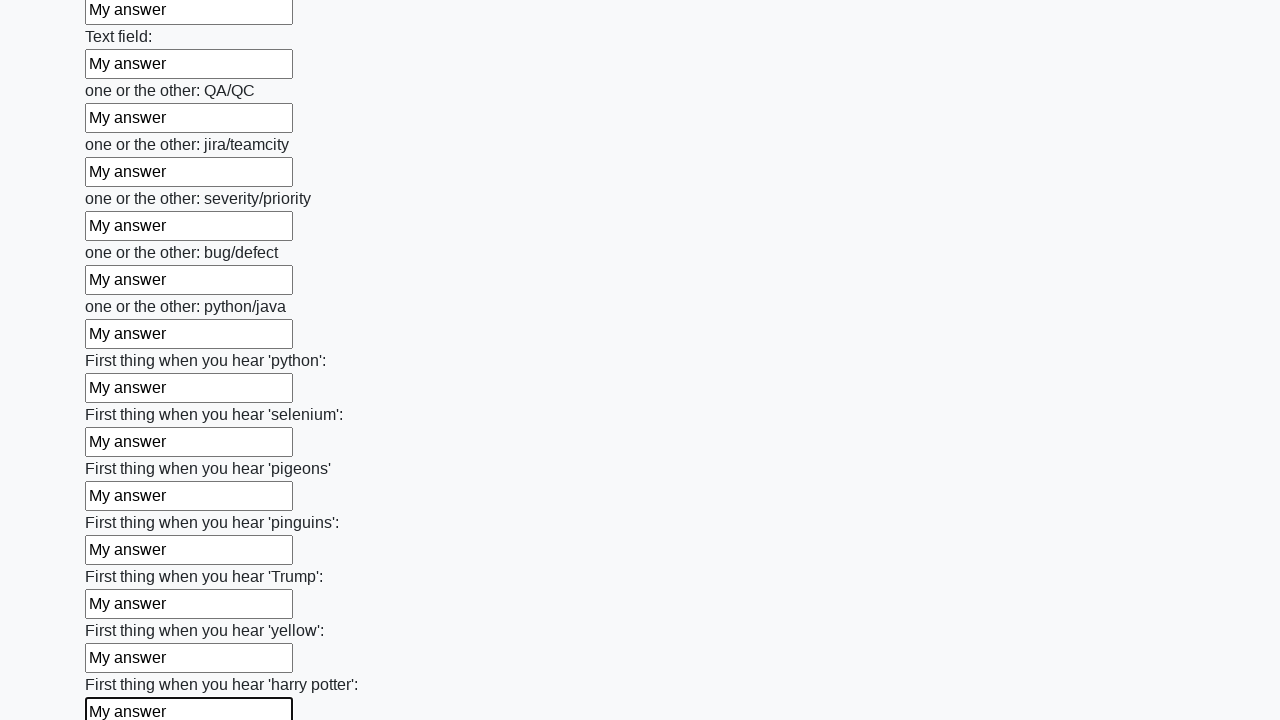

Filled an input field with 'My answer' on input >> nth=99
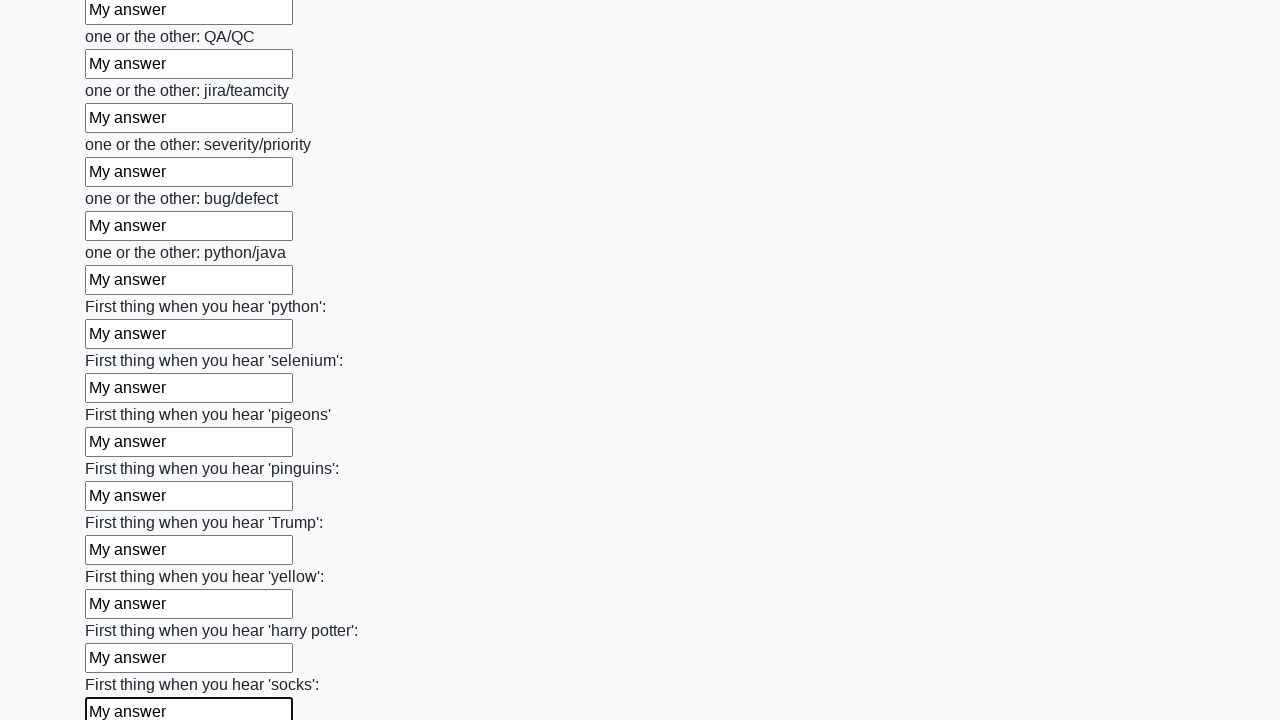

Clicked the submit button at (123, 611) on button.btn
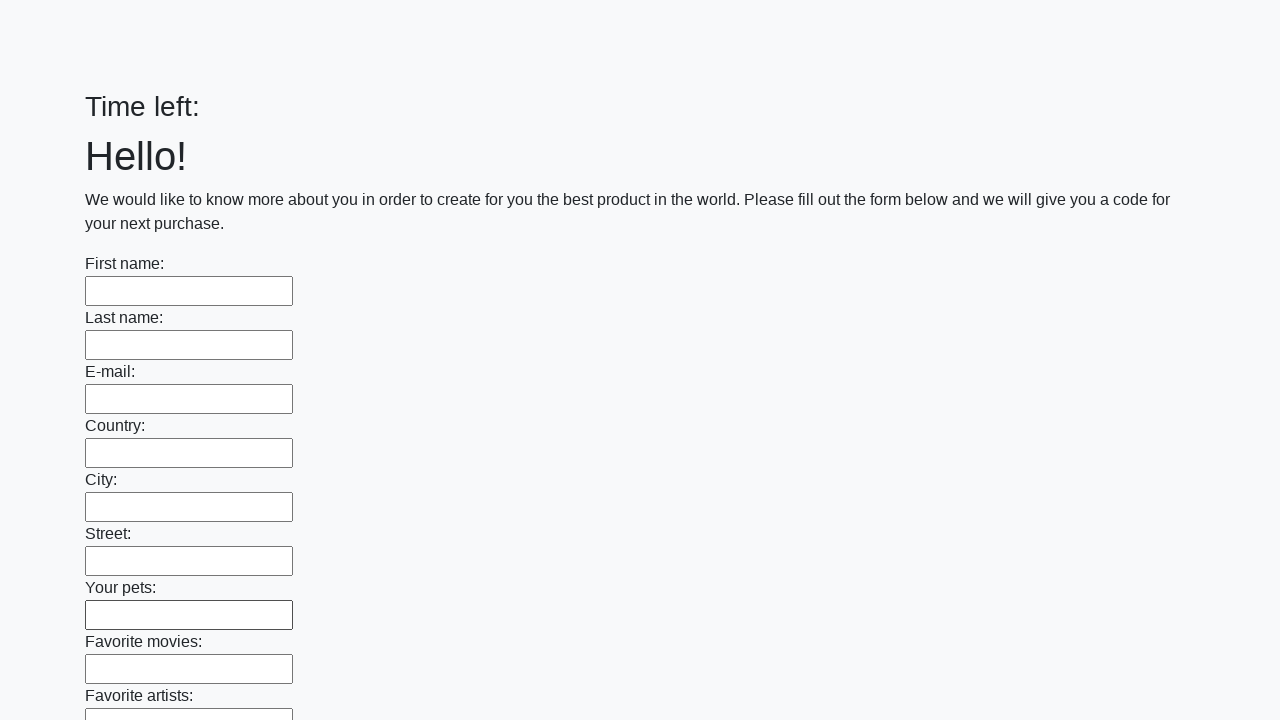

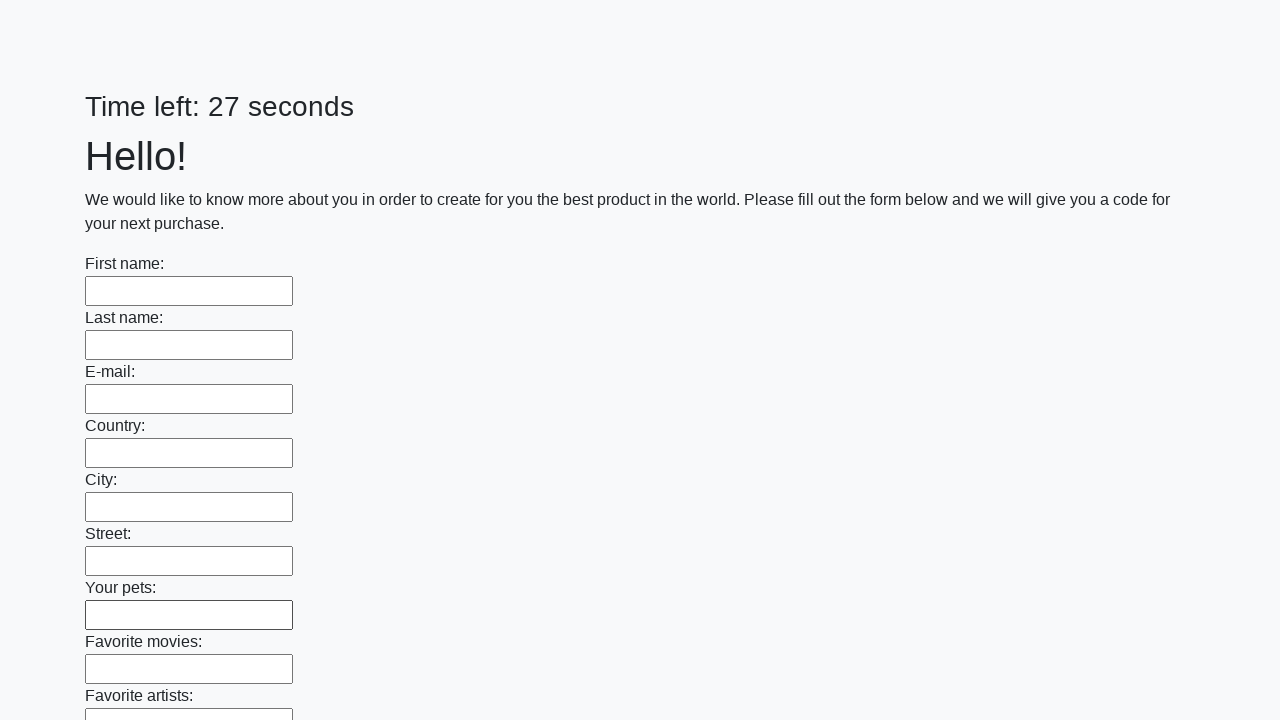